Tests an interactive game where user must press arrow keys based on on-screen instructions until winning, restarting on crash.

Starting URL: https://obstaclecourse.tricentis.com/Obstacles/82018

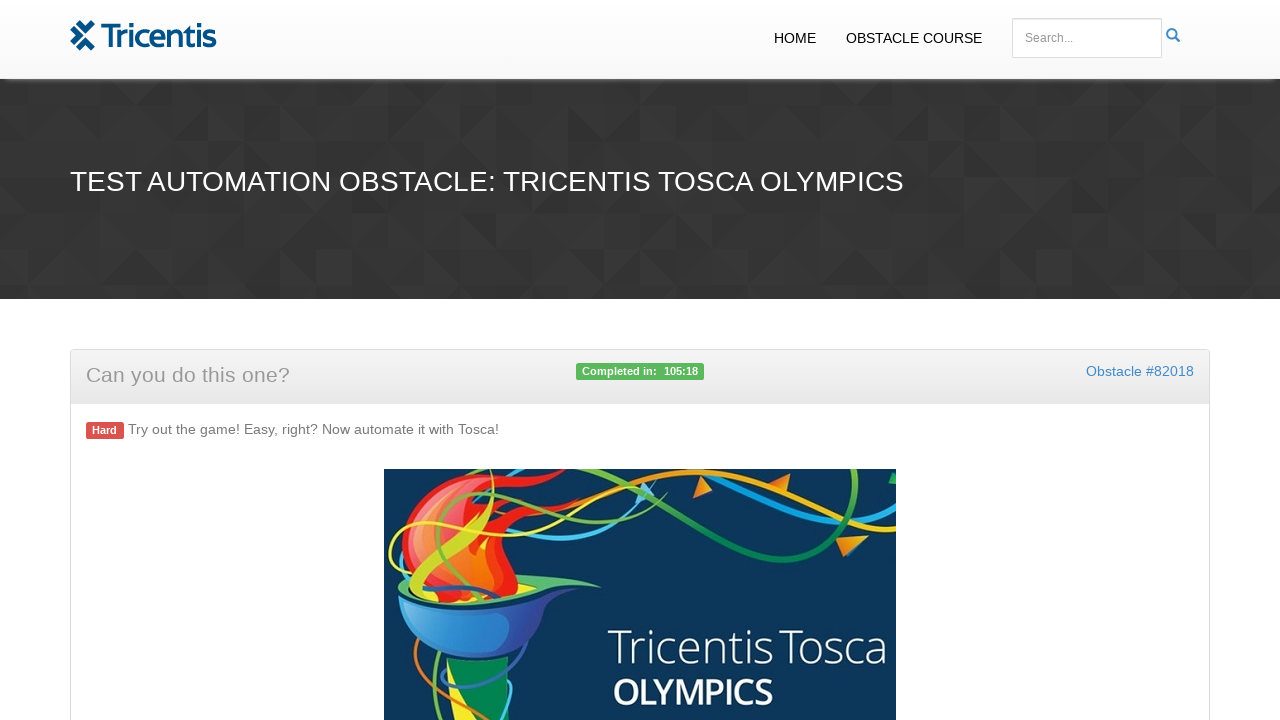

Clicked start button to begin the obstacle course game at (640, 360) on #start
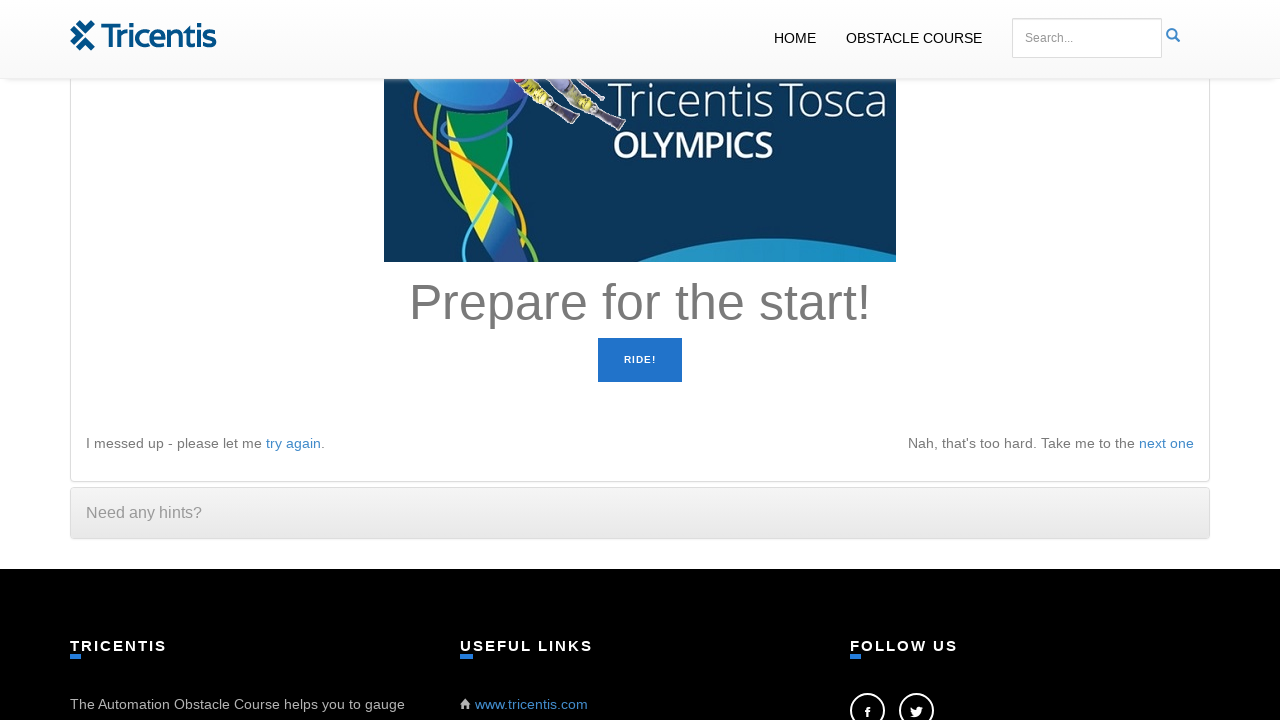

Read instruction: 'Prepare for the start!'
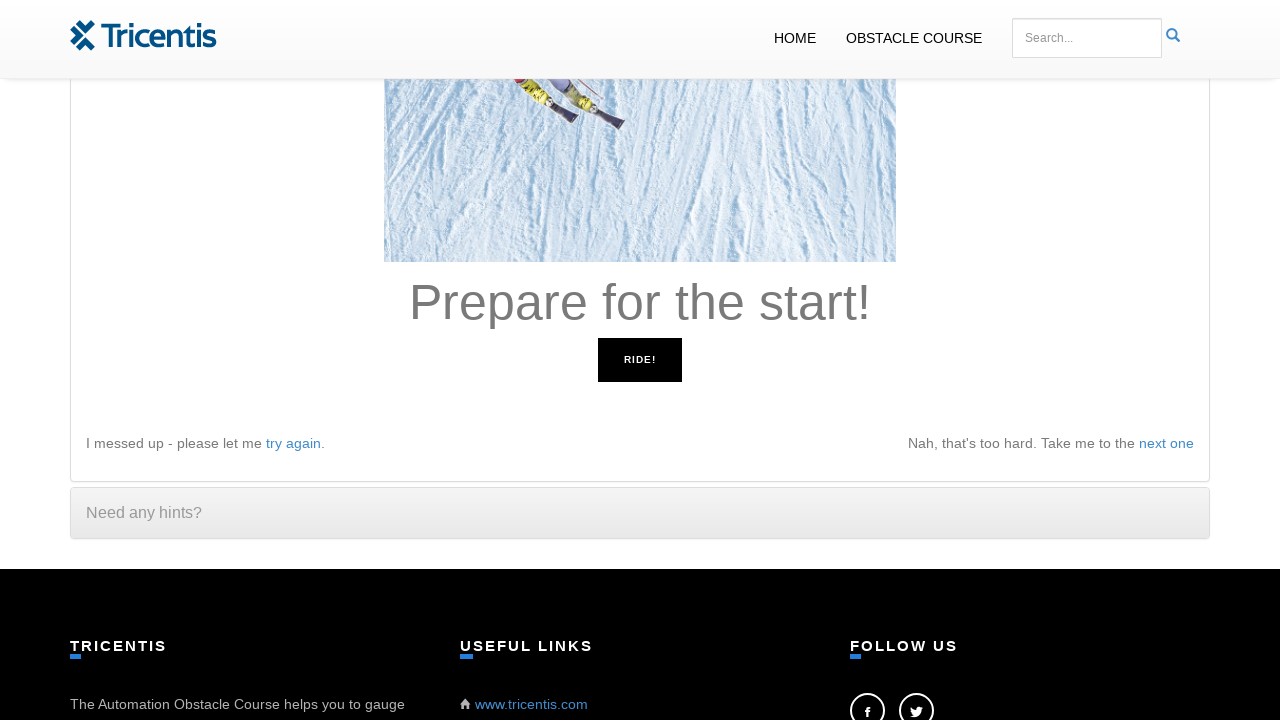

Waited 100ms before checking next instruction
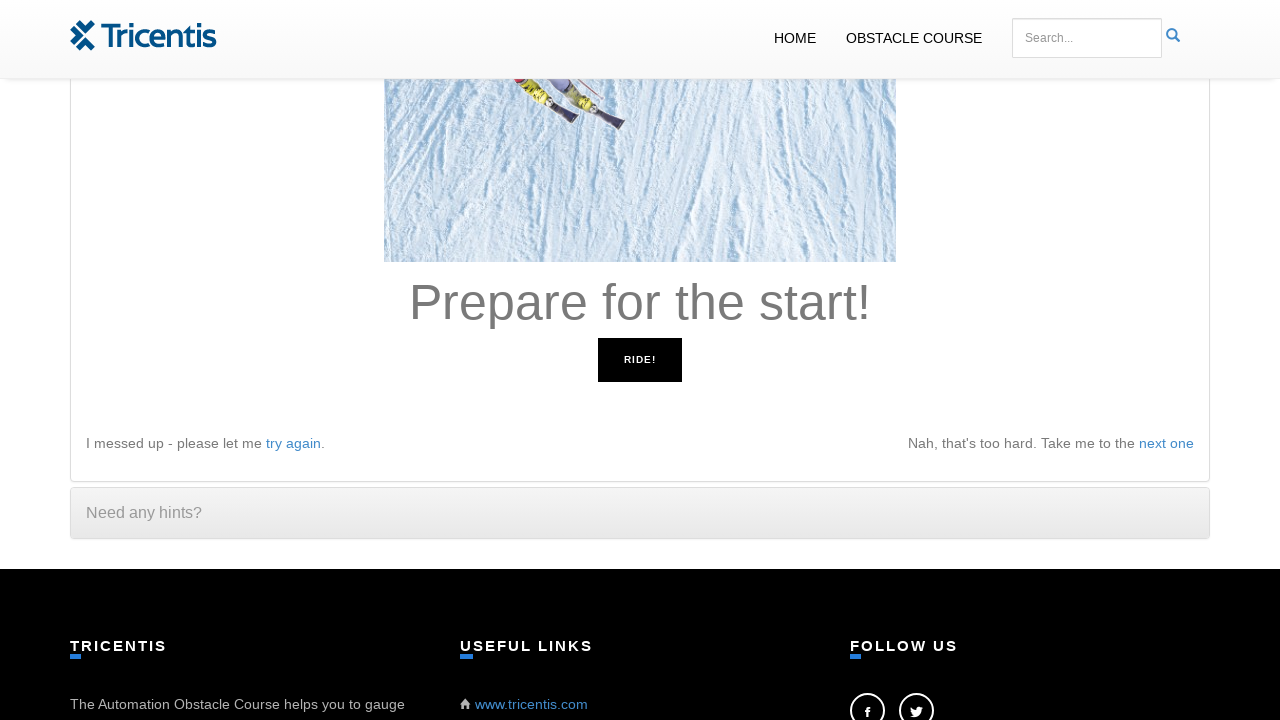

Read instruction: 'Prepare for the start!'
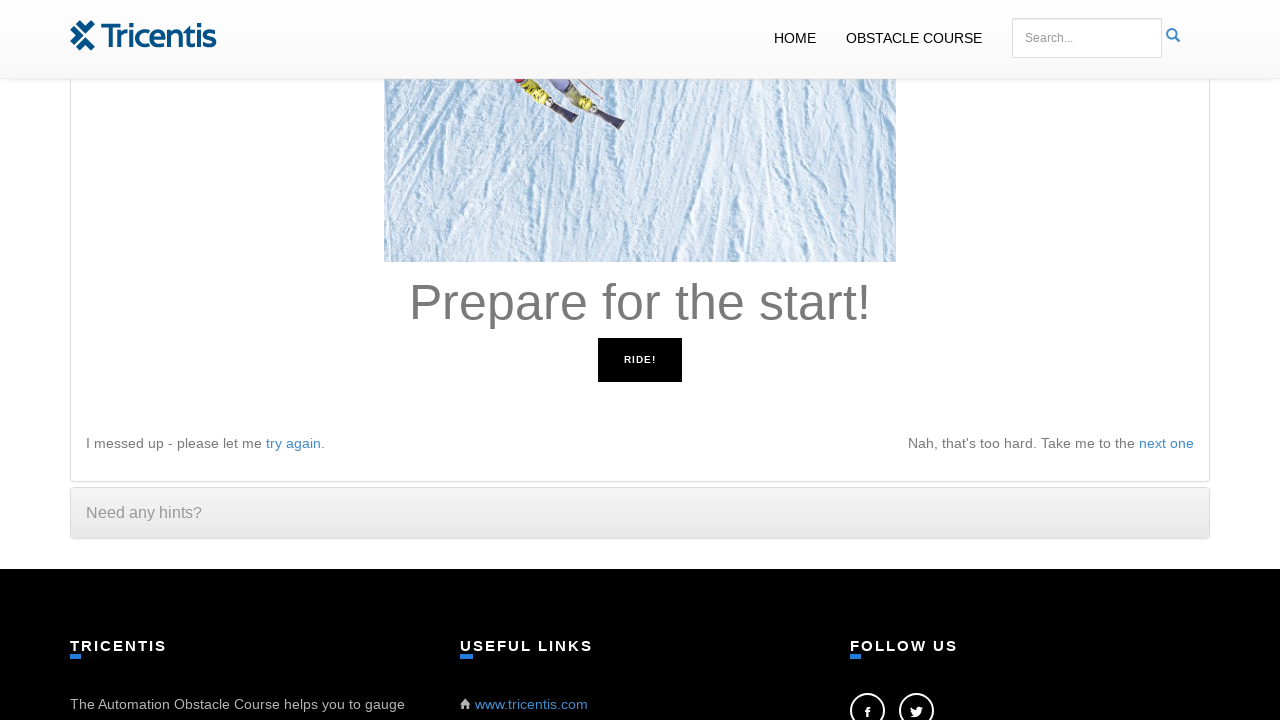

Waited 100ms before checking next instruction
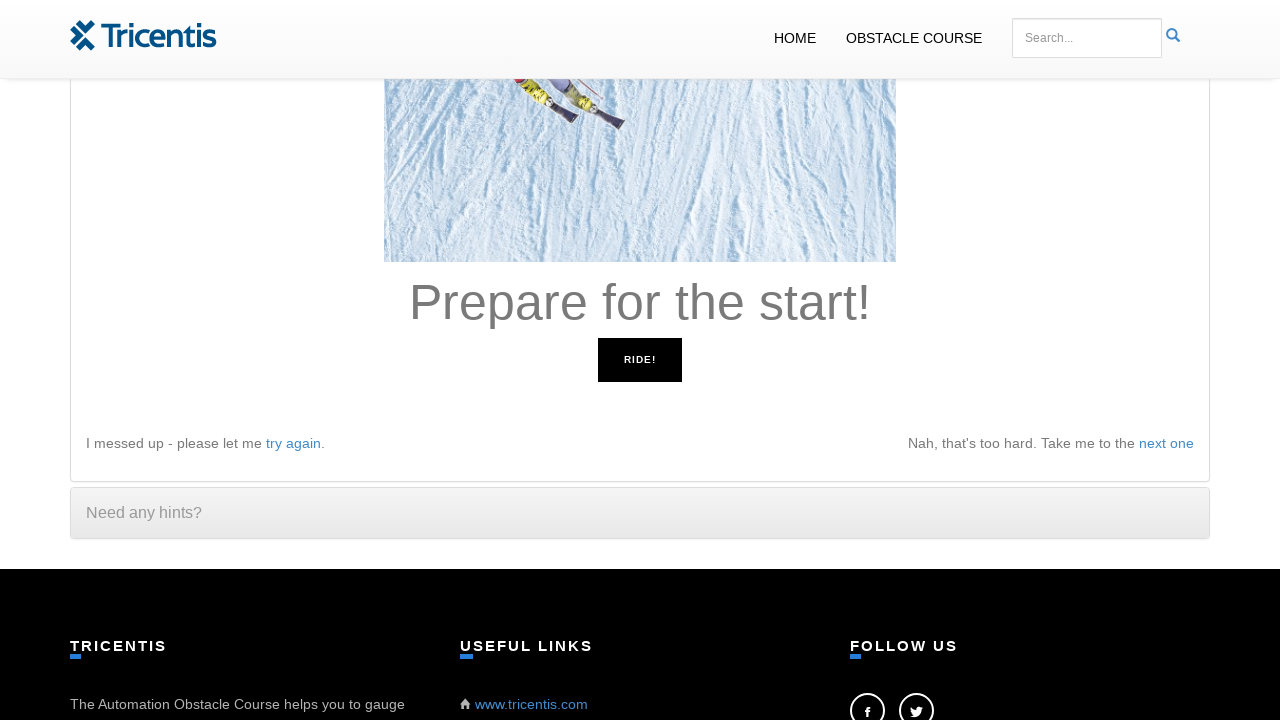

Read instruction: 'Go right!'
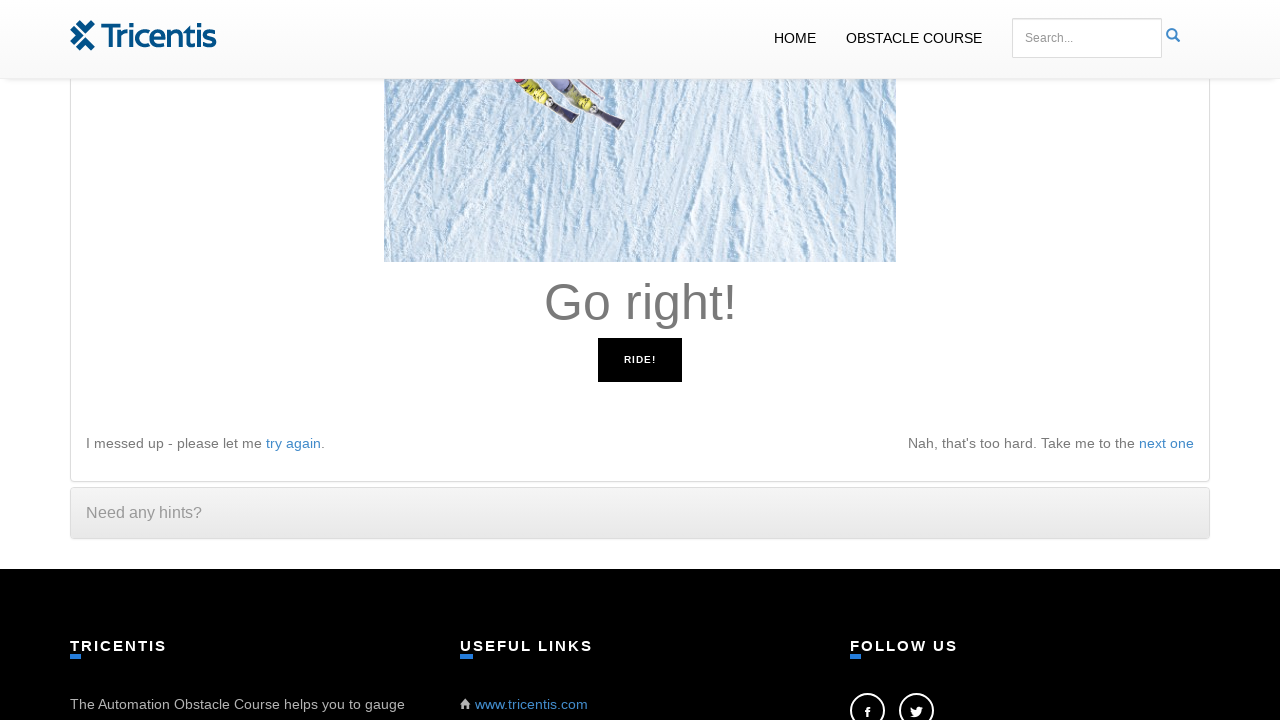

Pressed ArrowRight key as instructed
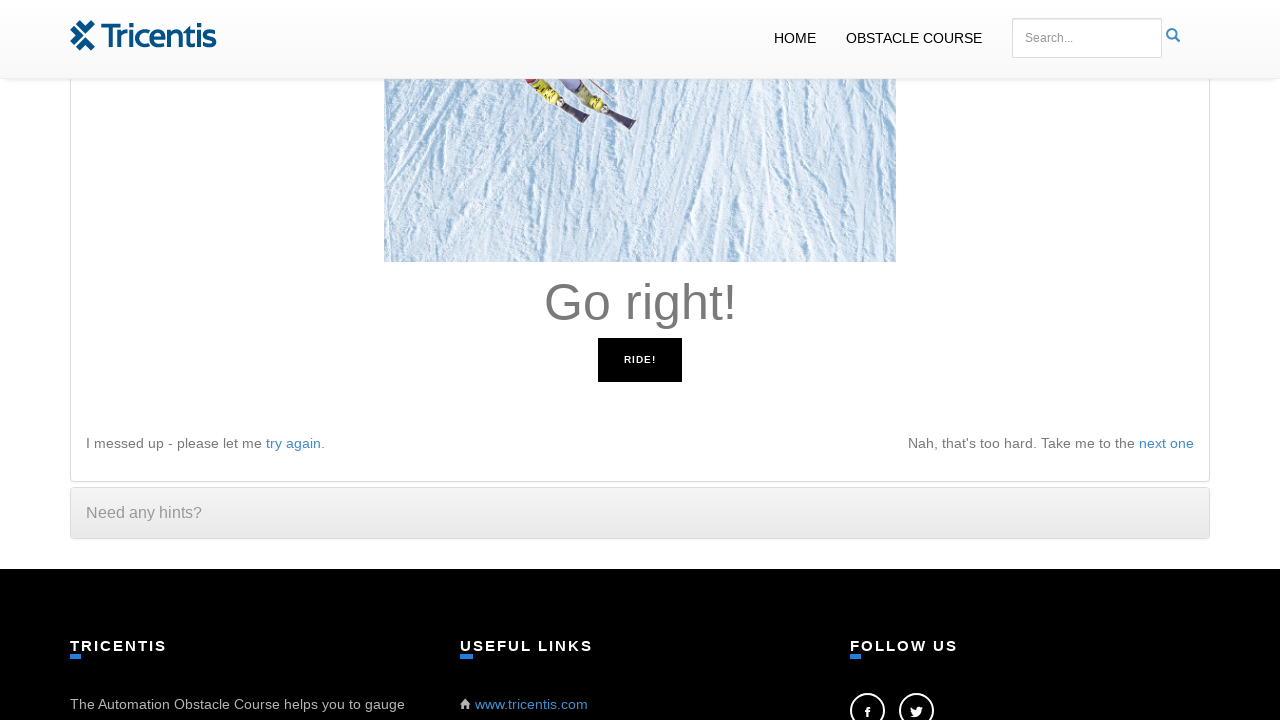

Waited 100ms before checking next instruction
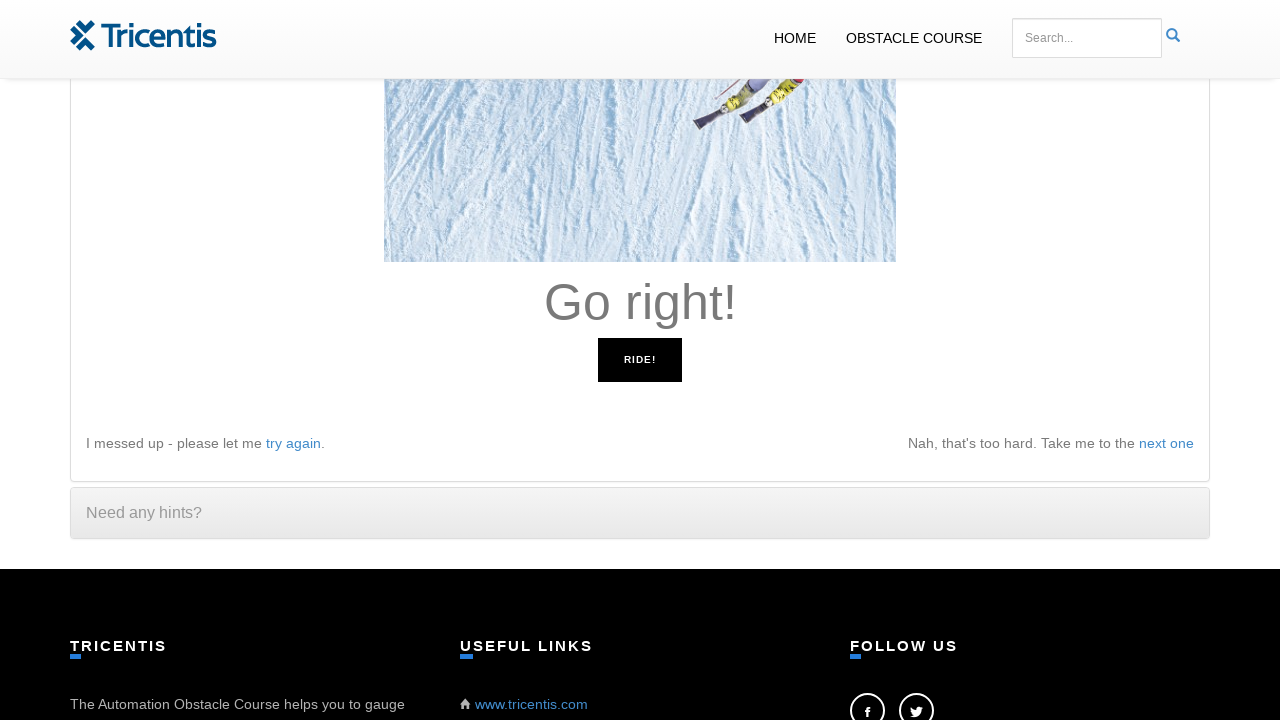

Read instruction: 'Go right!'
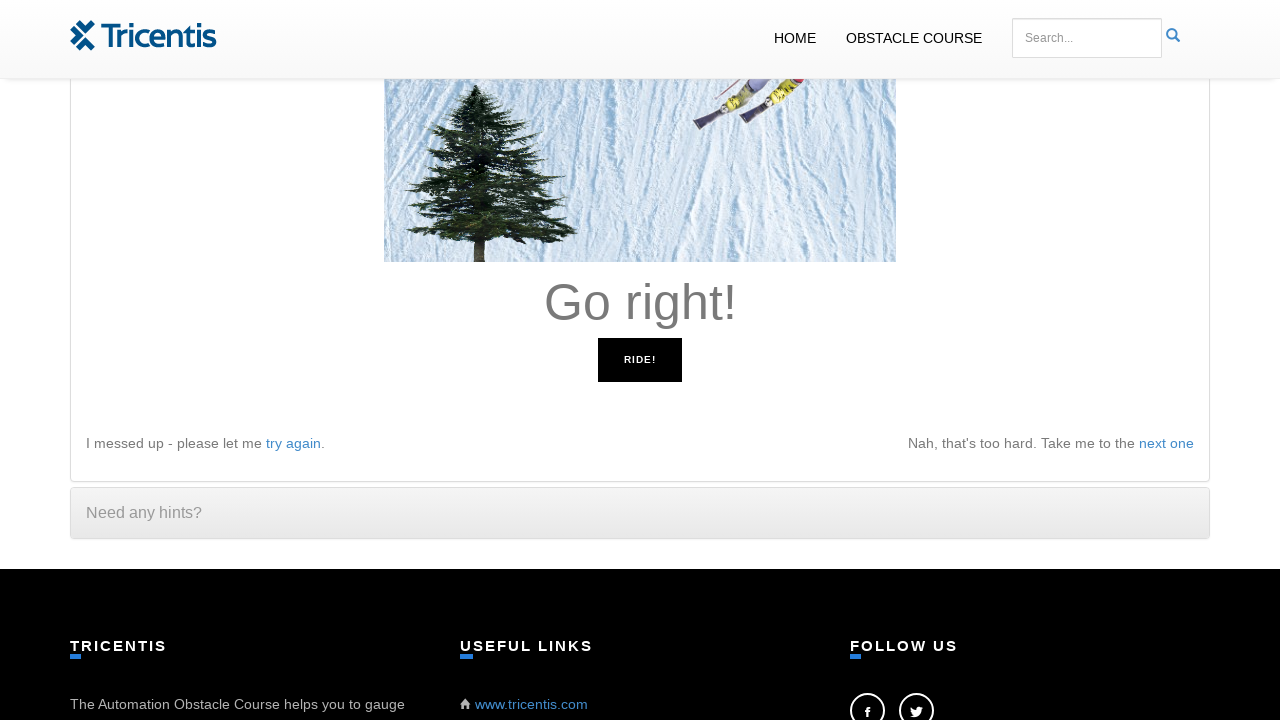

Pressed ArrowRight key as instructed
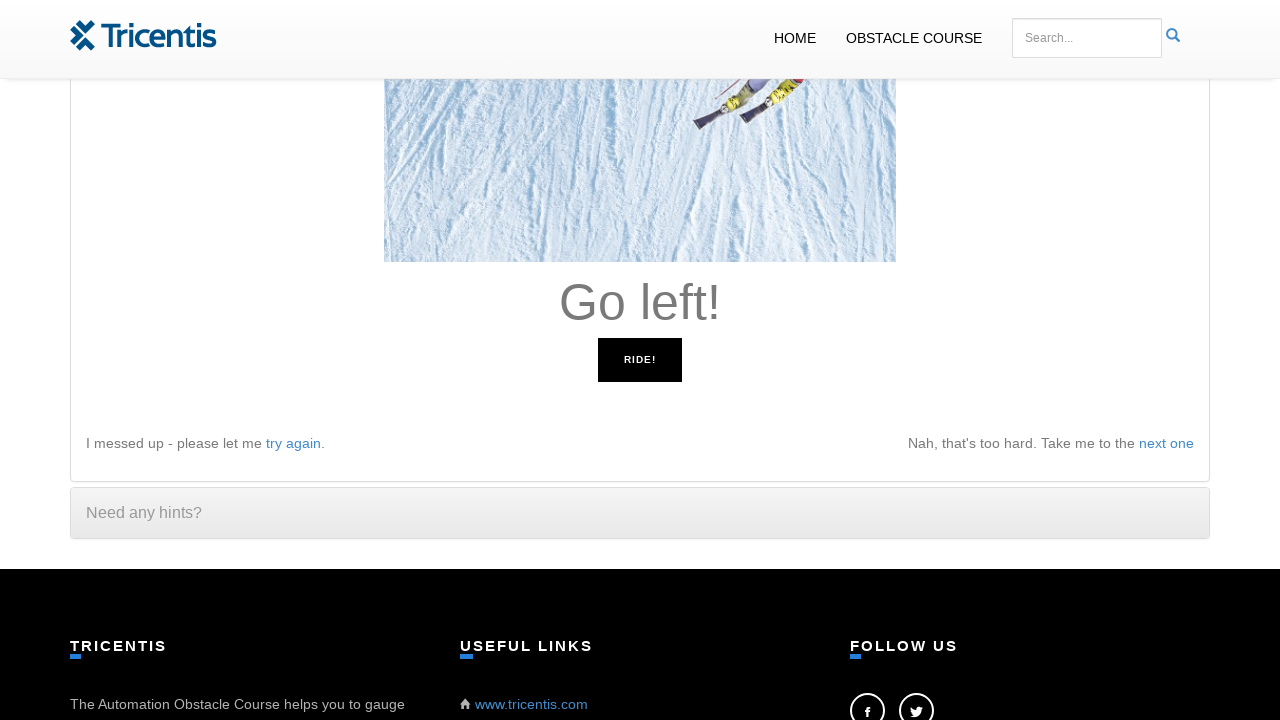

Waited 100ms before checking next instruction
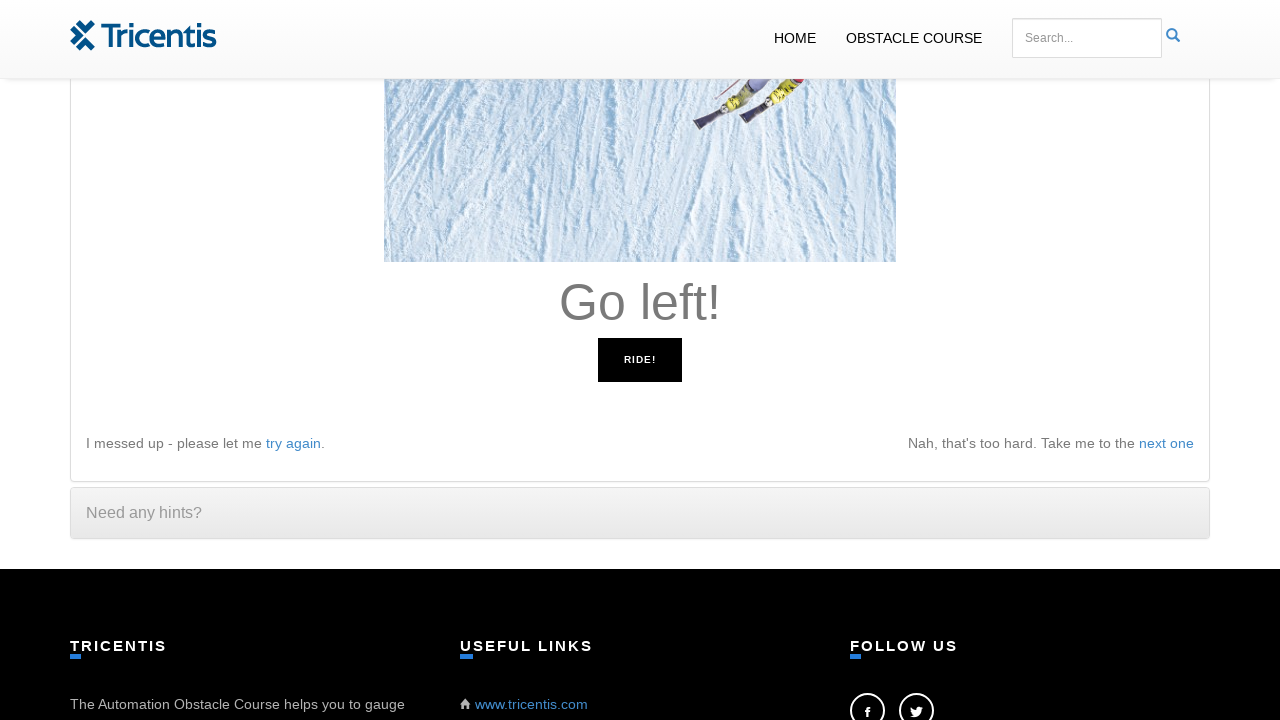

Read instruction: 'Go left!'
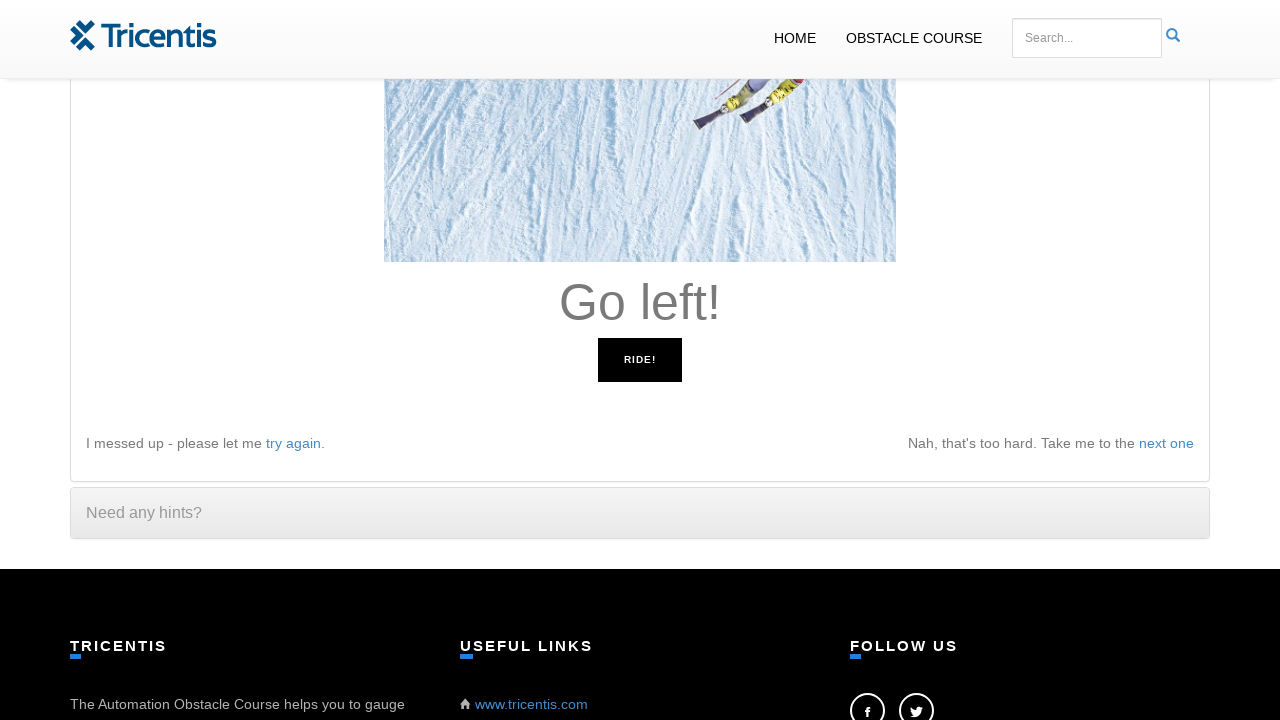

Pressed ArrowLeft key as instructed
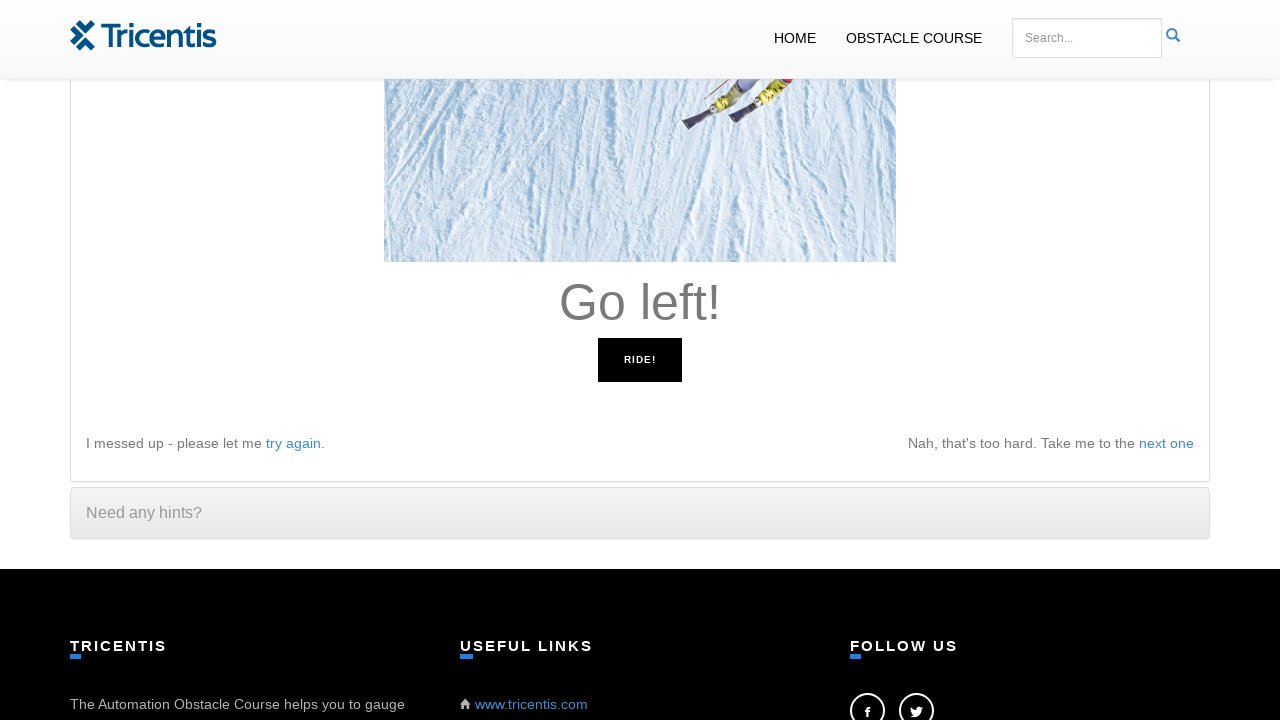

Waited 100ms before checking next instruction
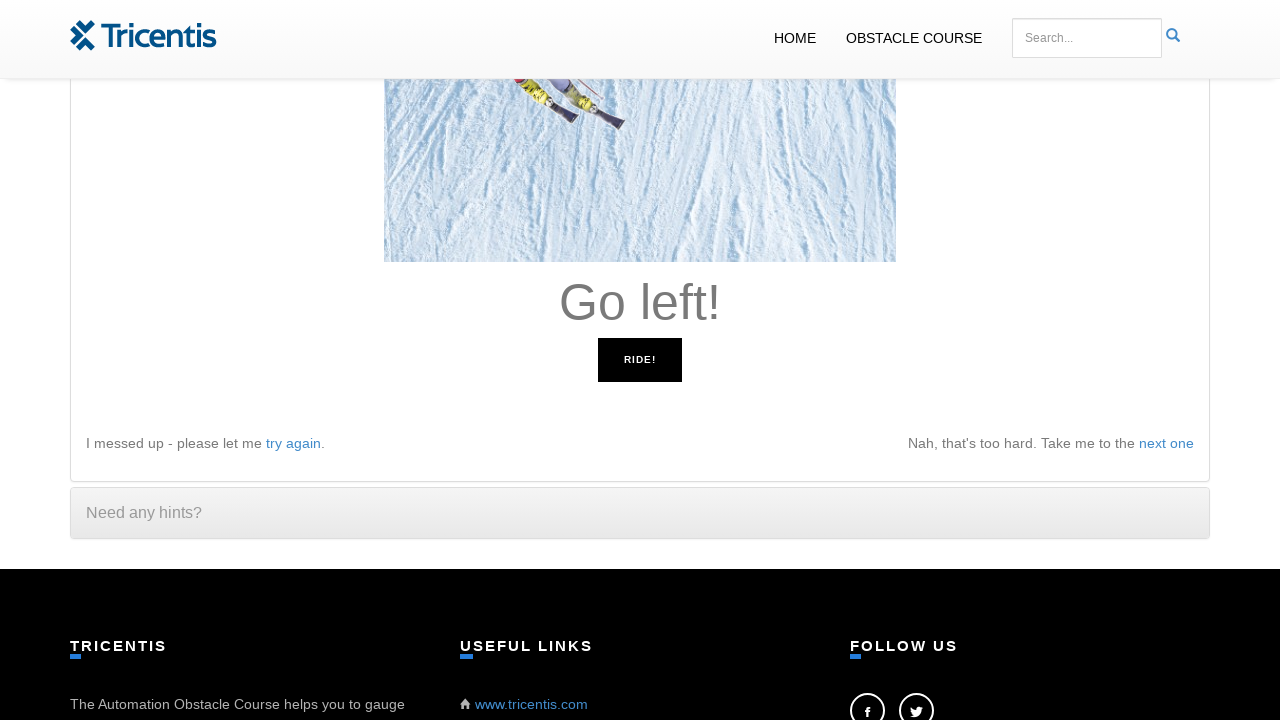

Read instruction: 'Go left!'
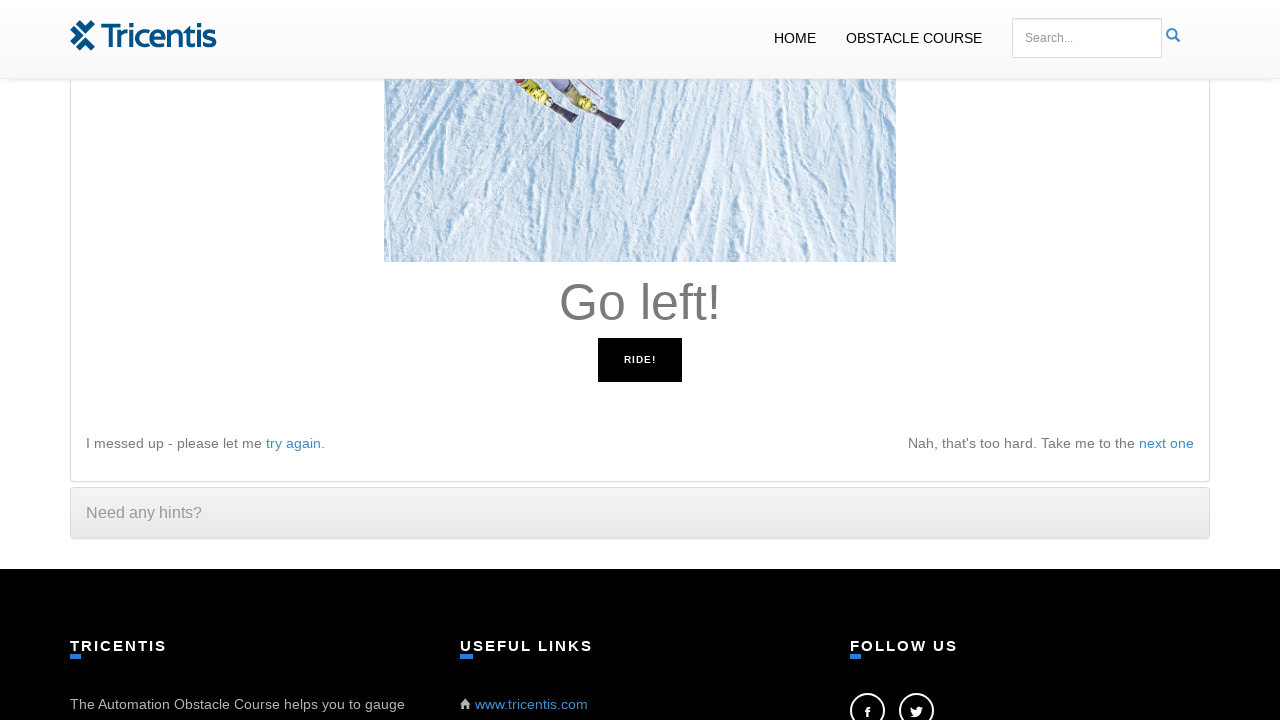

Pressed ArrowLeft key as instructed
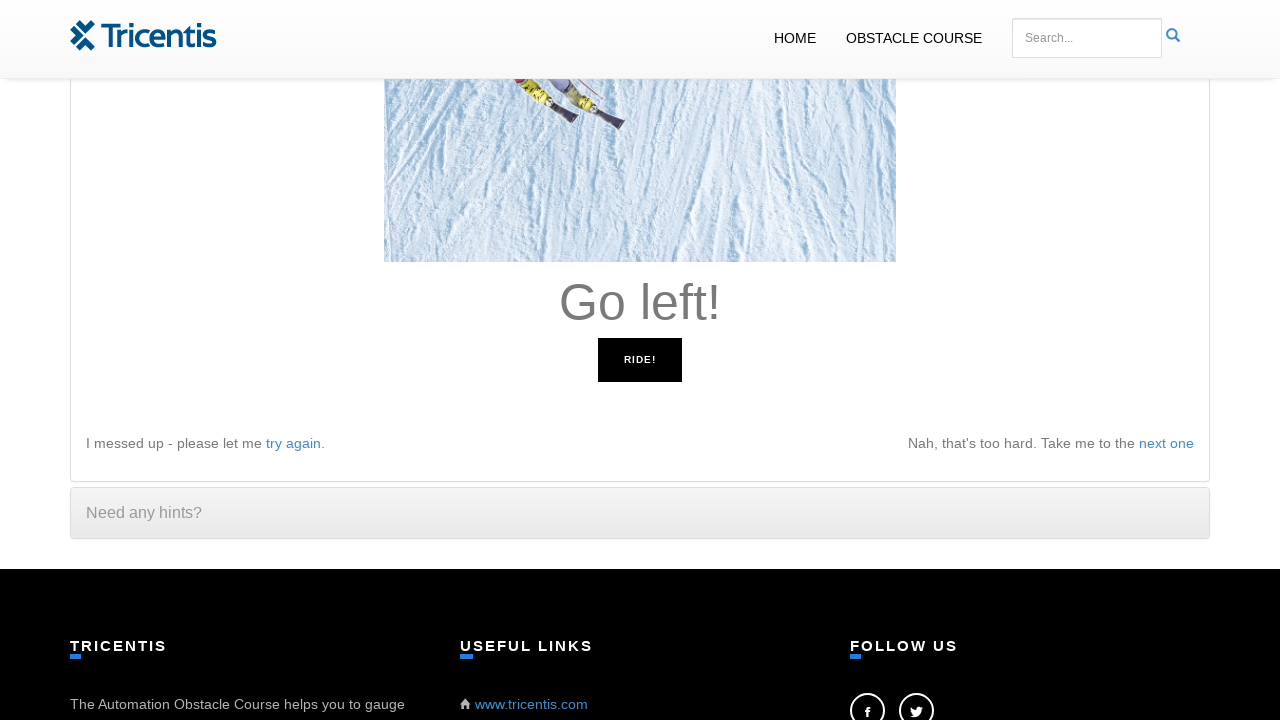

Waited 100ms before checking next instruction
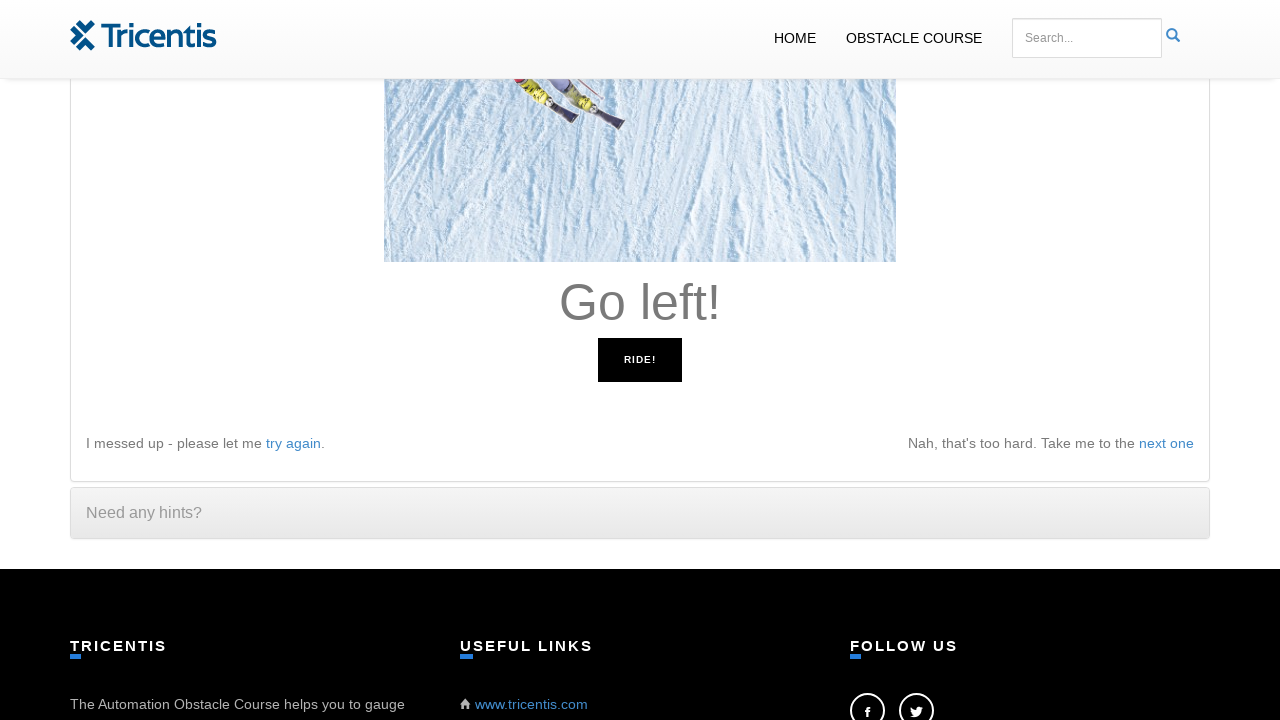

Read instruction: 'Go left!'
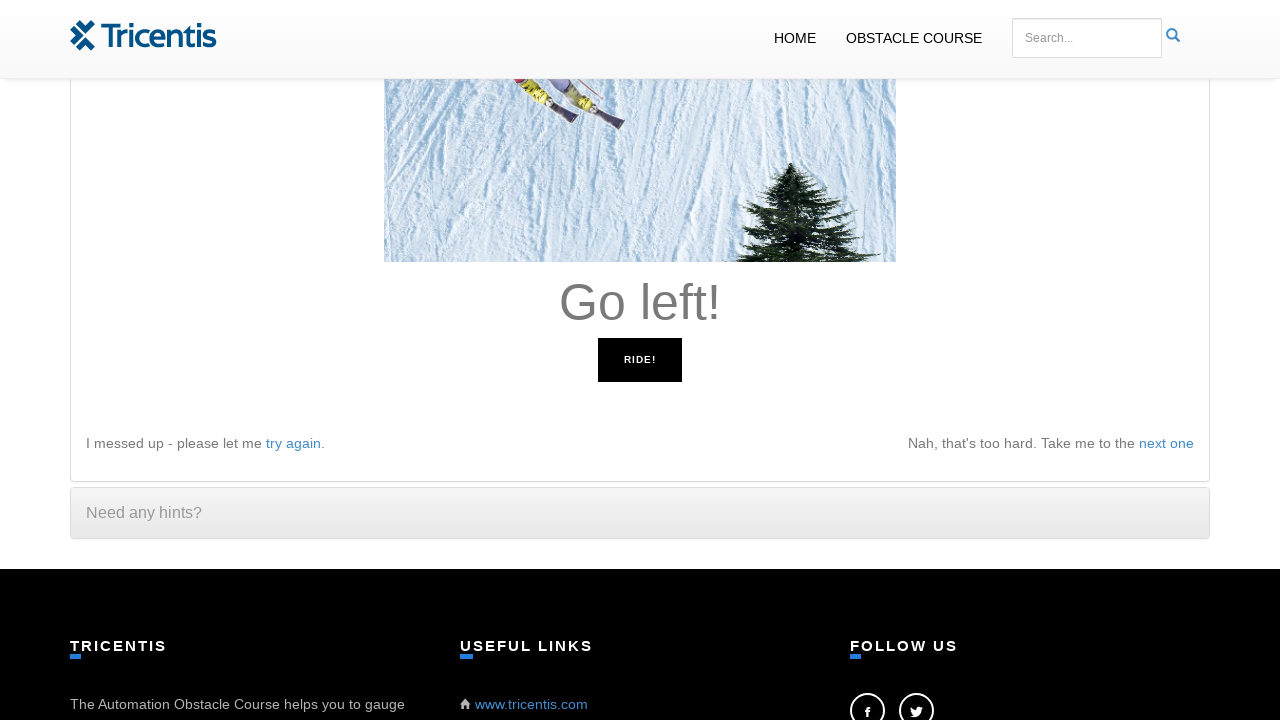

Pressed ArrowLeft key as instructed
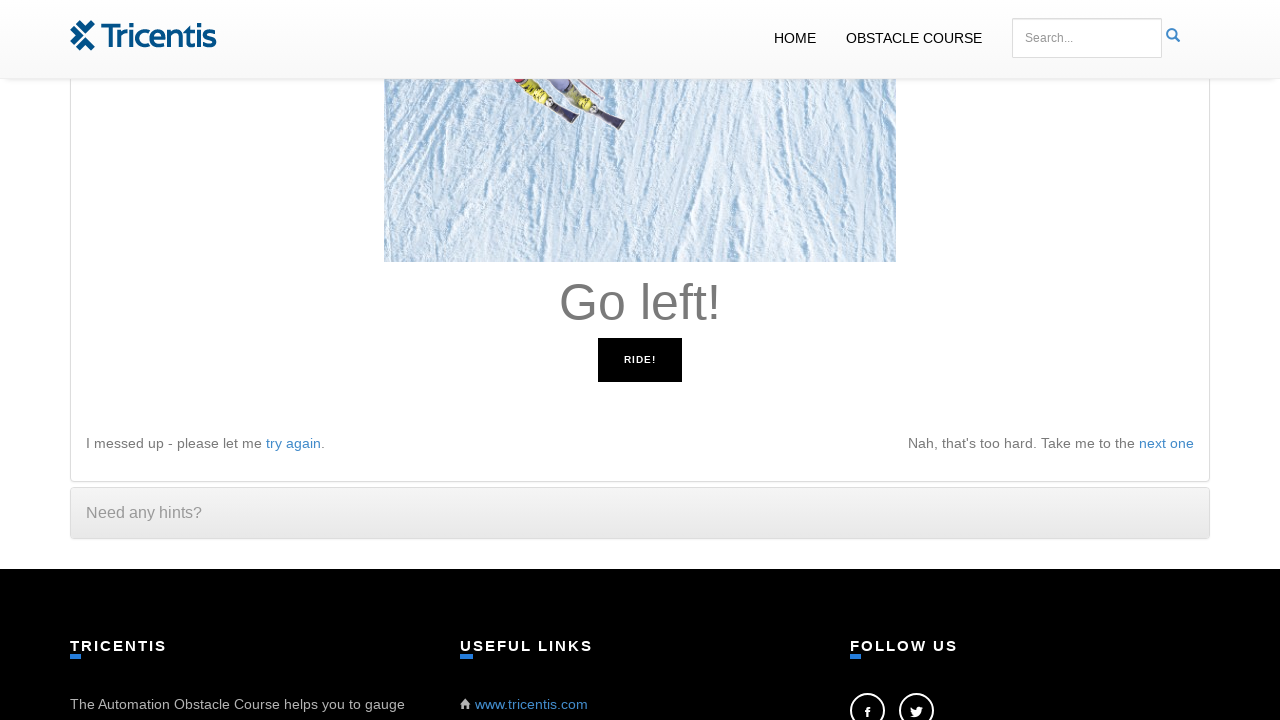

Waited 100ms before checking next instruction
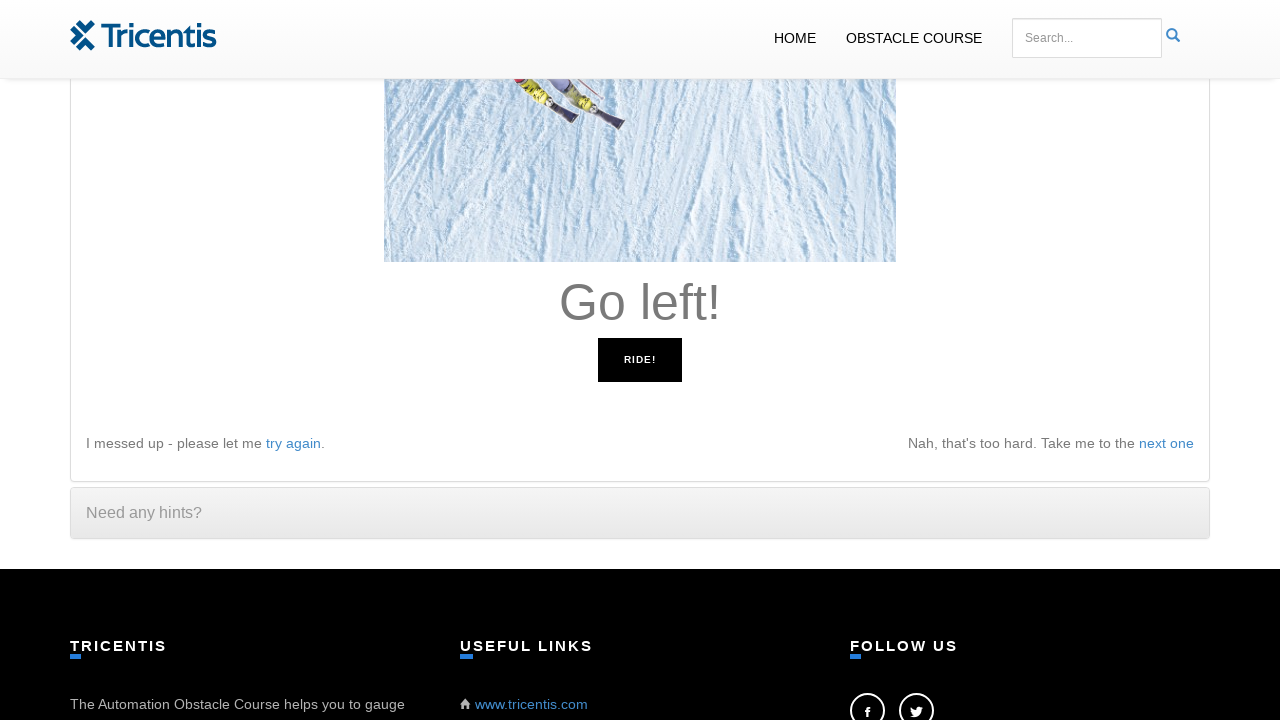

Read instruction: 'Go left!'
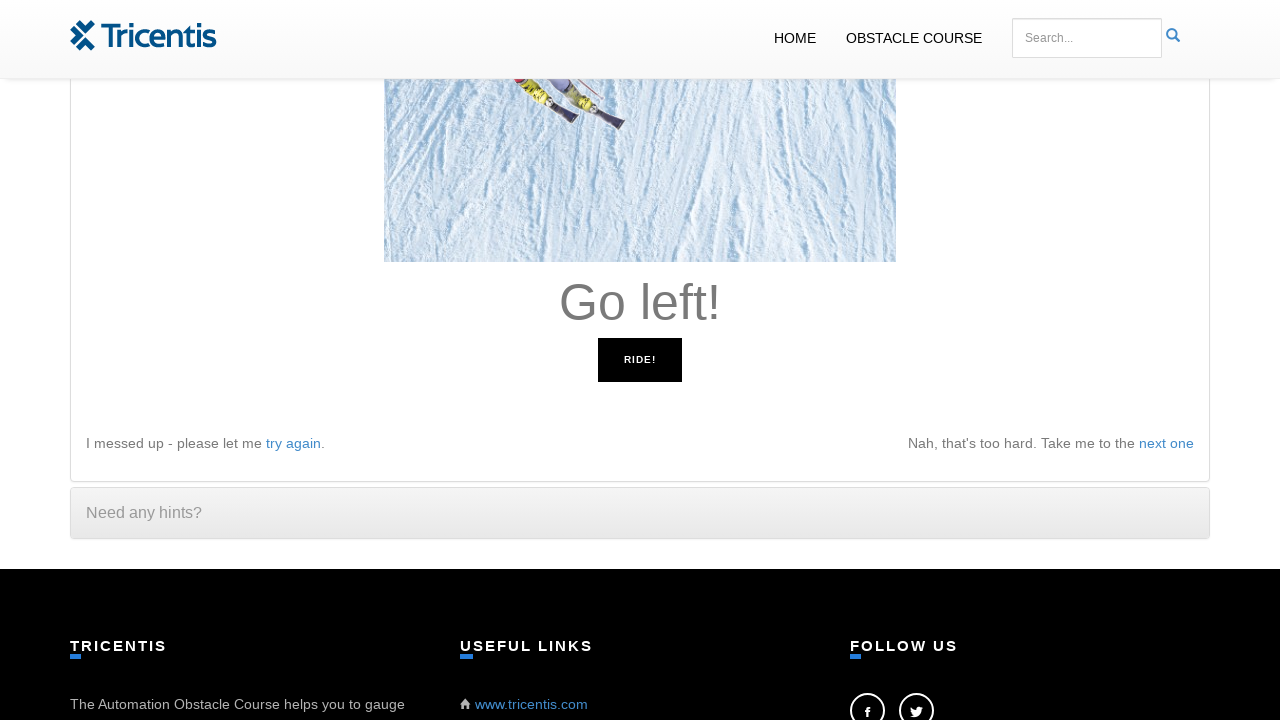

Pressed ArrowLeft key as instructed
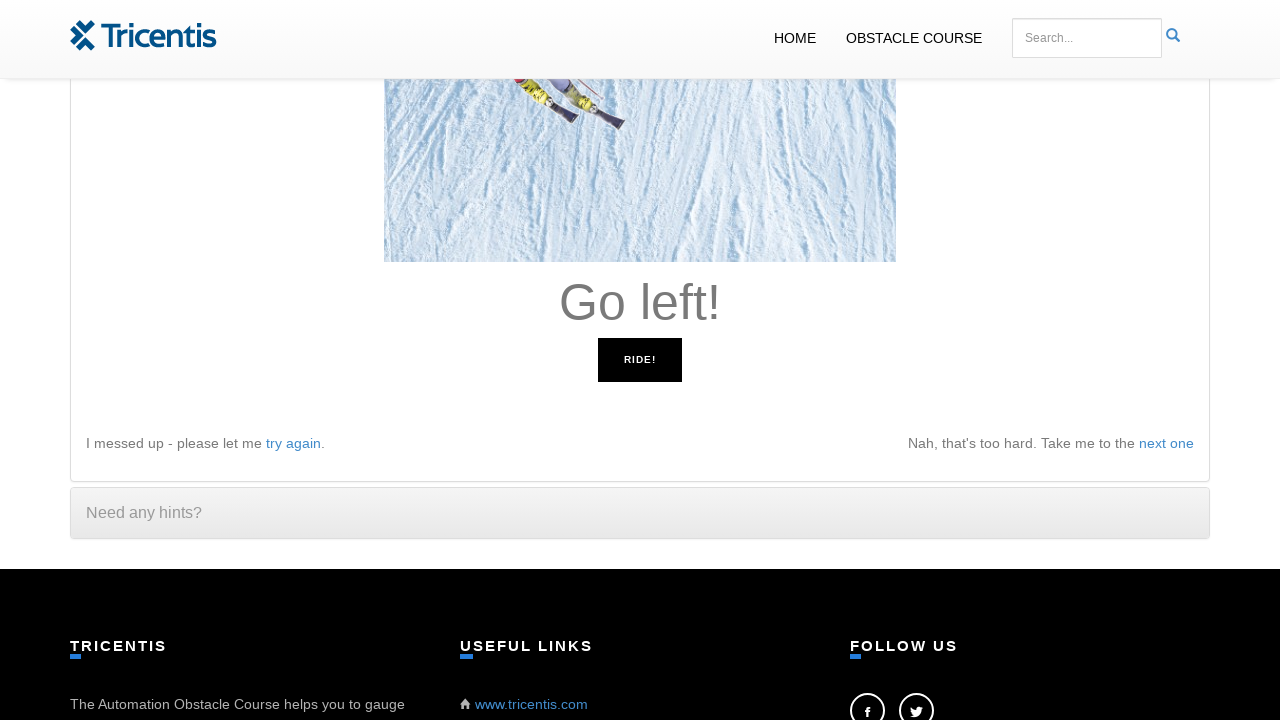

Waited 100ms before checking next instruction
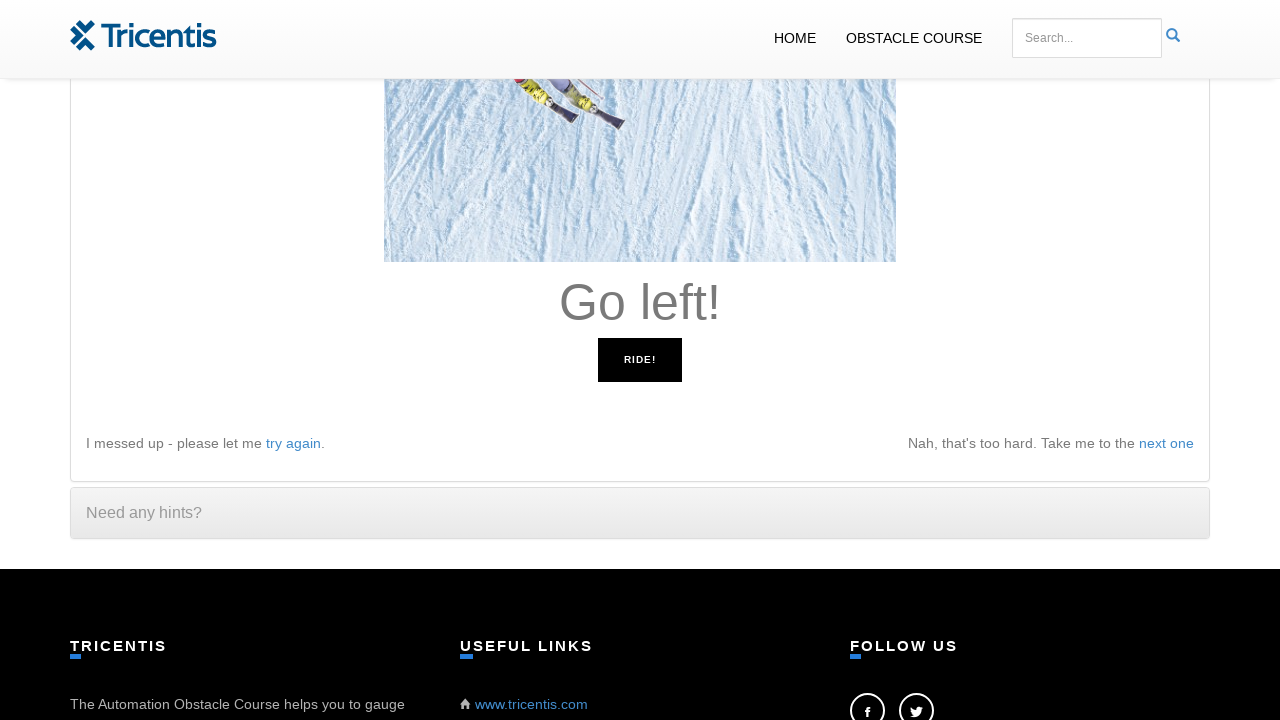

Read instruction: 'Go left!'
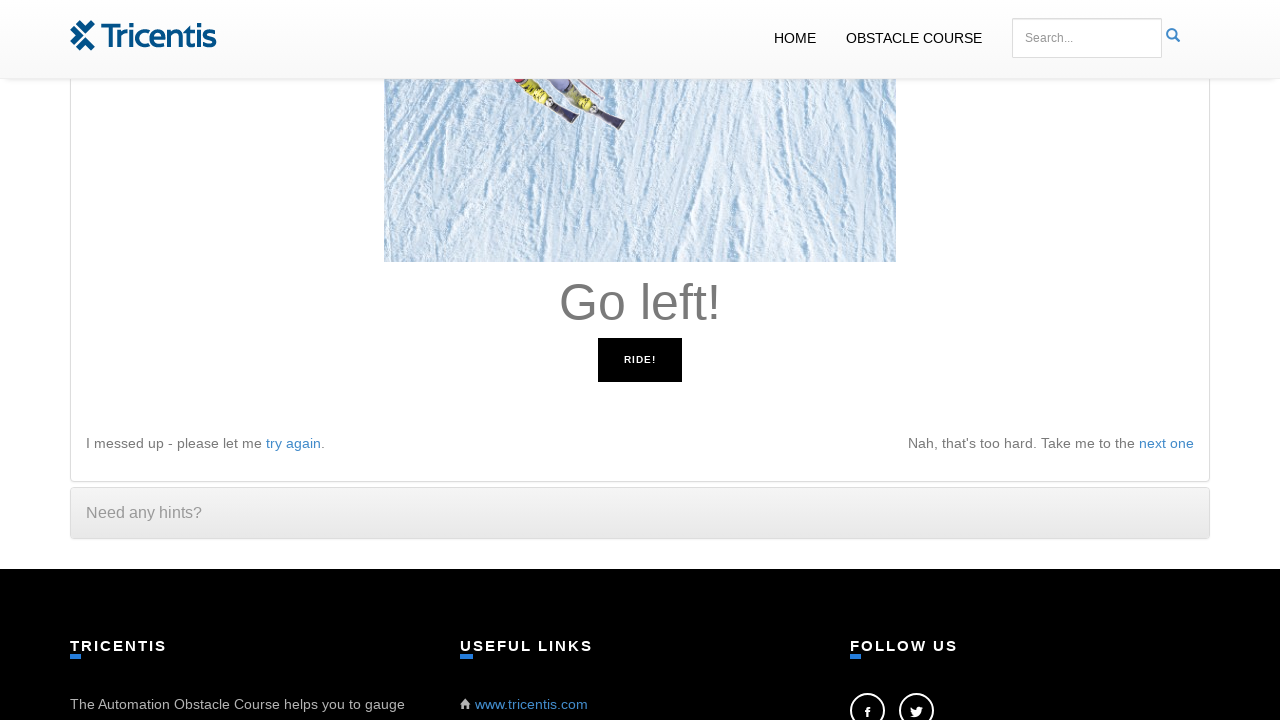

Pressed ArrowLeft key as instructed
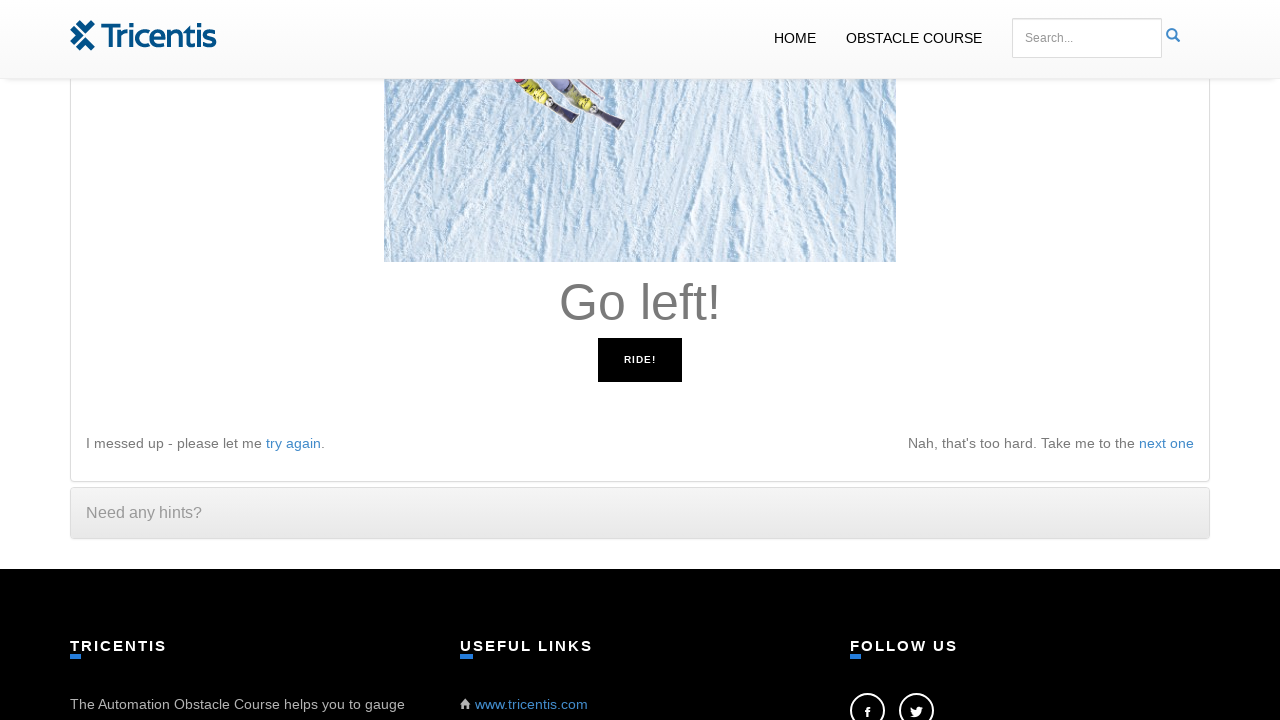

Waited 100ms before checking next instruction
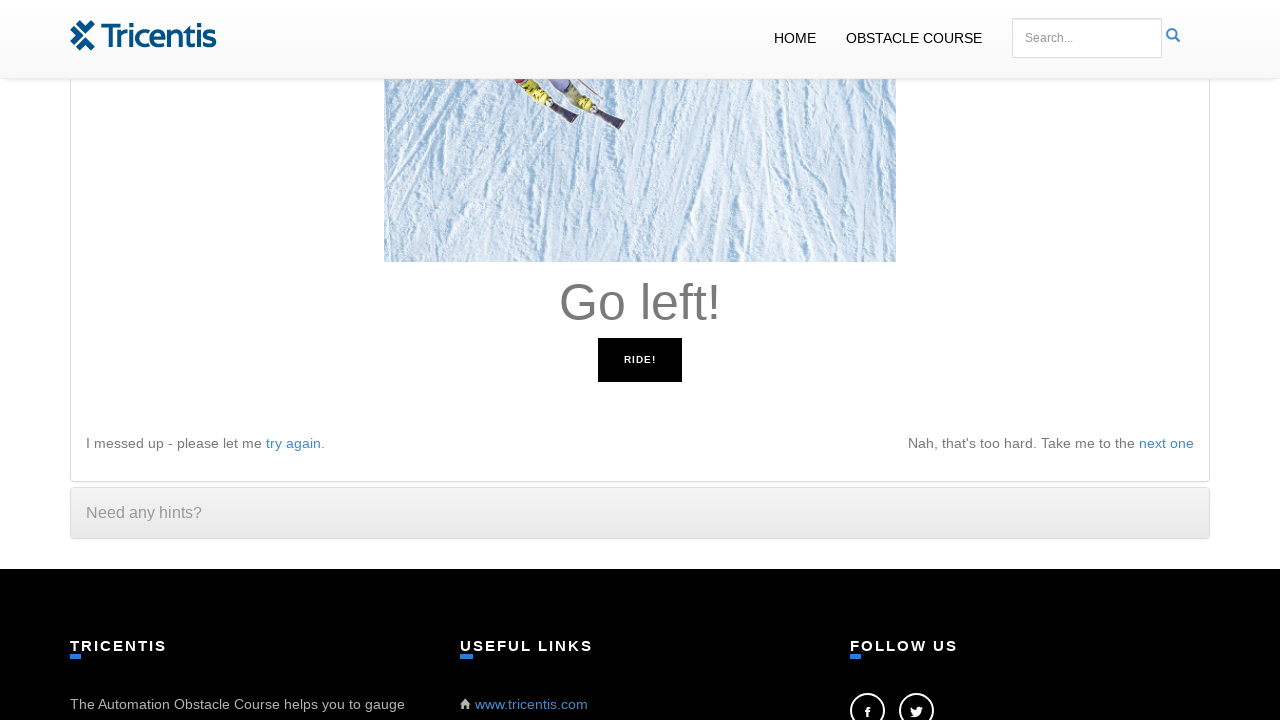

Read instruction: 'Go left!'
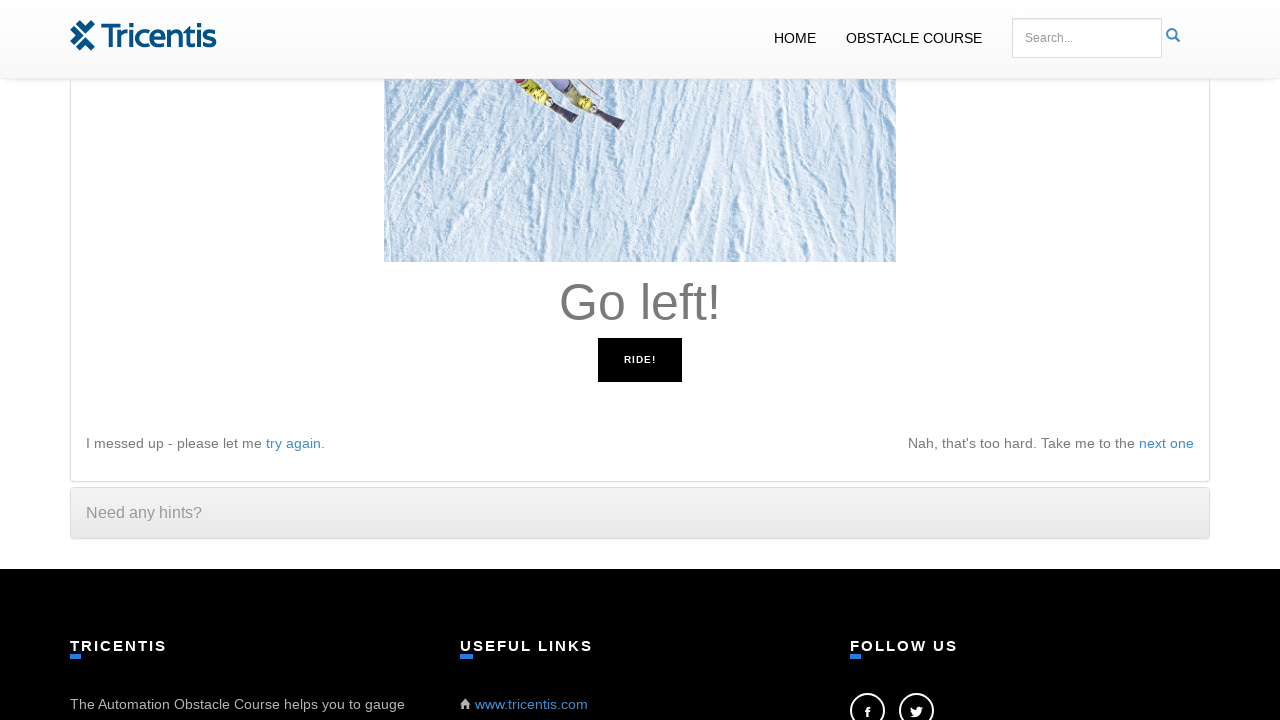

Pressed ArrowLeft key as instructed
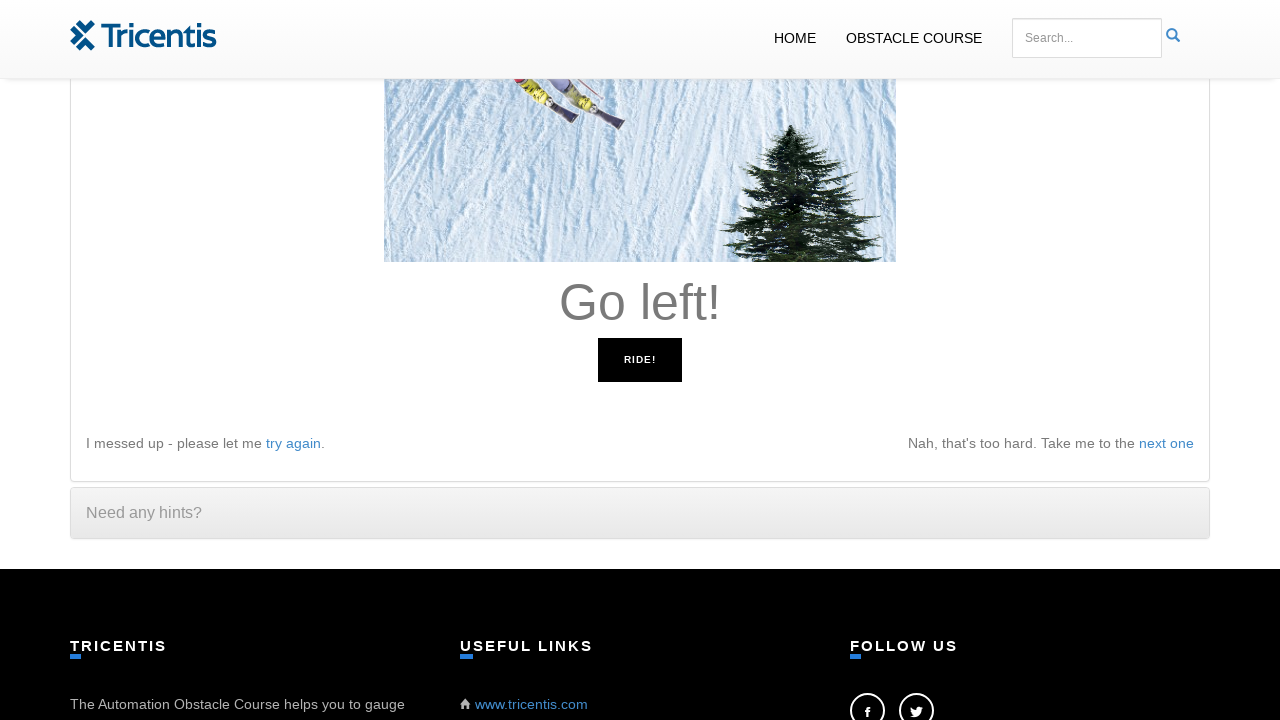

Waited 100ms before checking next instruction
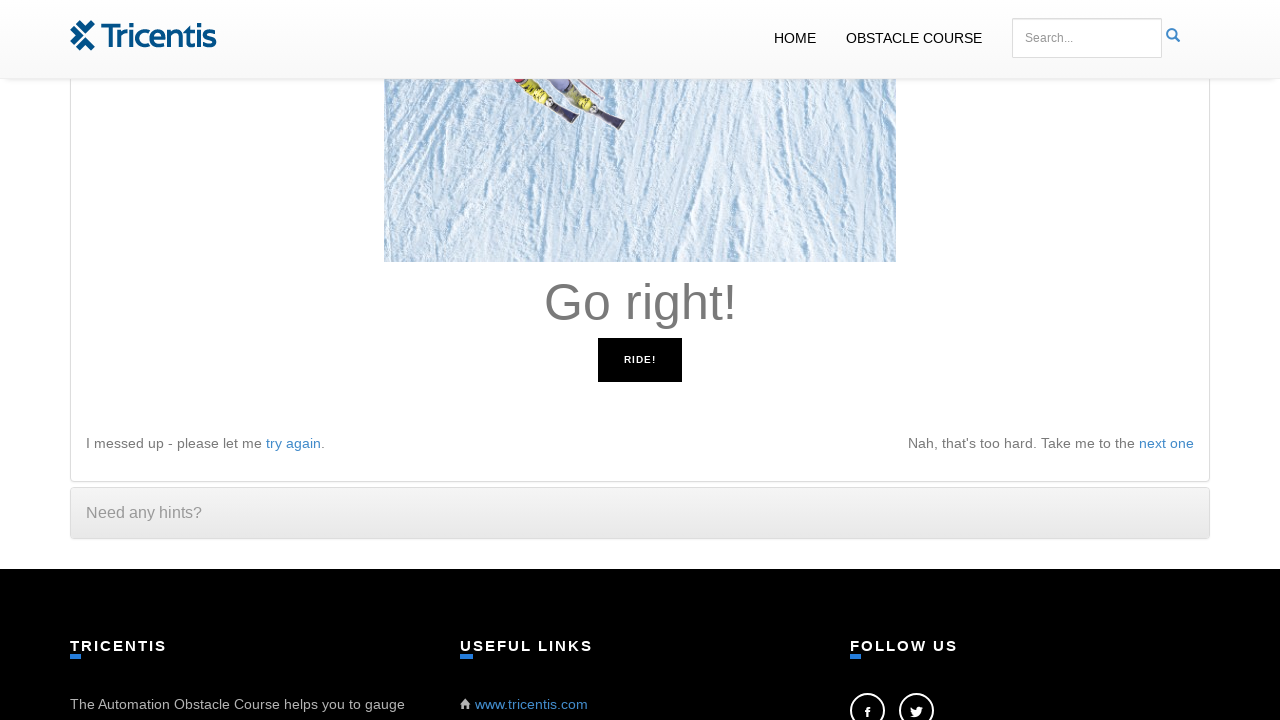

Read instruction: 'Go right!'
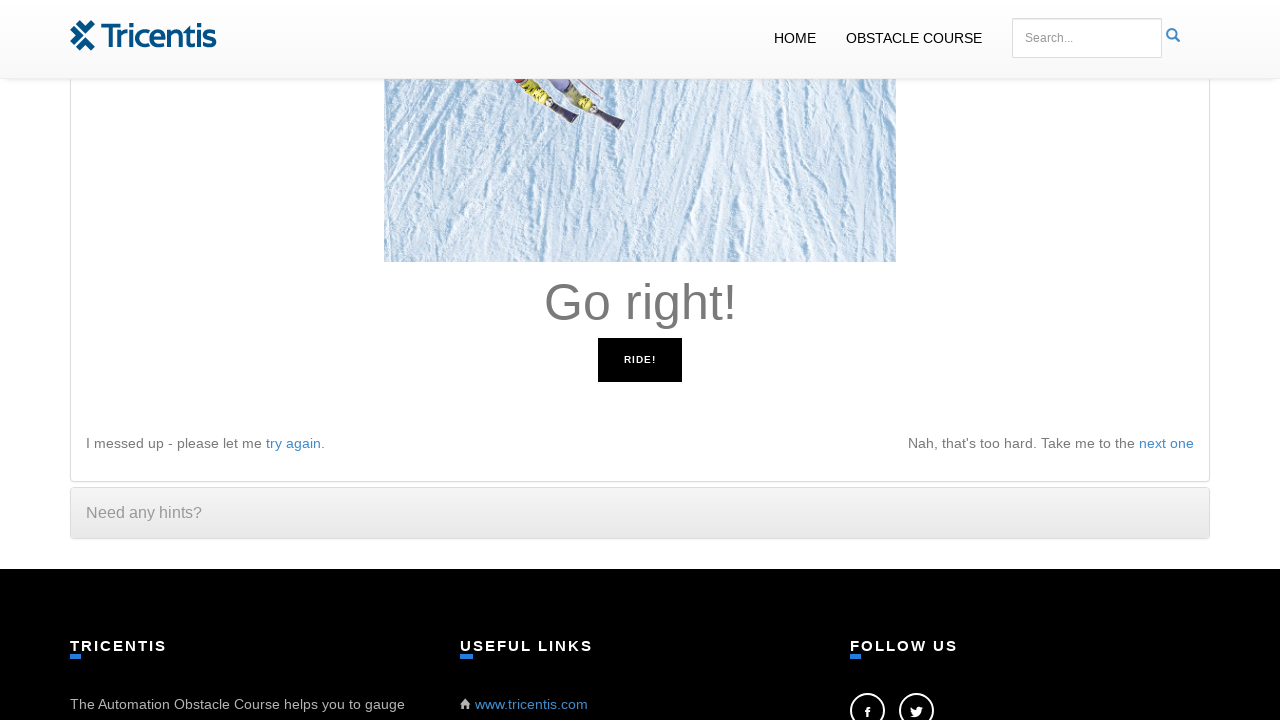

Pressed ArrowRight key as instructed
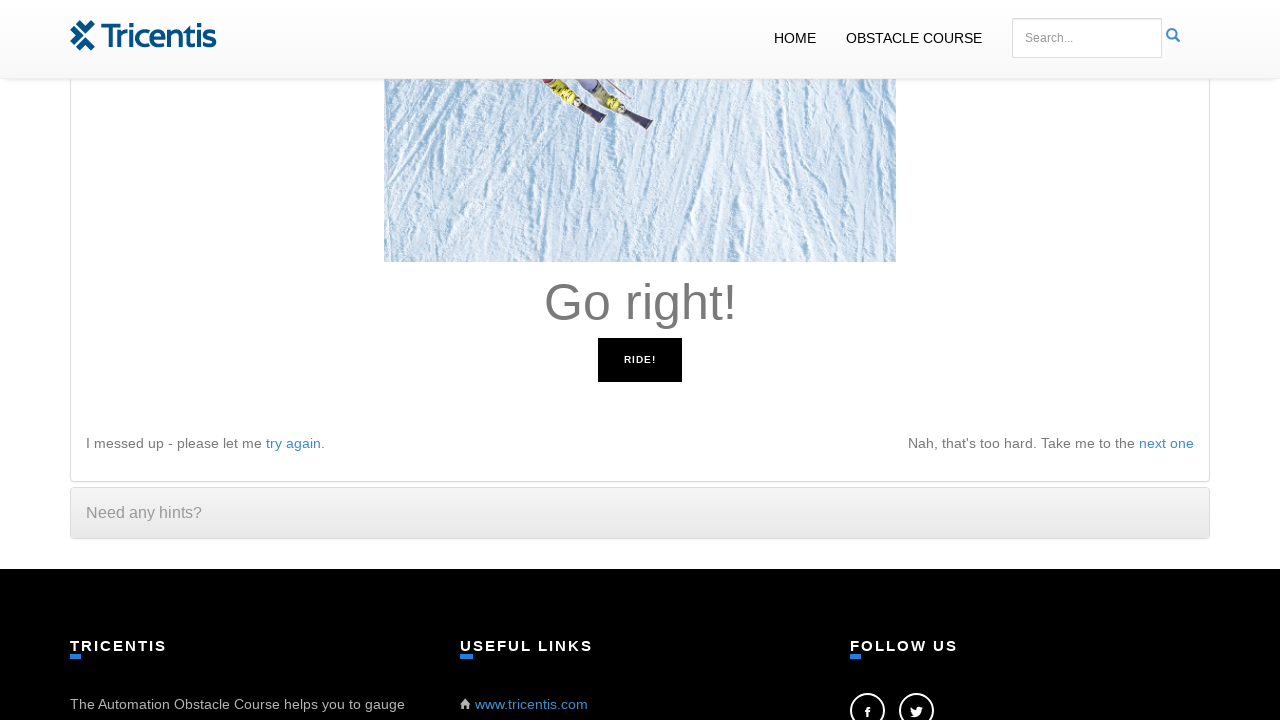

Waited 100ms before checking next instruction
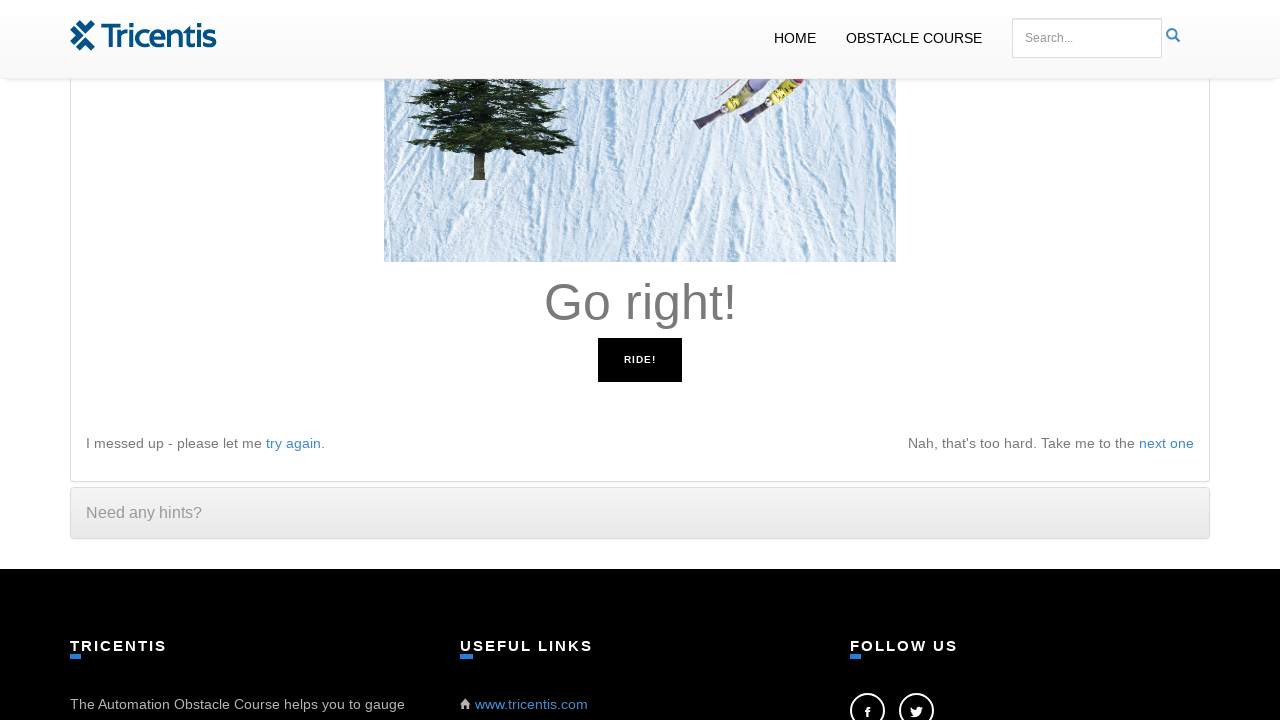

Read instruction: 'Go right!'
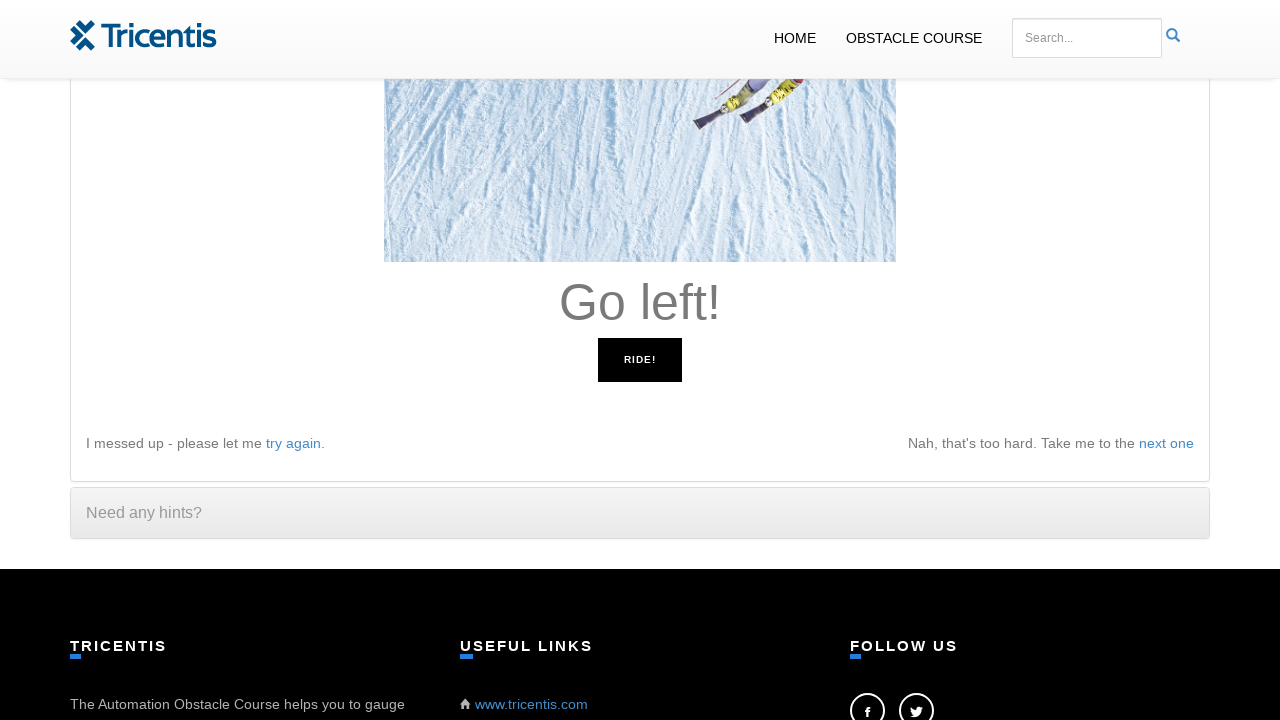

Pressed ArrowRight key as instructed
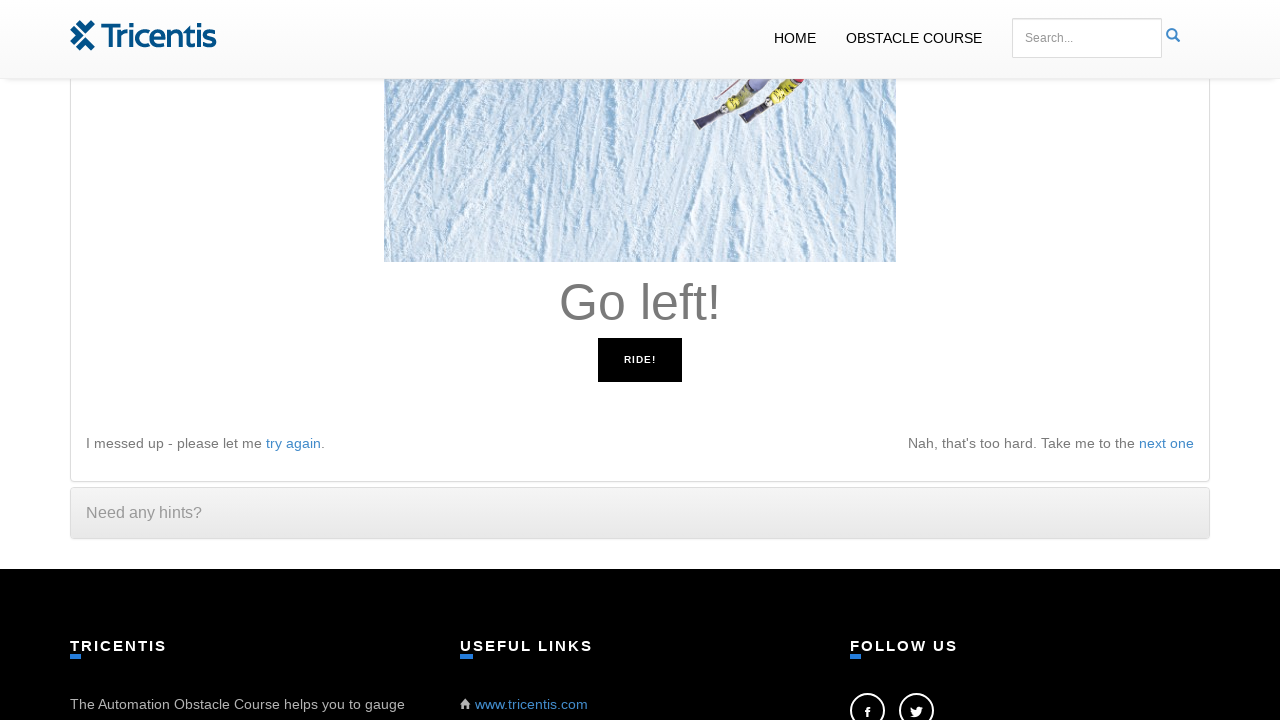

Waited 100ms before checking next instruction
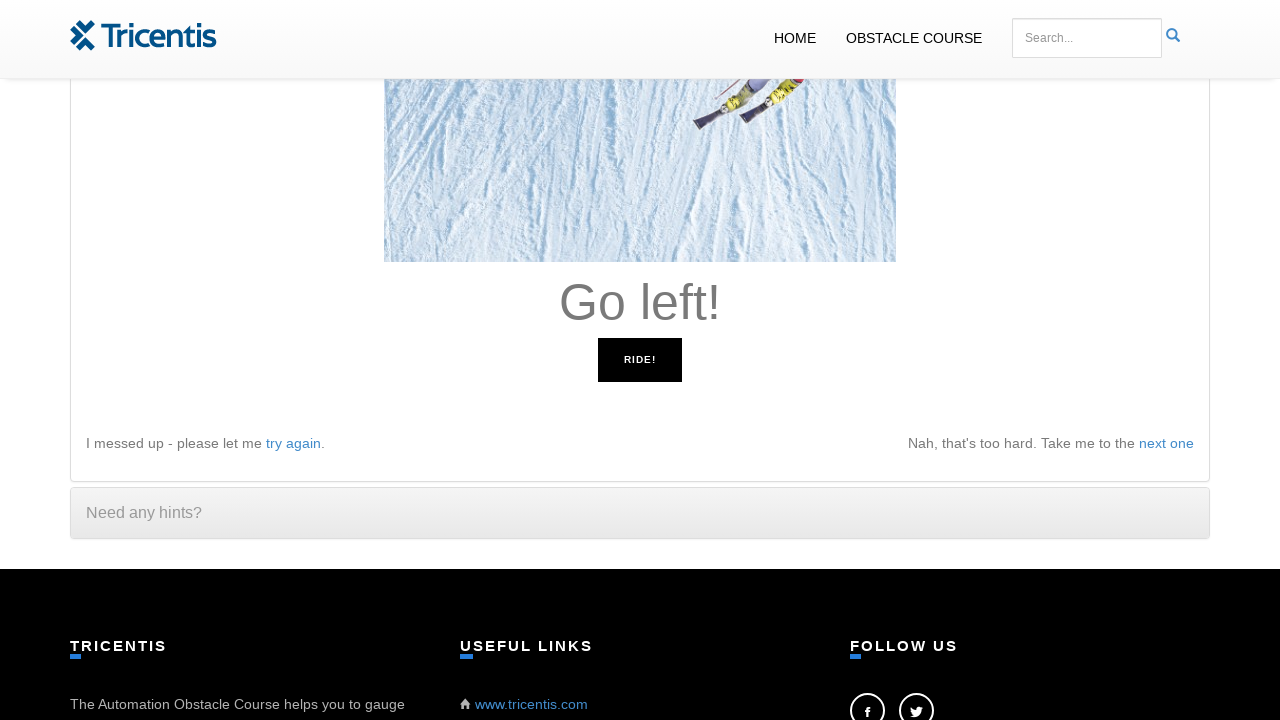

Read instruction: 'Go left!'
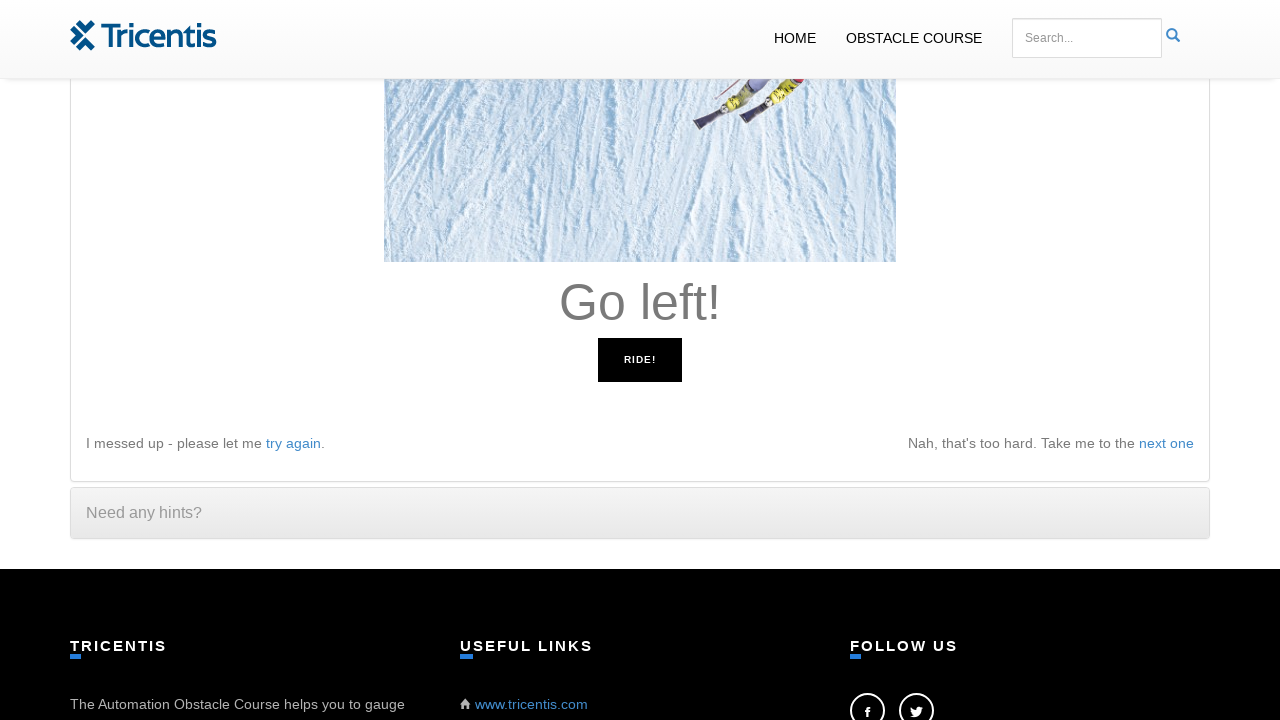

Pressed ArrowLeft key as instructed
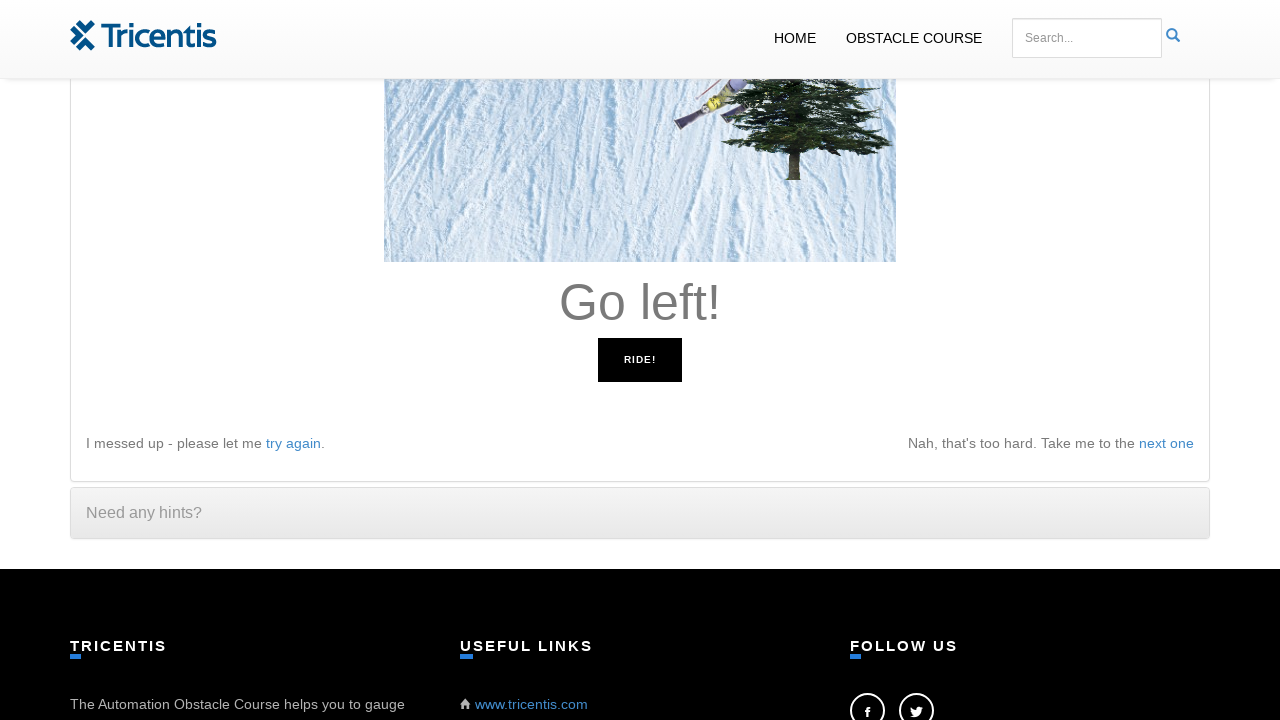

Waited 100ms before checking next instruction
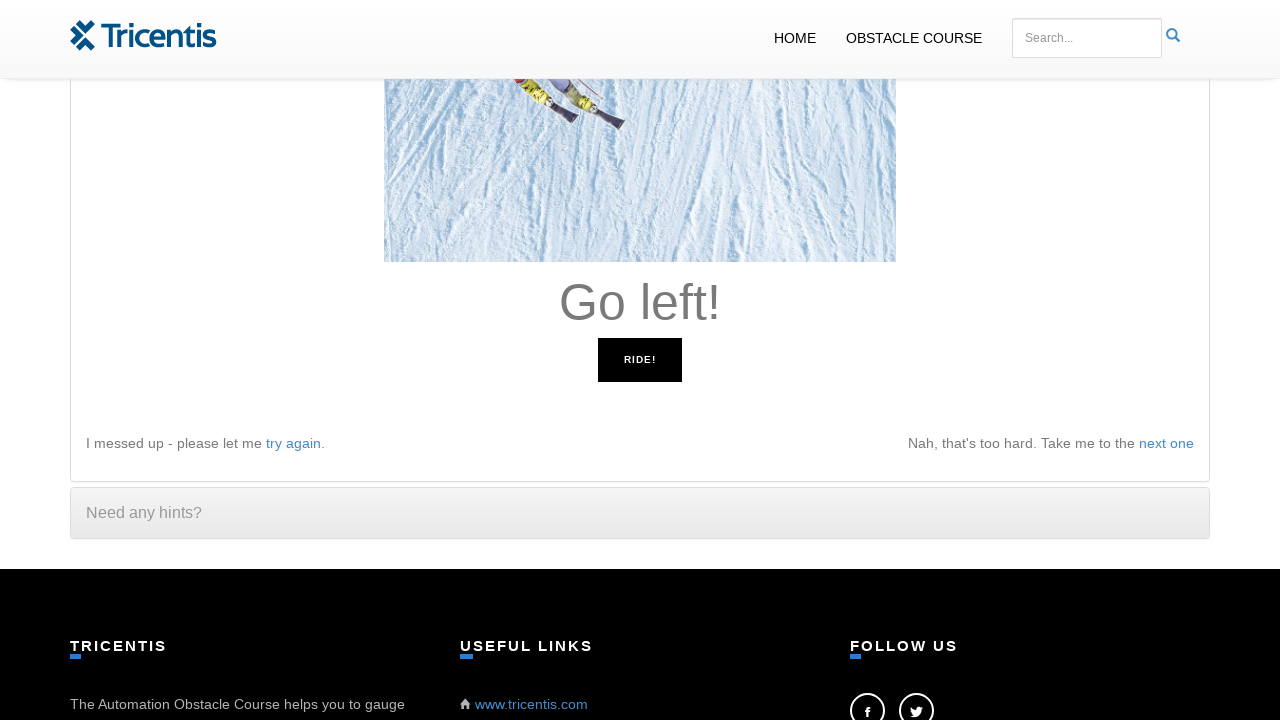

Read instruction: 'Go left!'
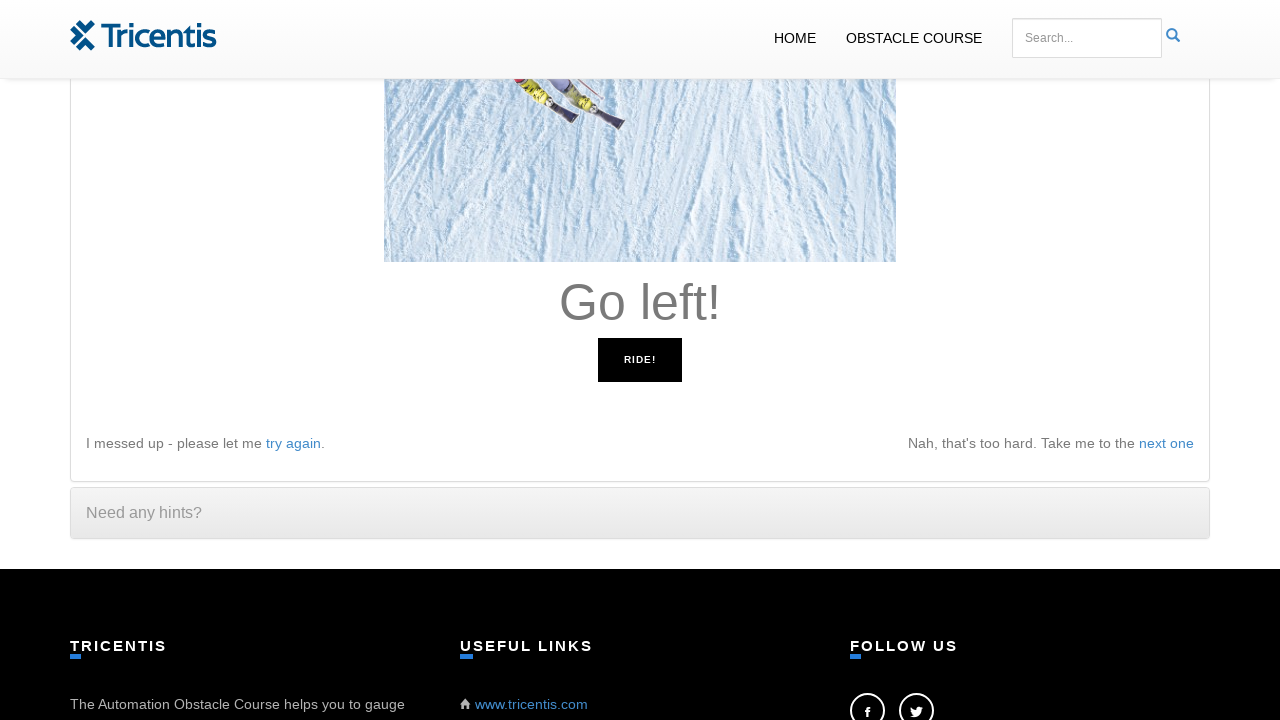

Pressed ArrowLeft key as instructed
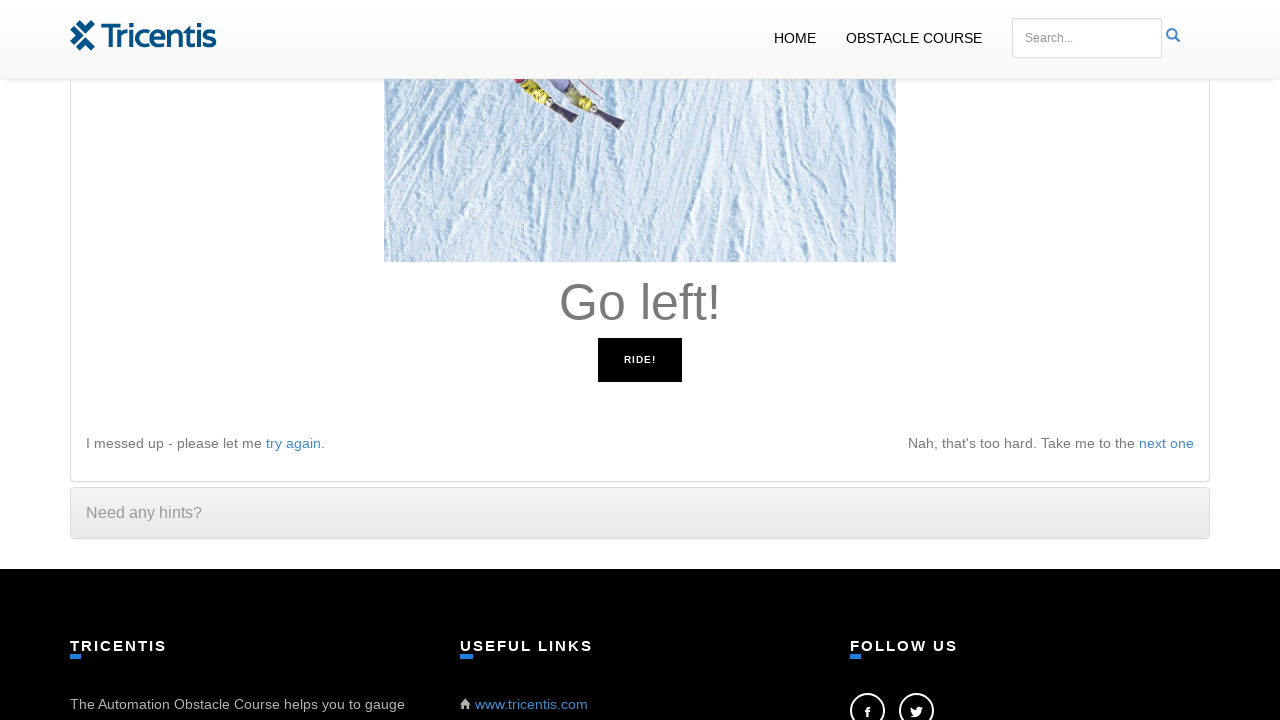

Waited 100ms before checking next instruction
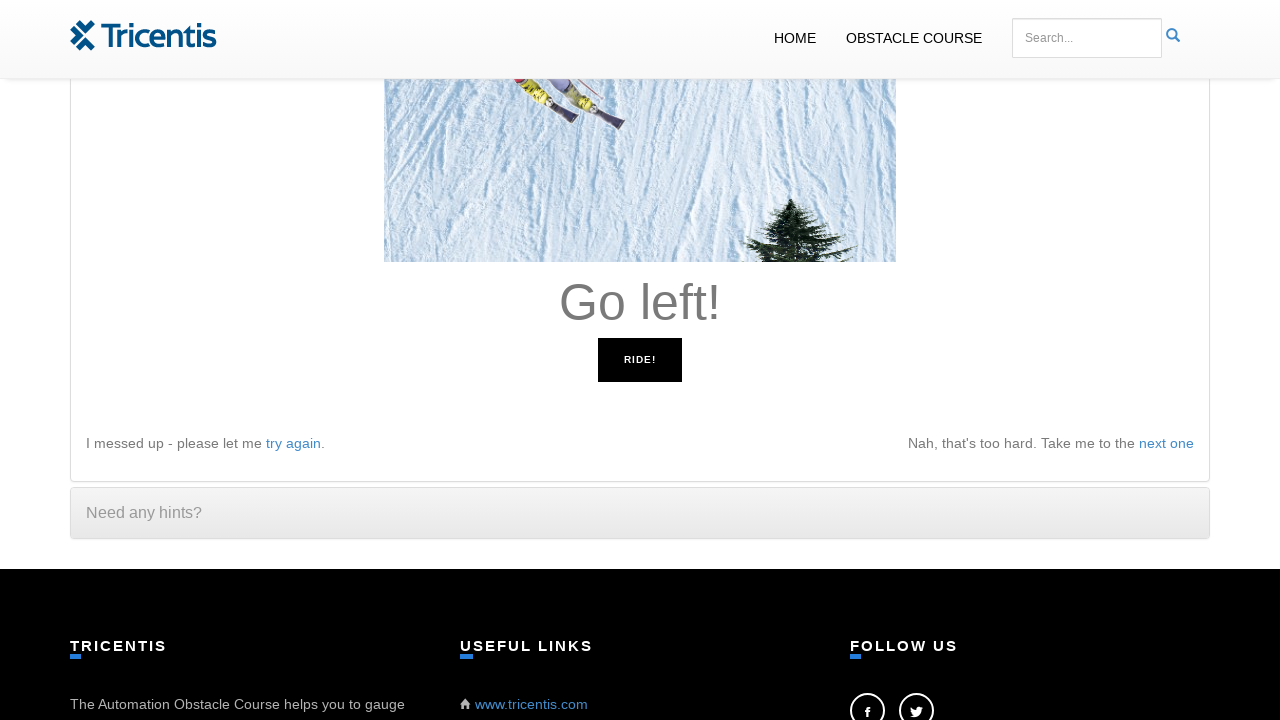

Read instruction: 'Go left!'
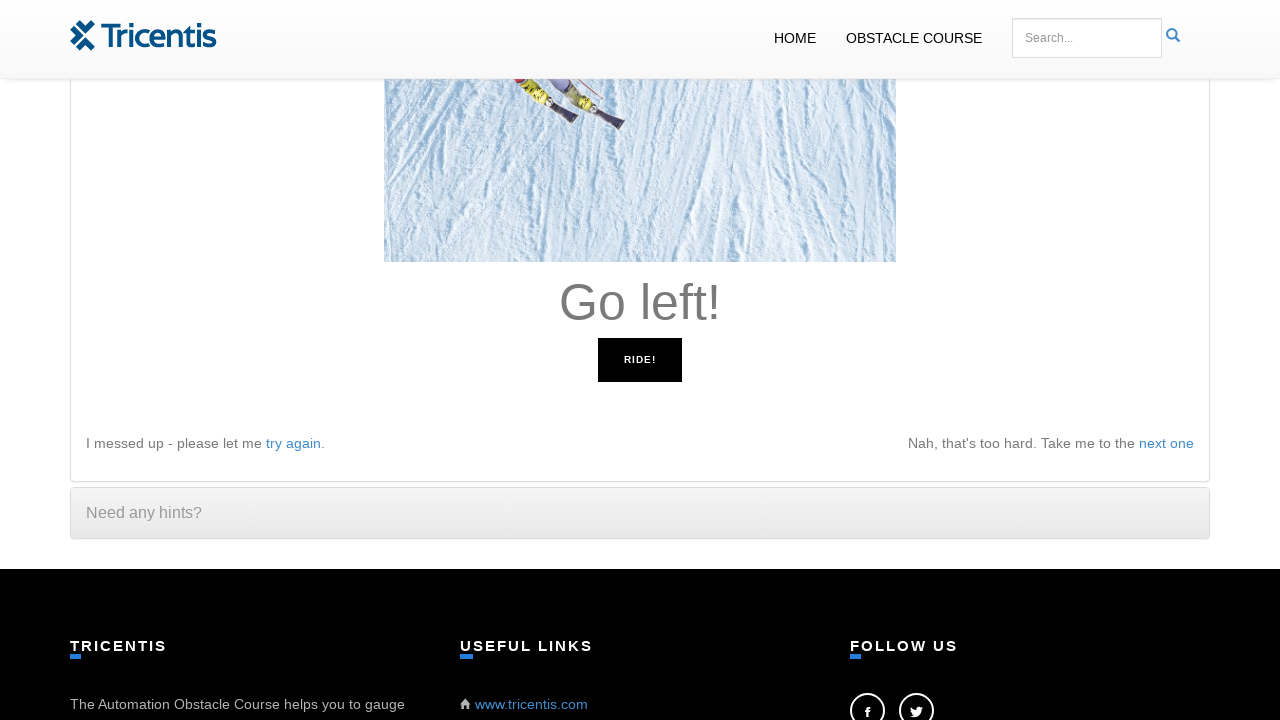

Pressed ArrowLeft key as instructed
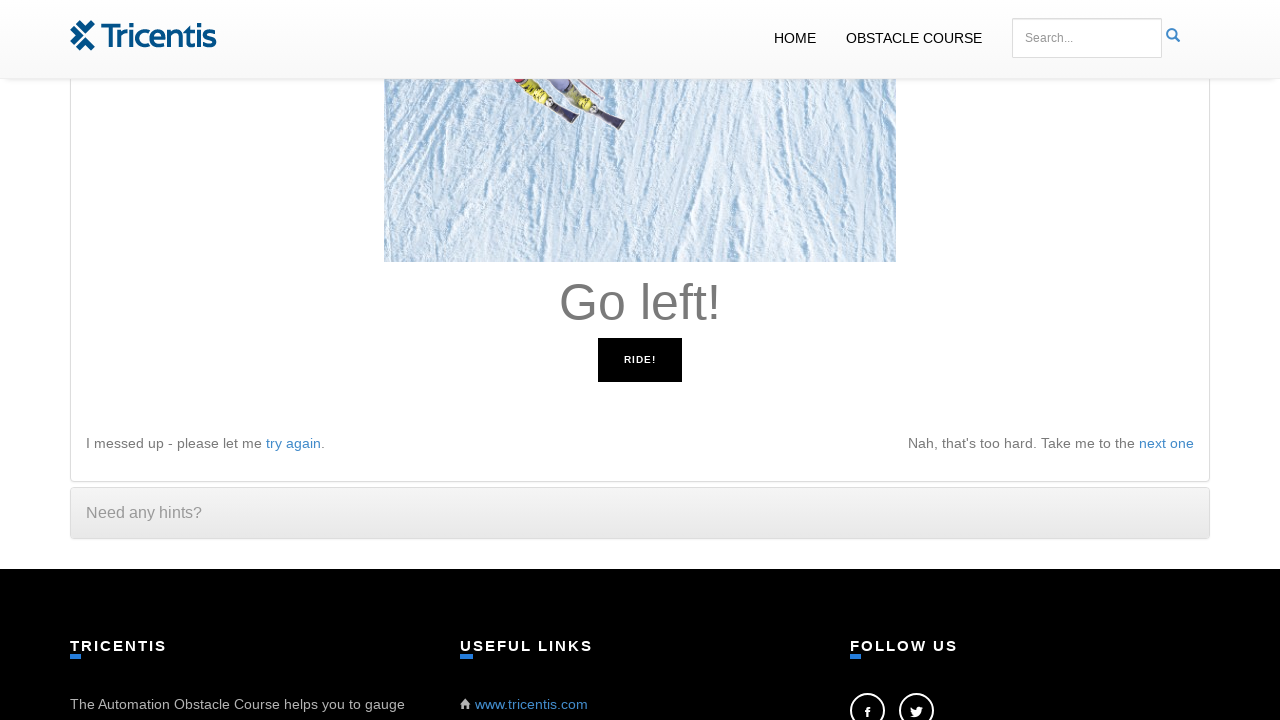

Waited 100ms before checking next instruction
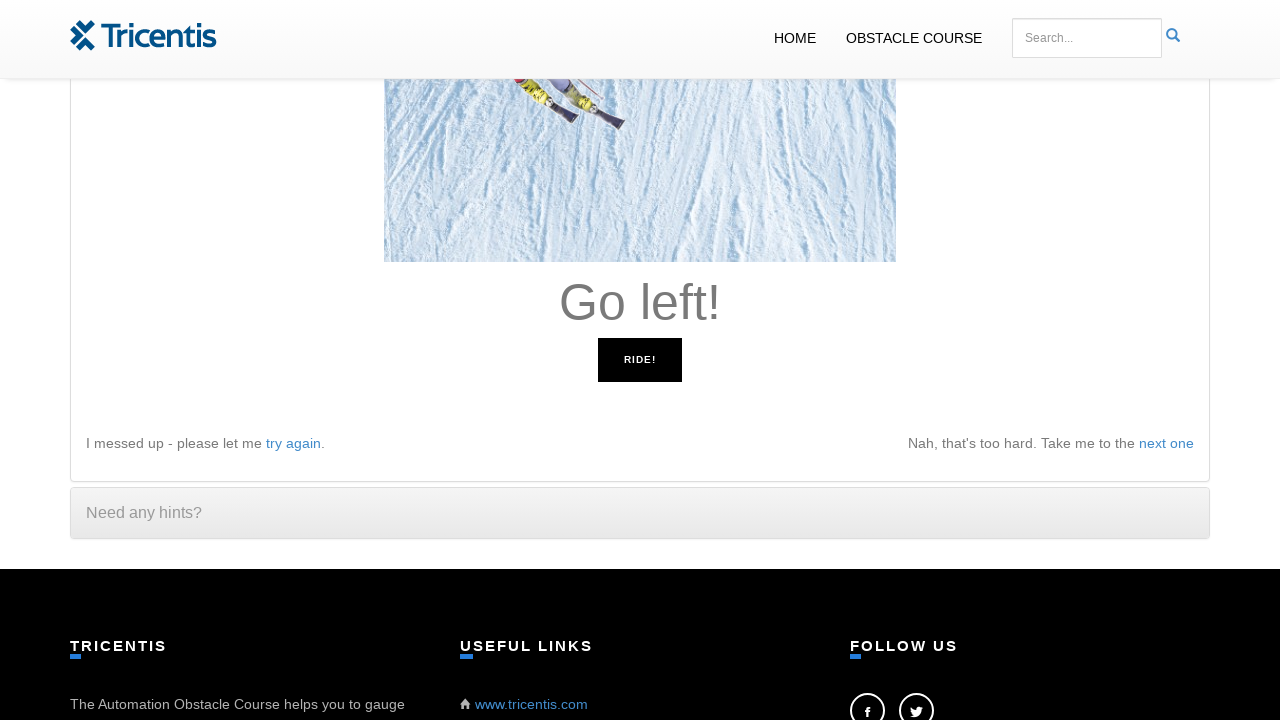

Read instruction: 'Go left!'
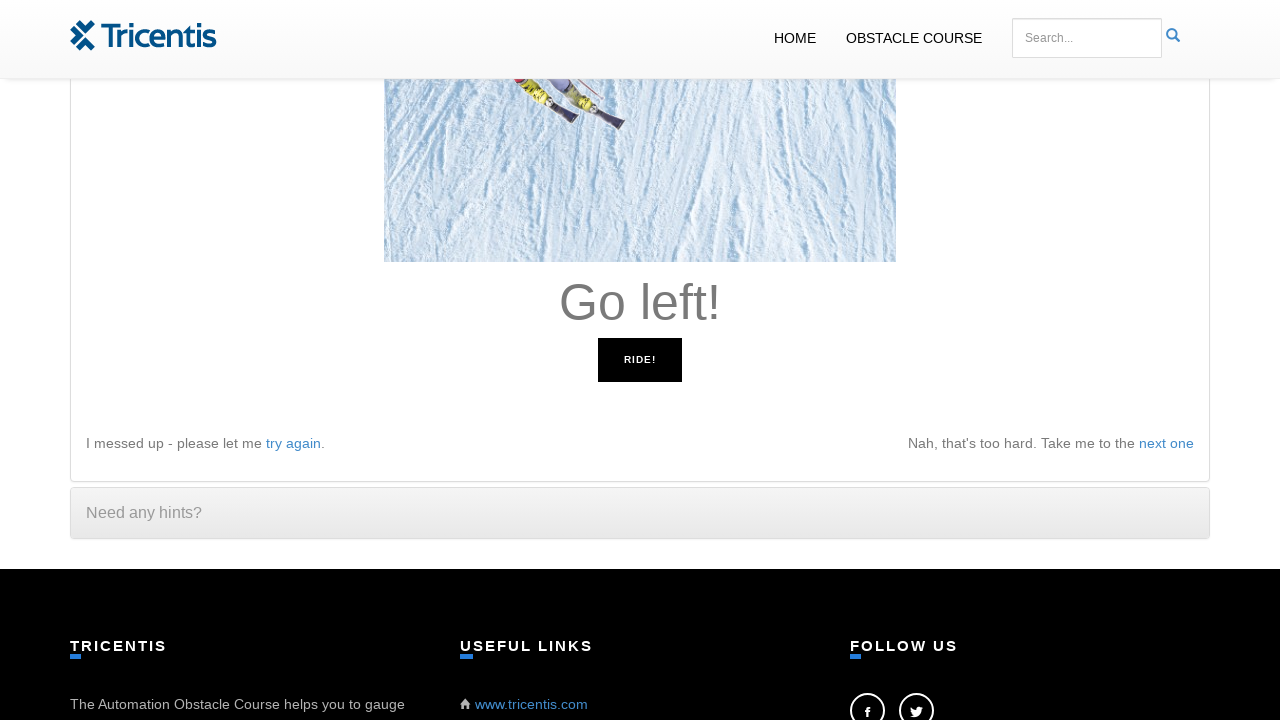

Pressed ArrowLeft key as instructed
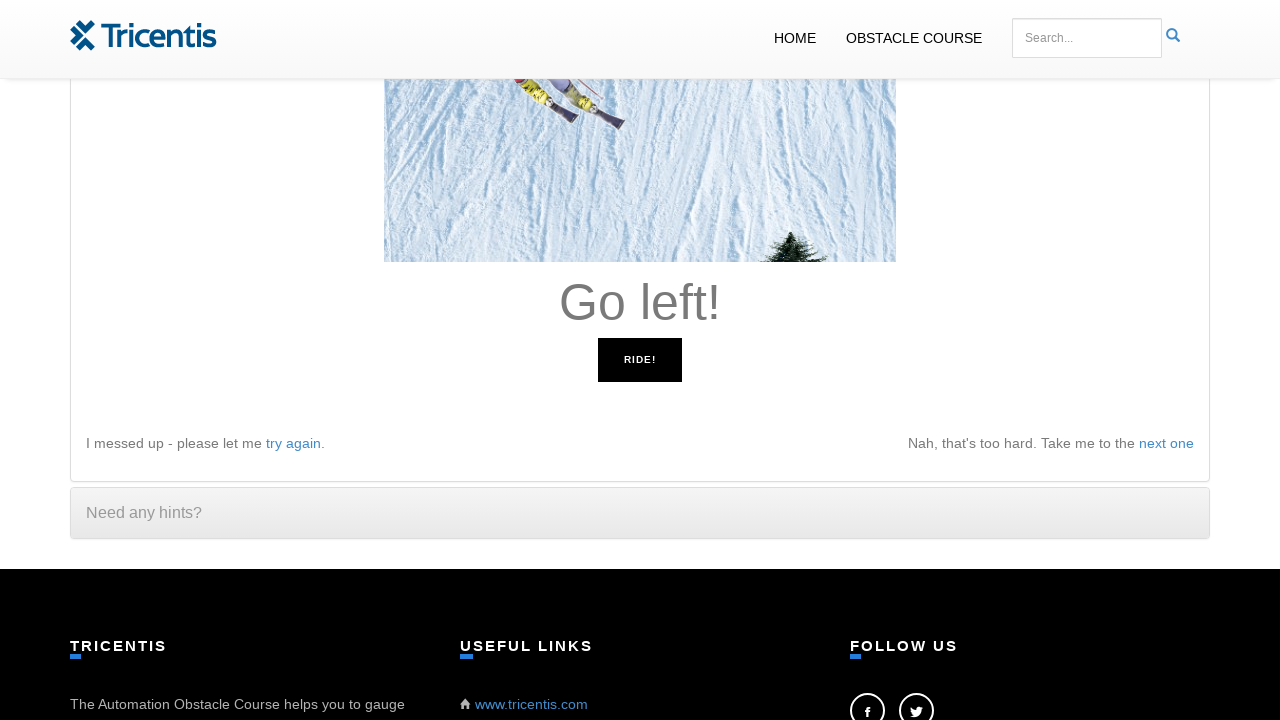

Waited 100ms before checking next instruction
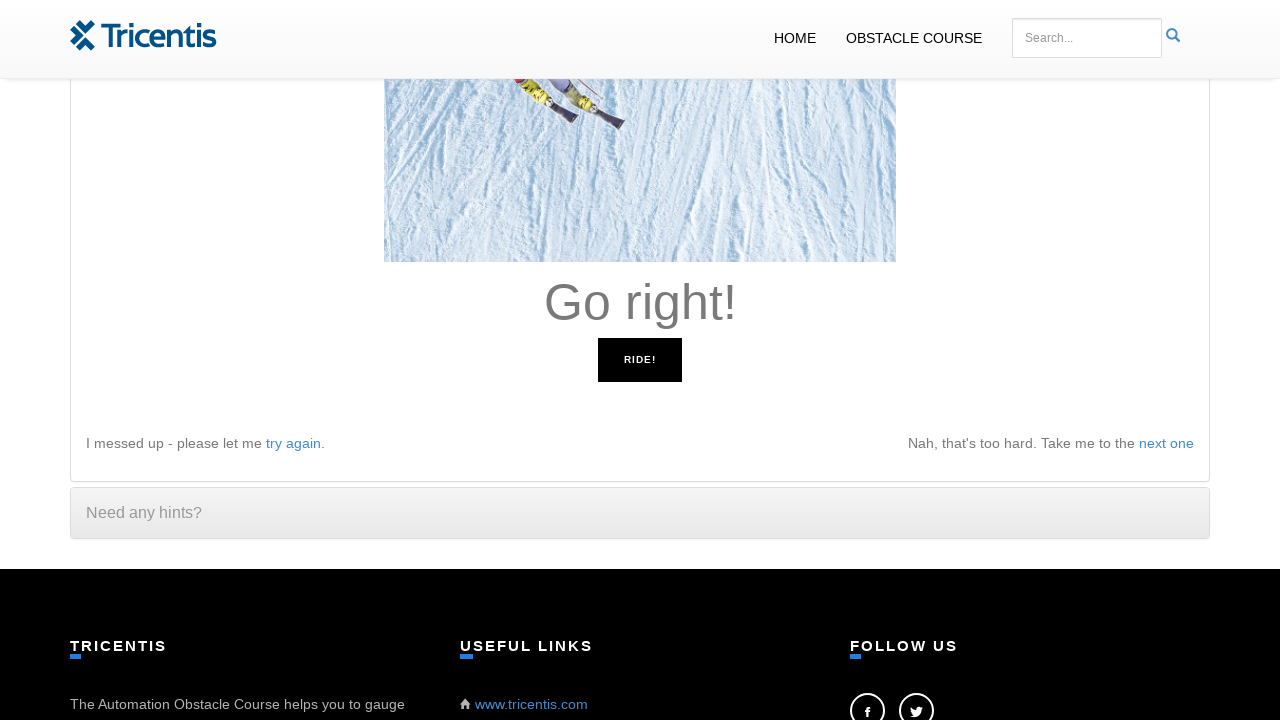

Read instruction: 'Go right!'
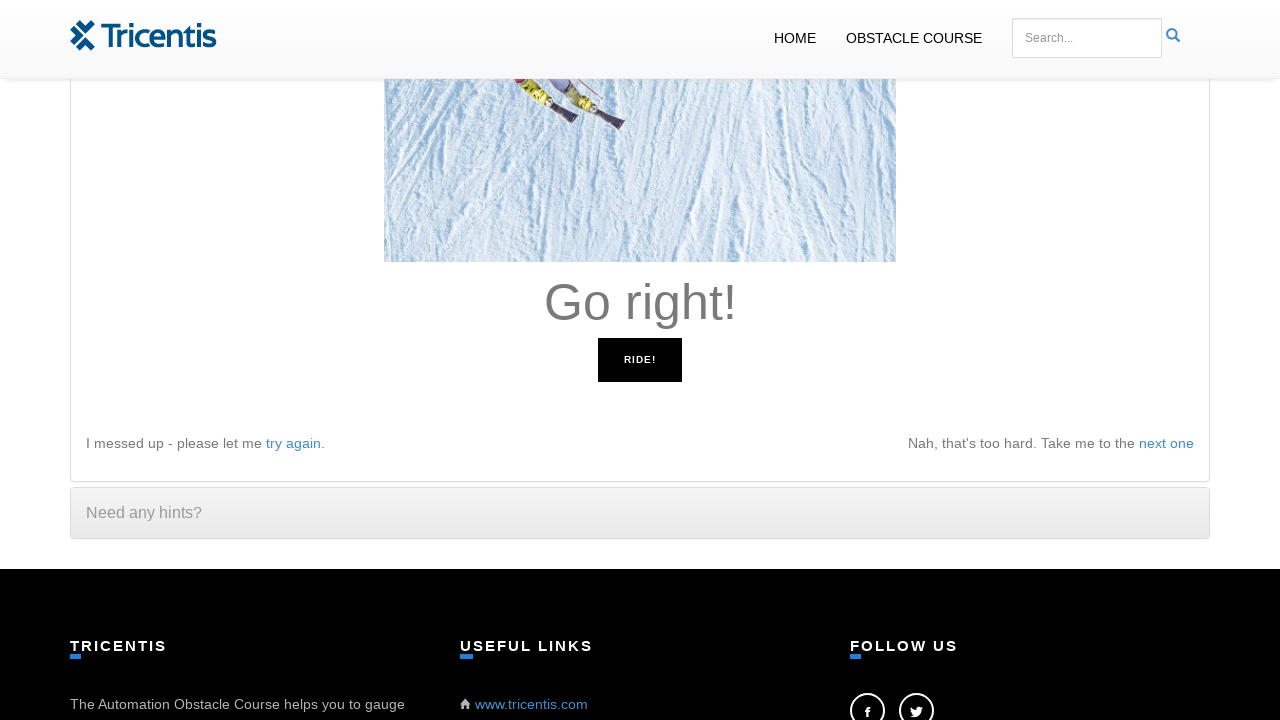

Pressed ArrowRight key as instructed
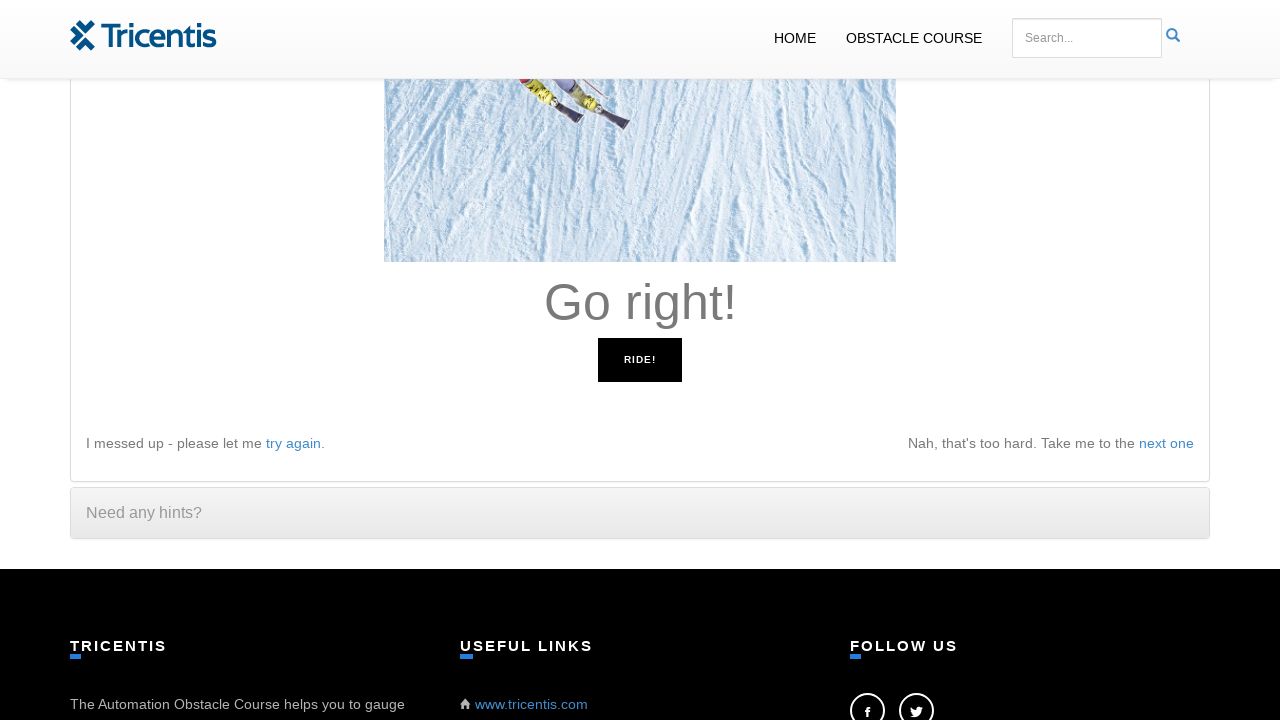

Waited 100ms before checking next instruction
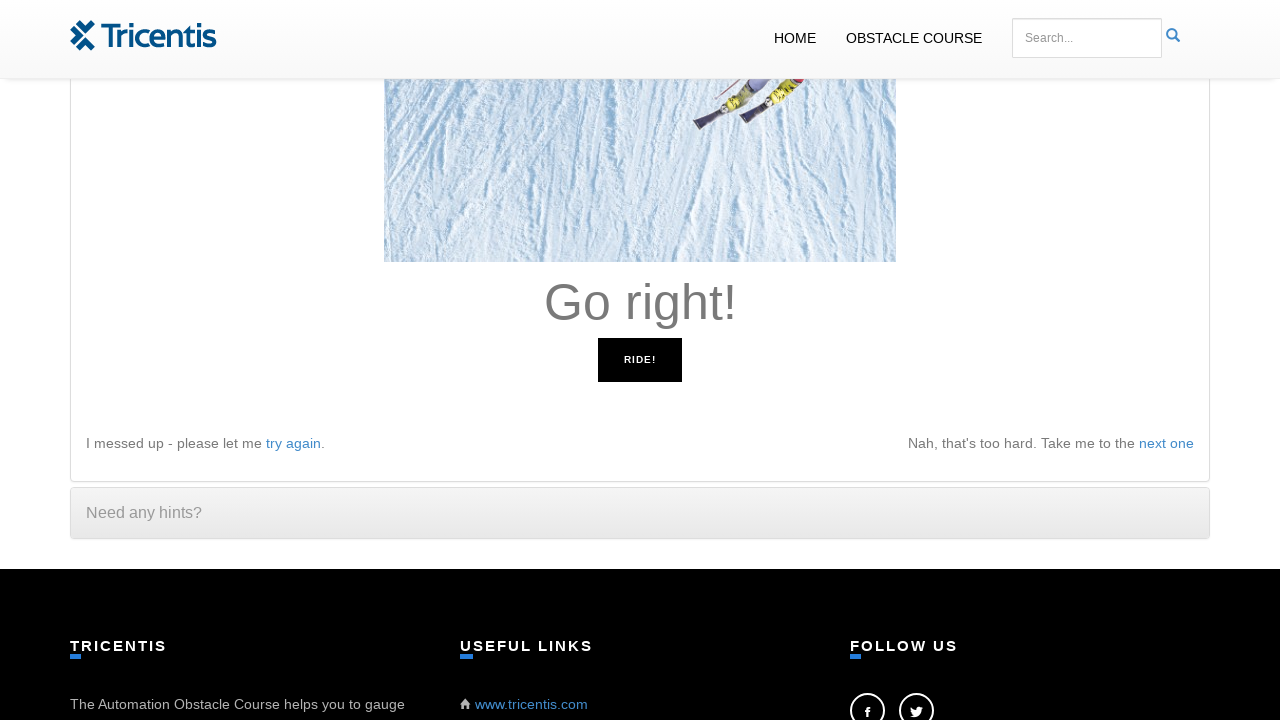

Read instruction: 'Go right!'
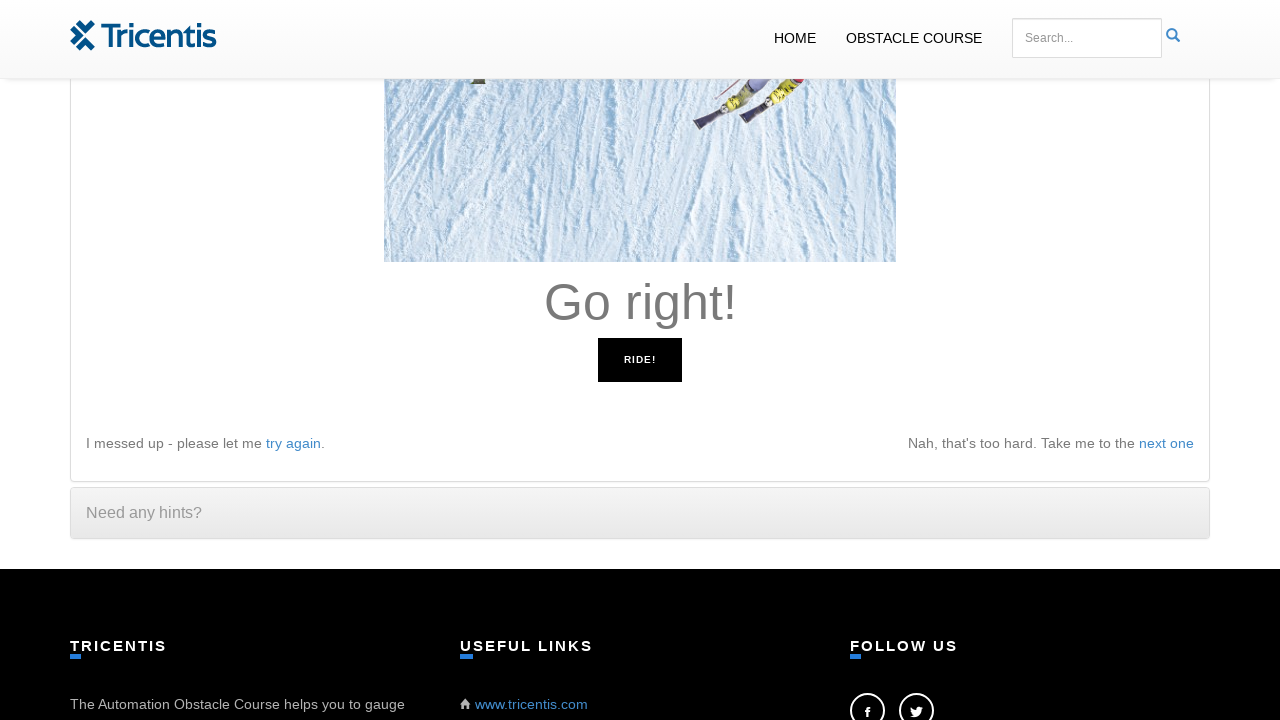

Pressed ArrowRight key as instructed
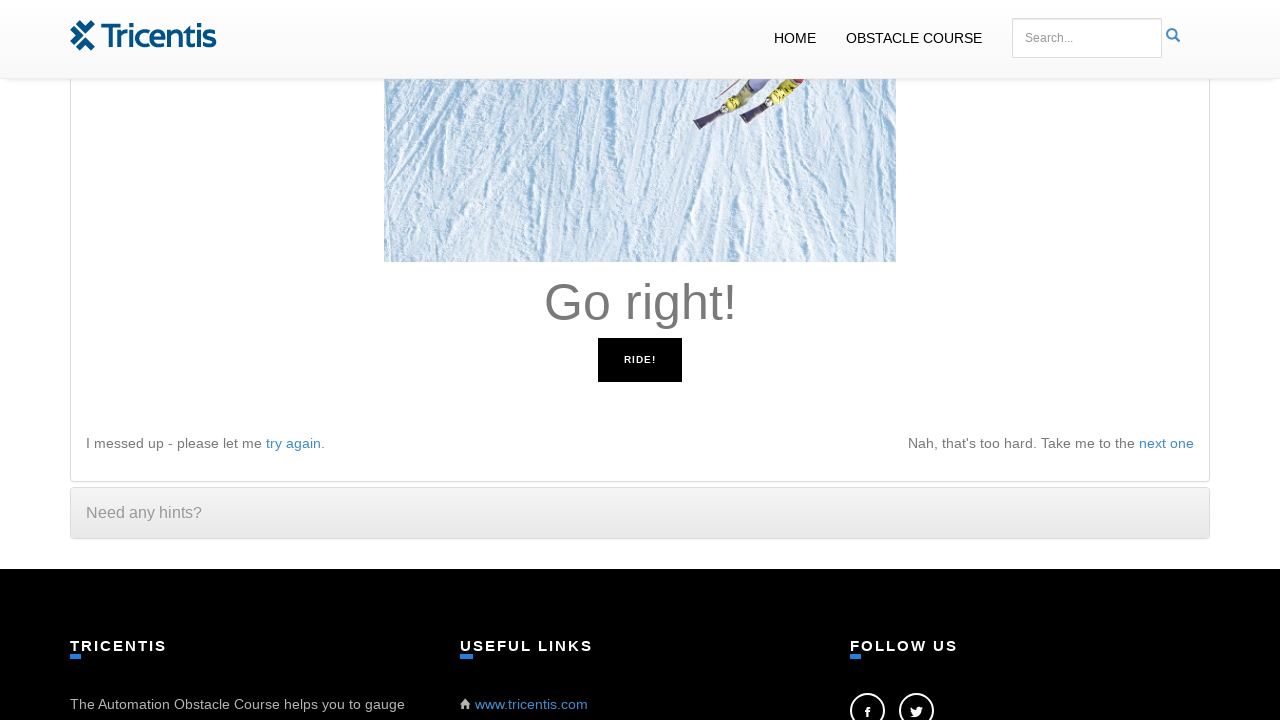

Waited 100ms before checking next instruction
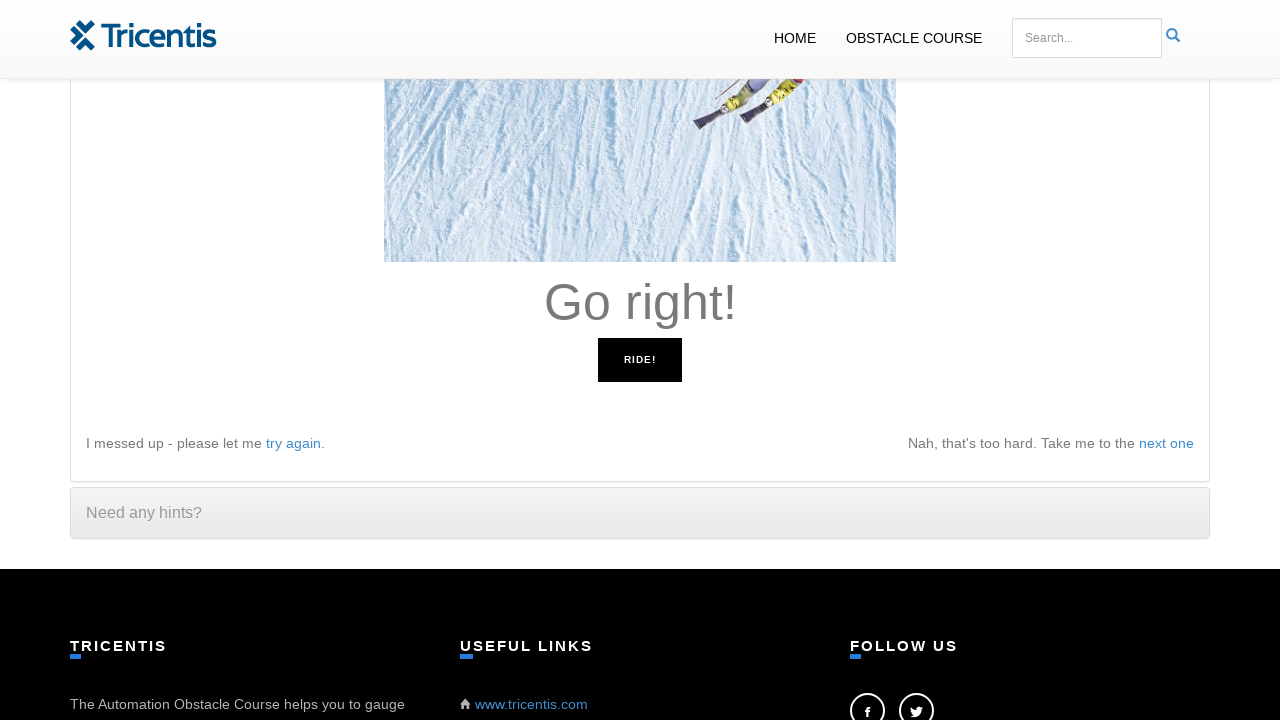

Read instruction: 'Go right!'
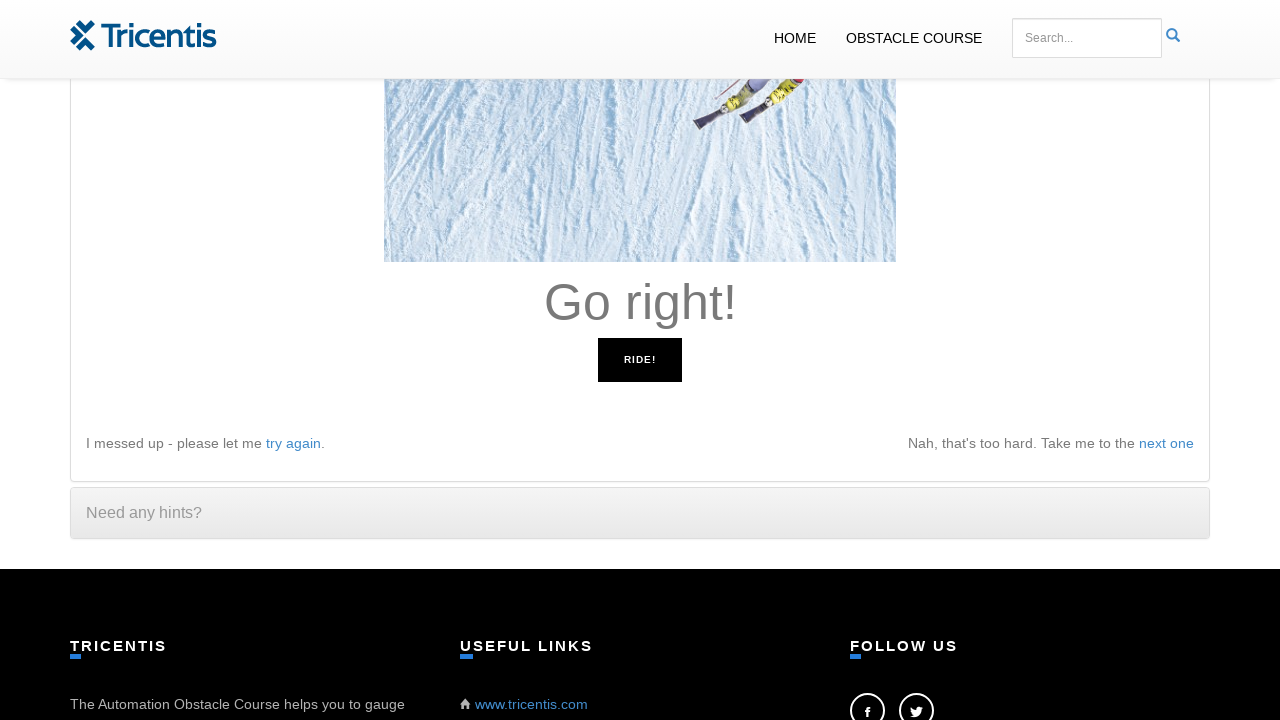

Pressed ArrowRight key as instructed
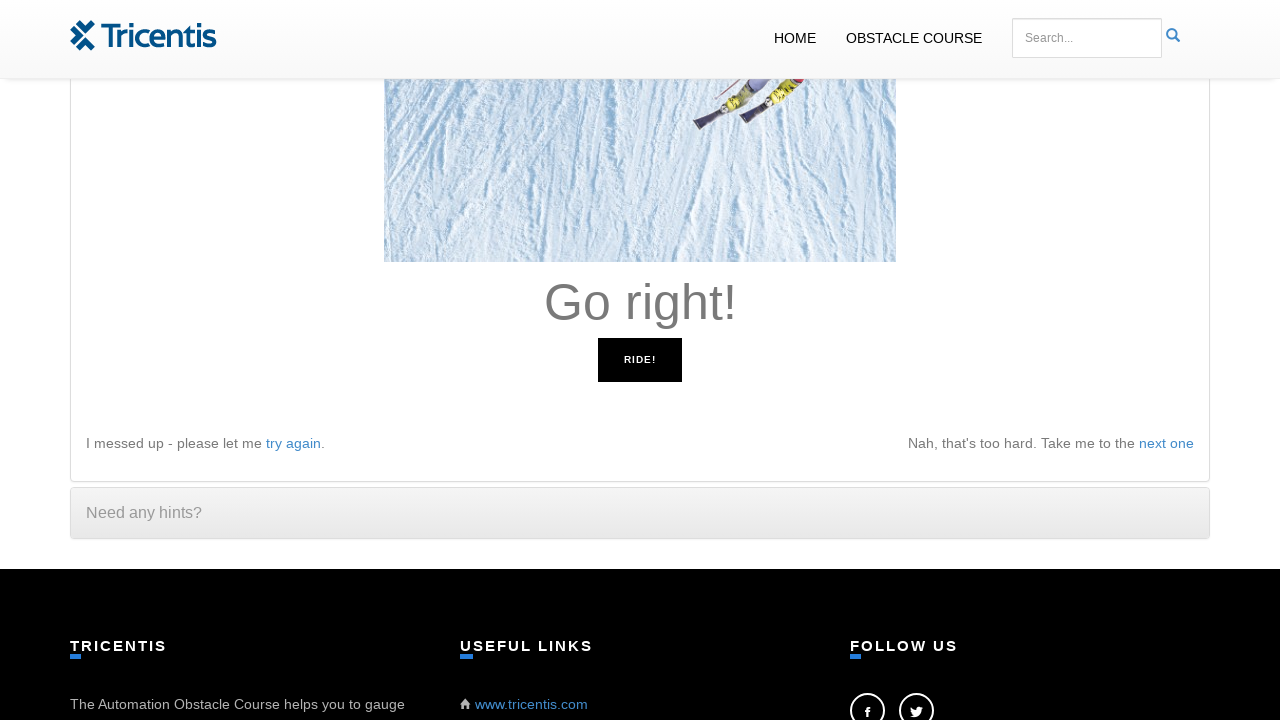

Waited 100ms before checking next instruction
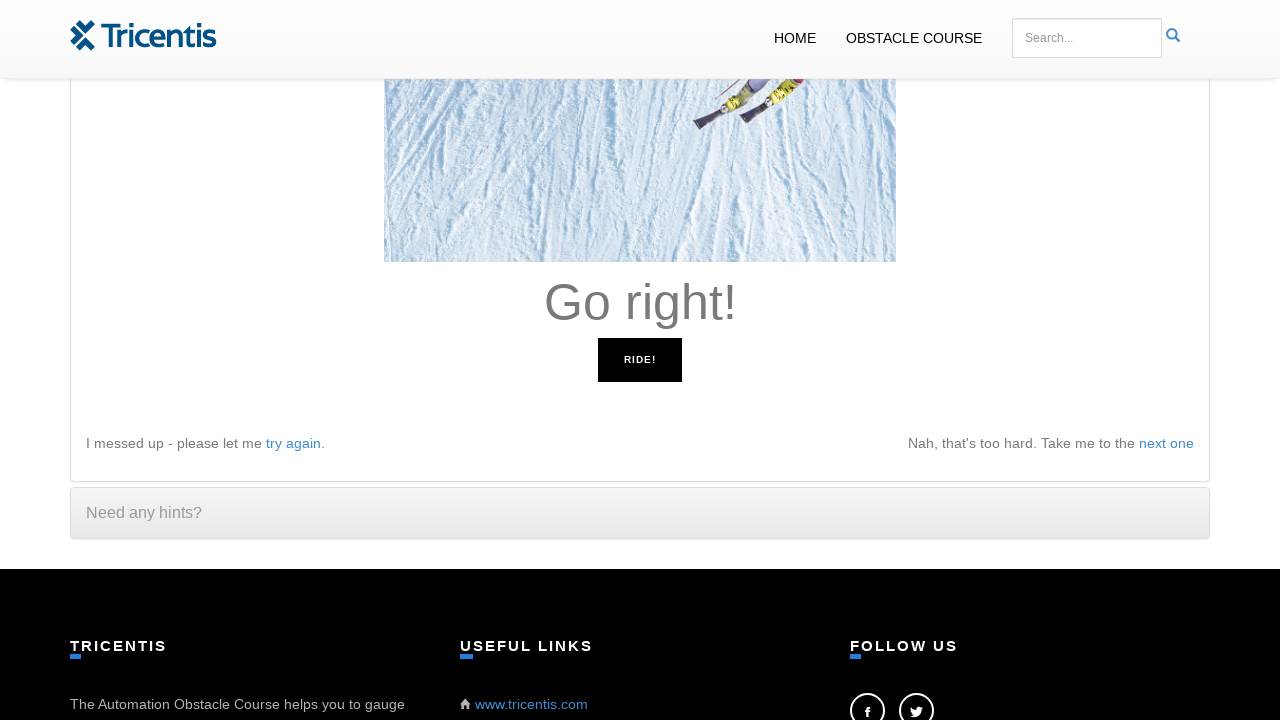

Read instruction: 'Go left!'
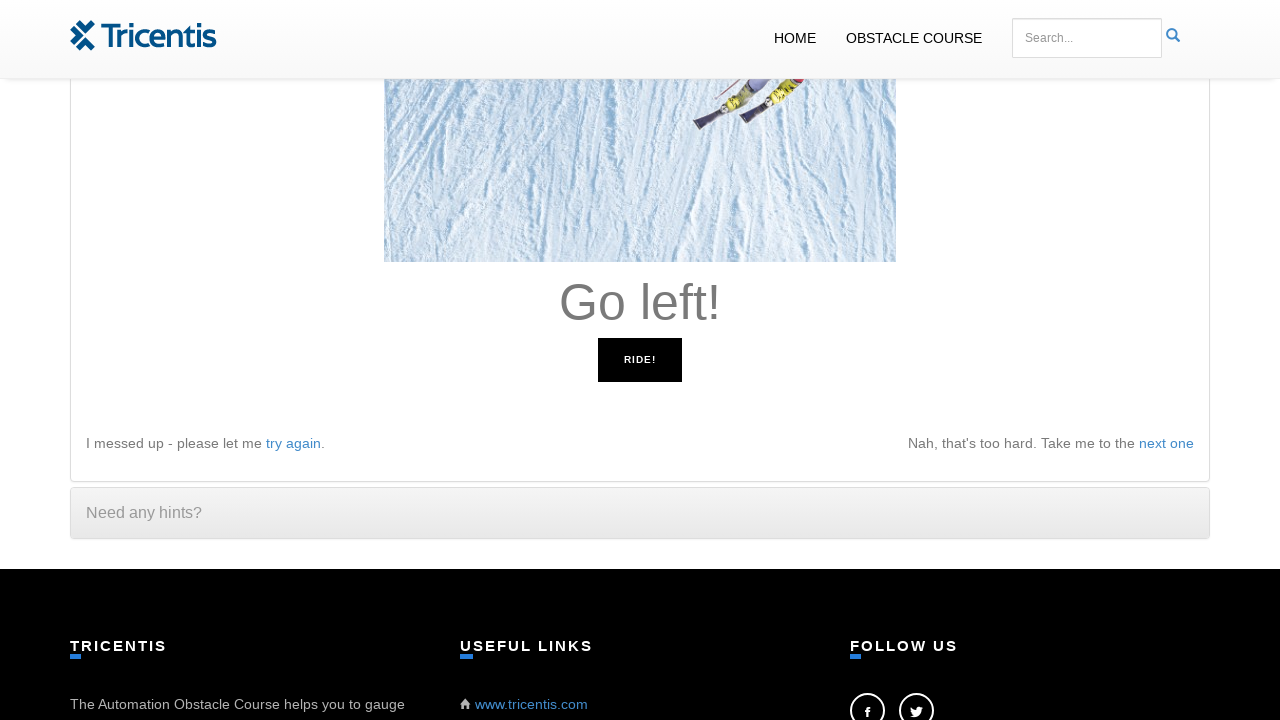

Pressed ArrowLeft key as instructed
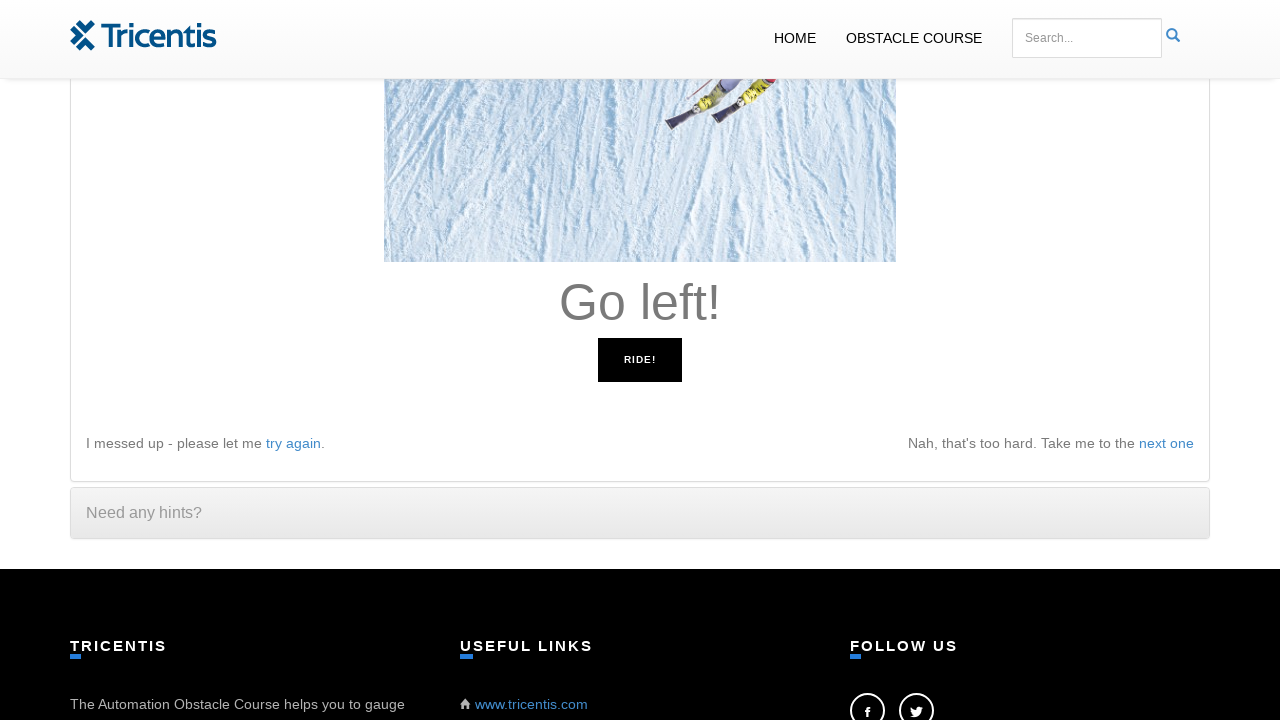

Waited 100ms before checking next instruction
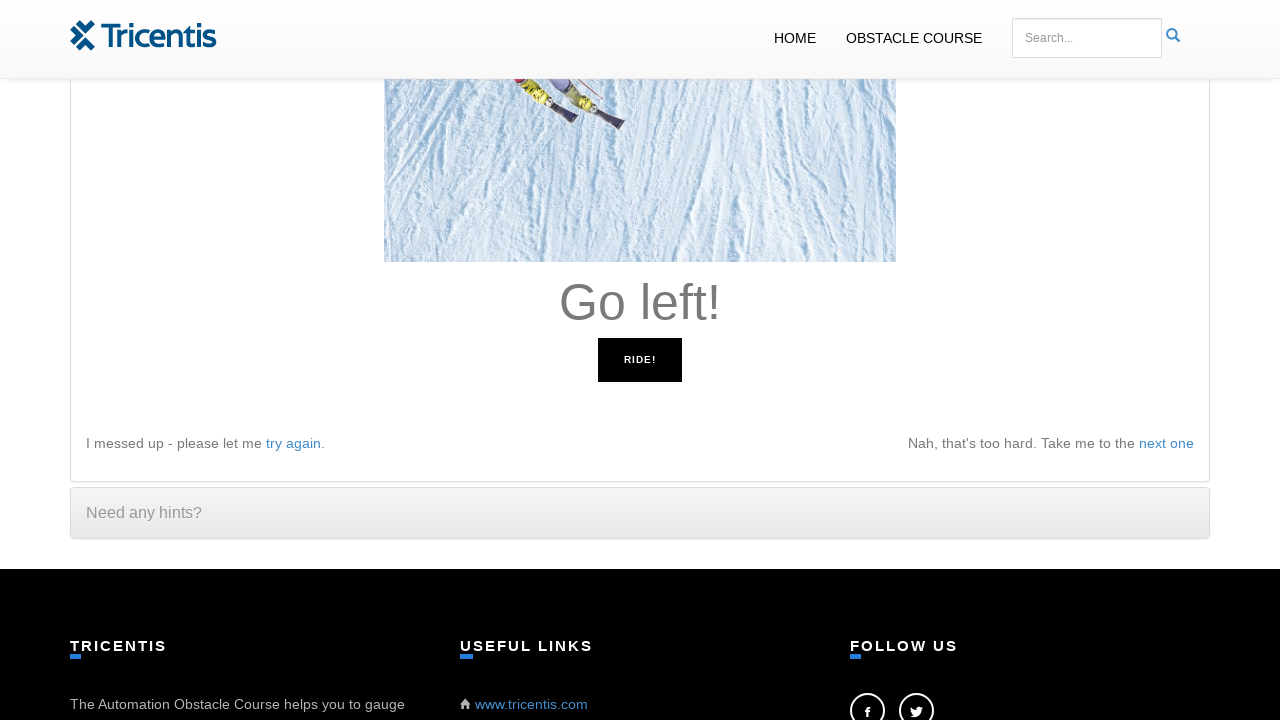

Read instruction: 'Go left!'
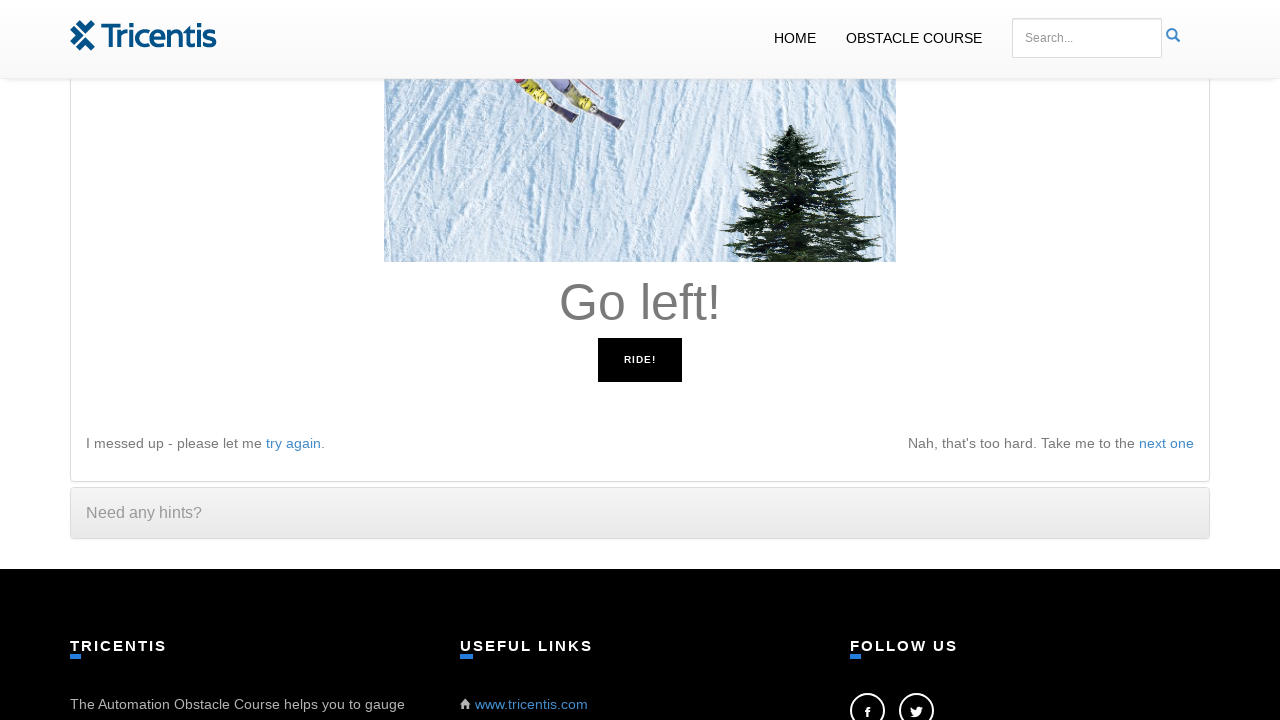

Pressed ArrowLeft key as instructed
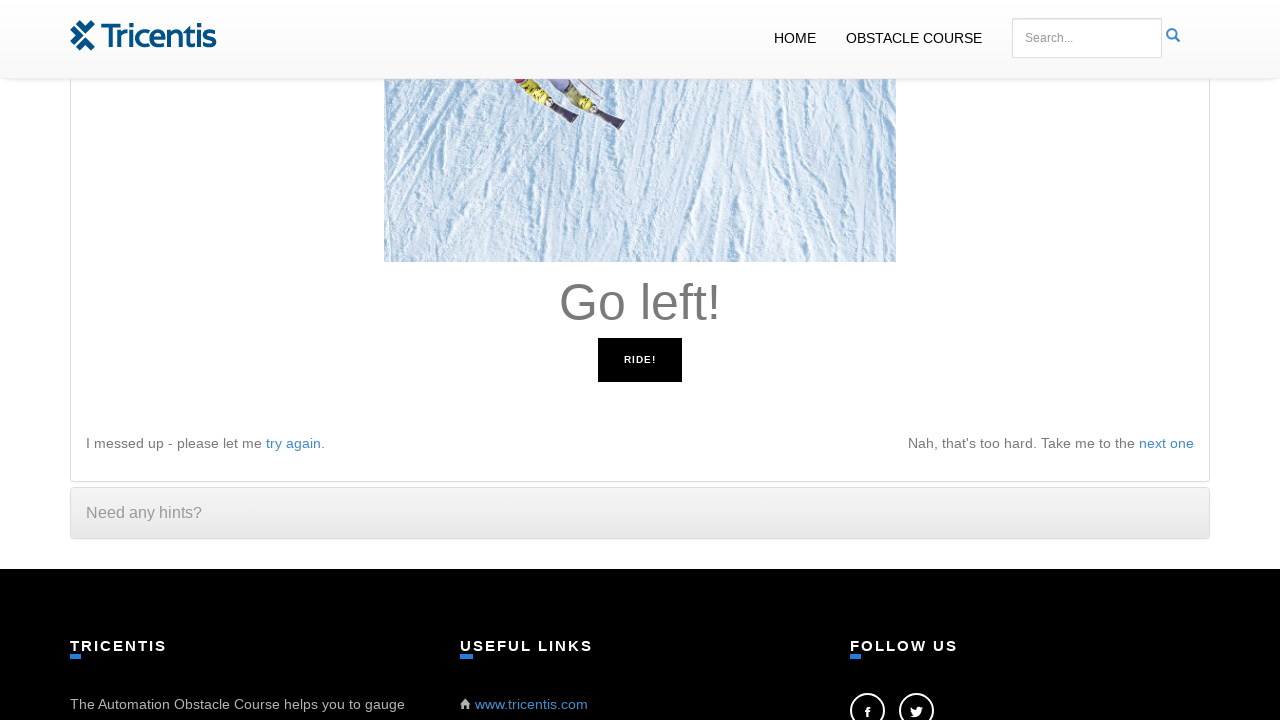

Waited 100ms before checking next instruction
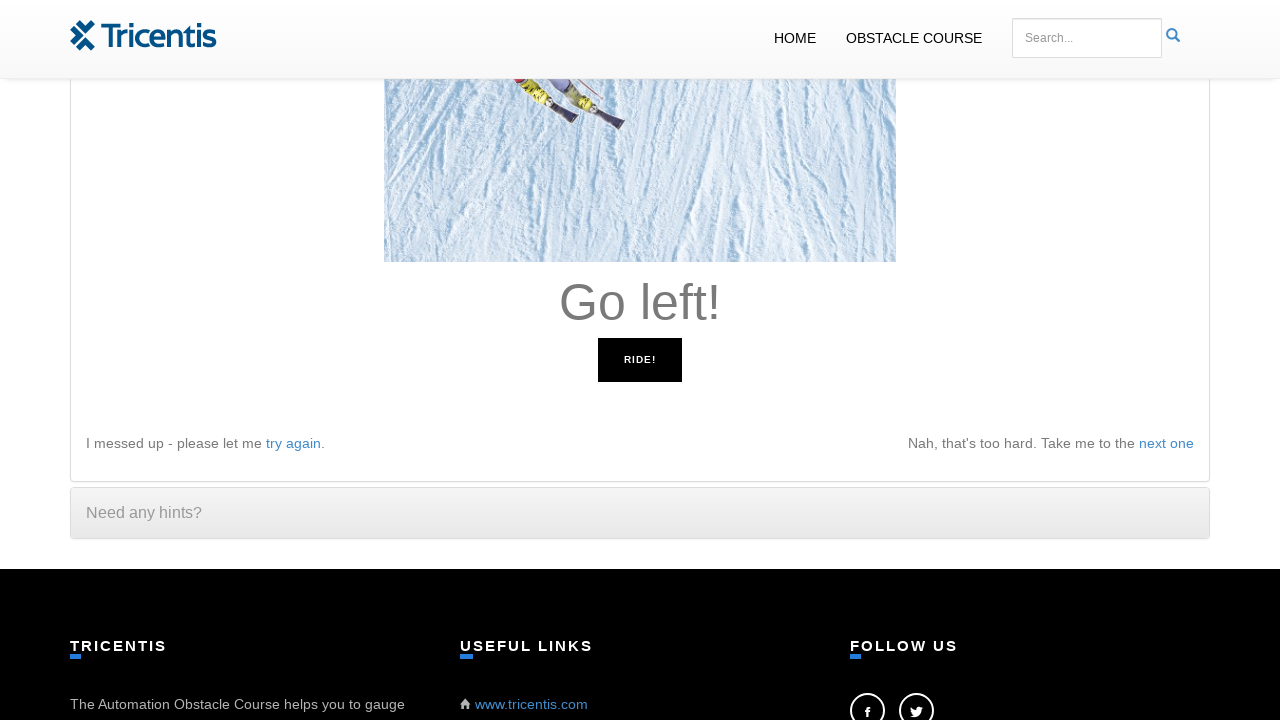

Read instruction: 'Go left!'
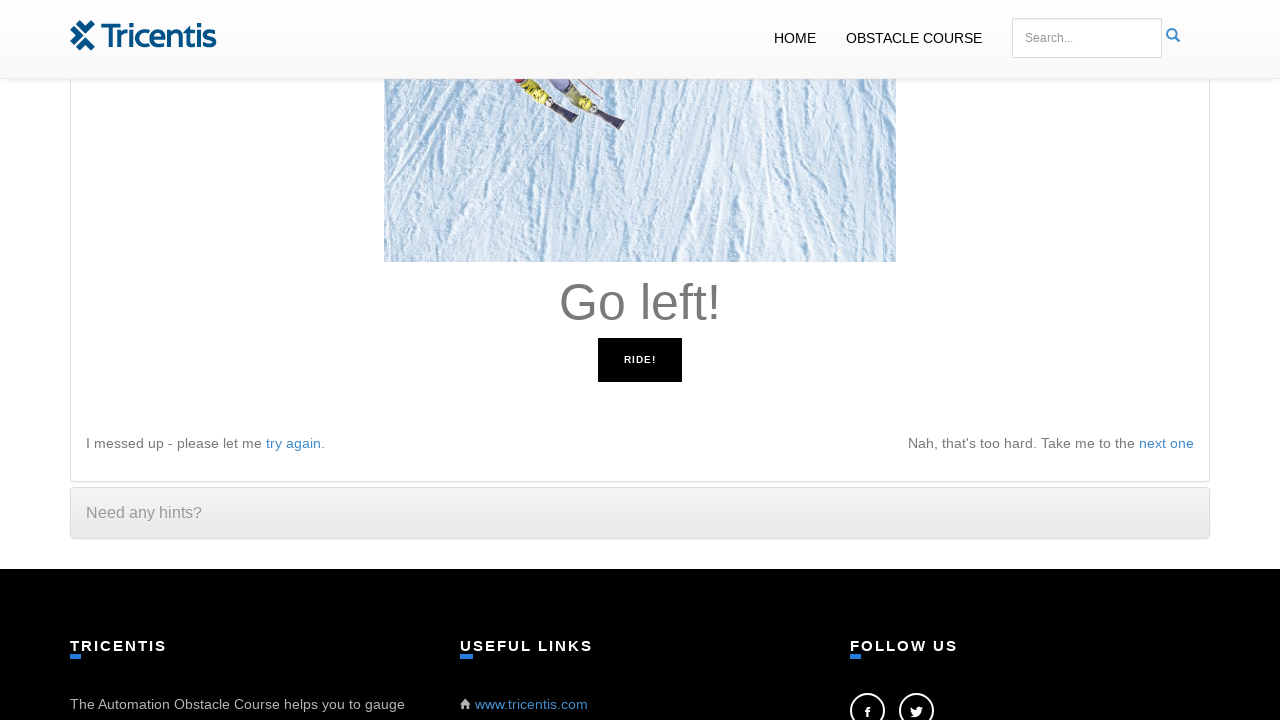

Pressed ArrowLeft key as instructed
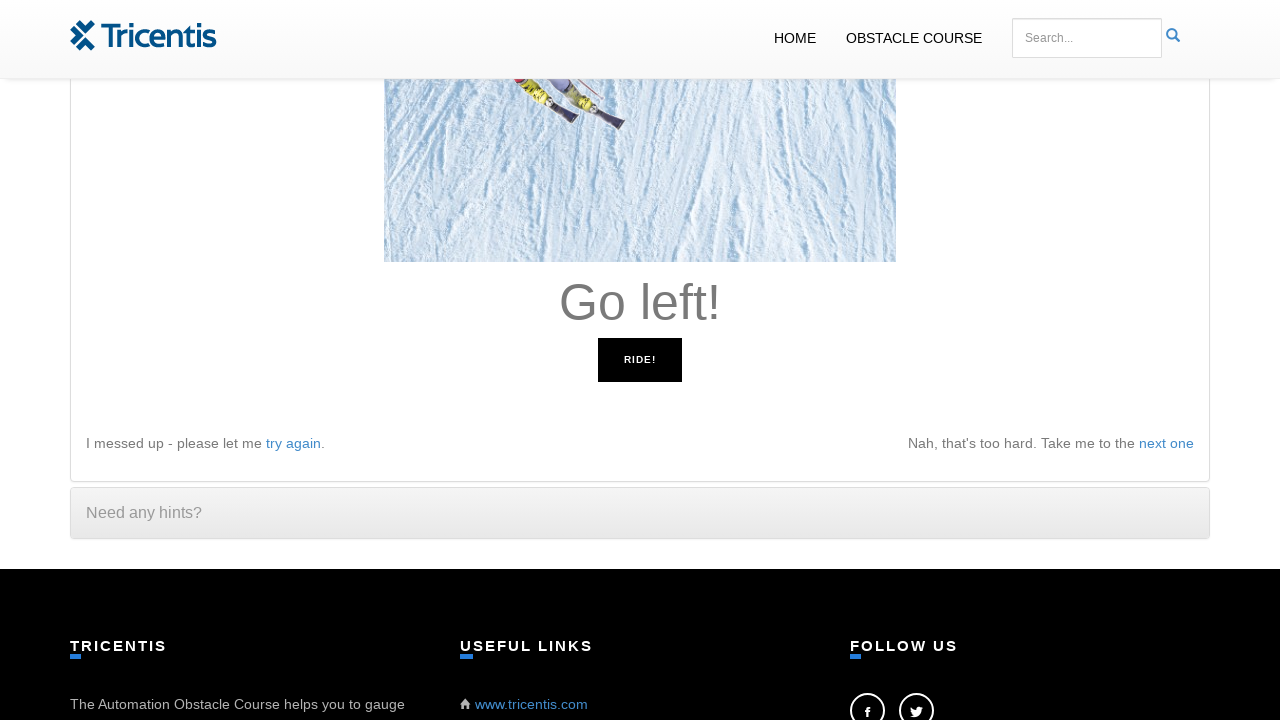

Waited 100ms before checking next instruction
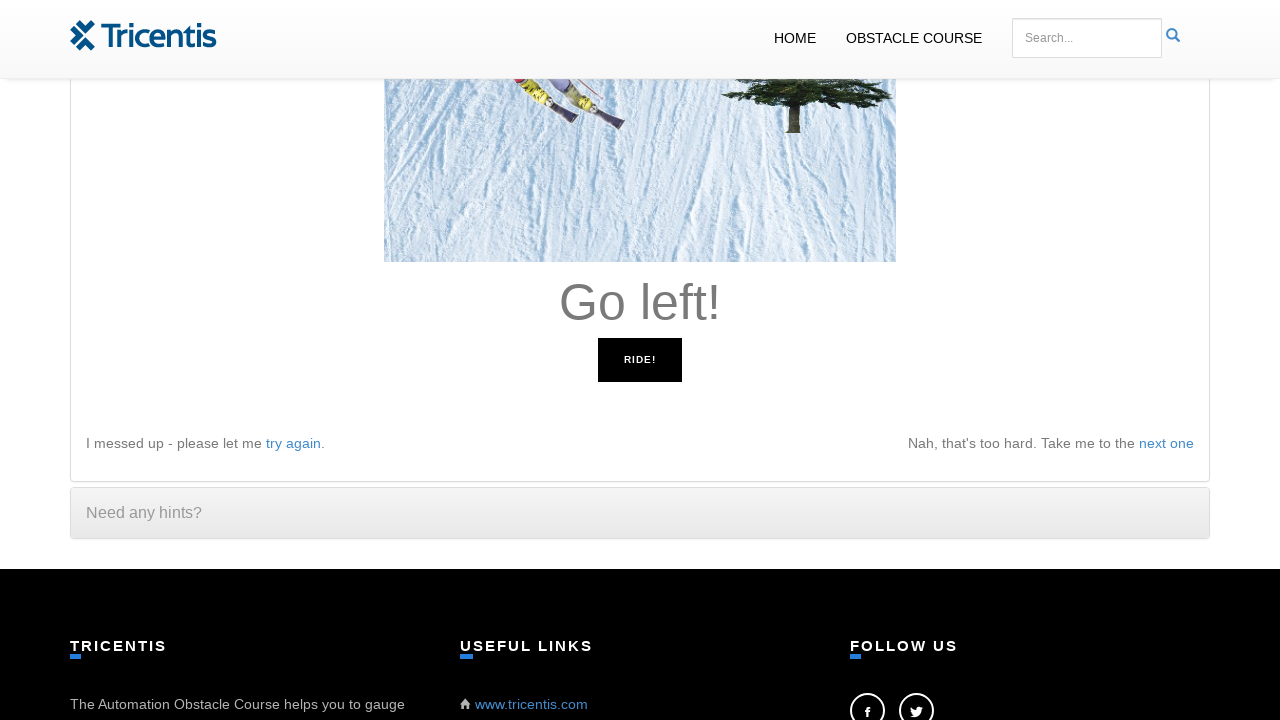

Read instruction: 'Go left!'
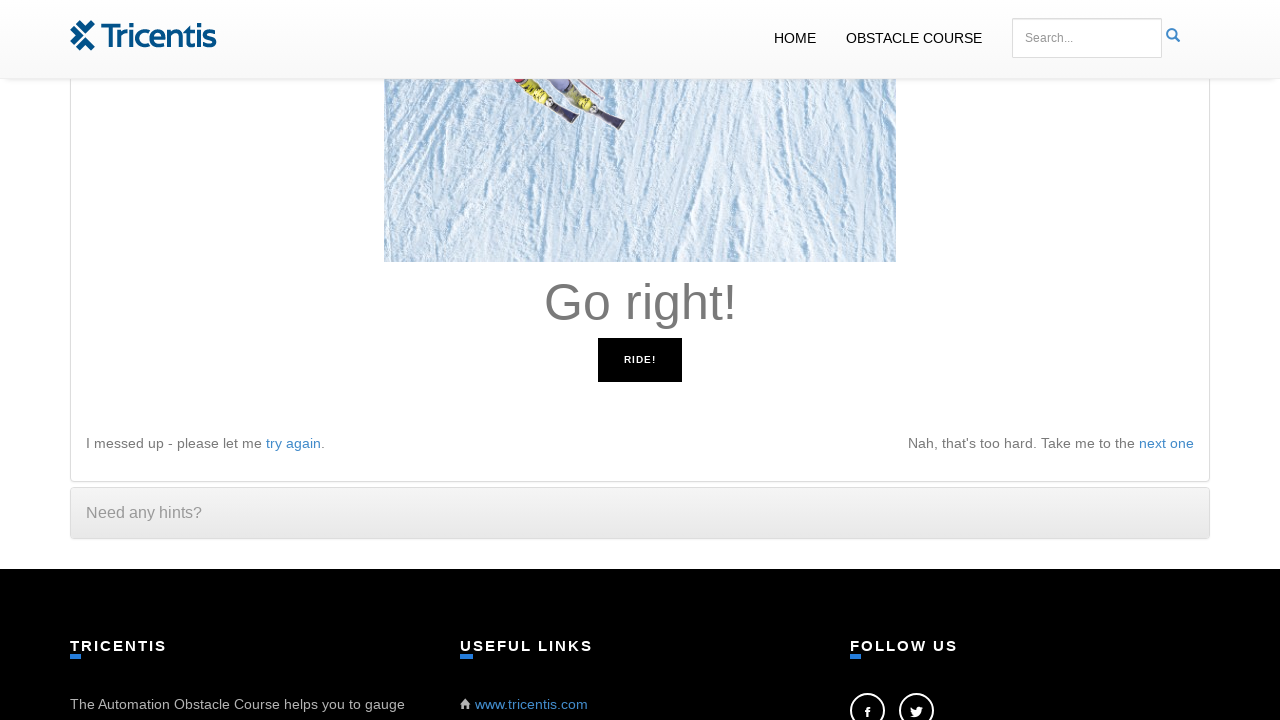

Pressed ArrowLeft key as instructed
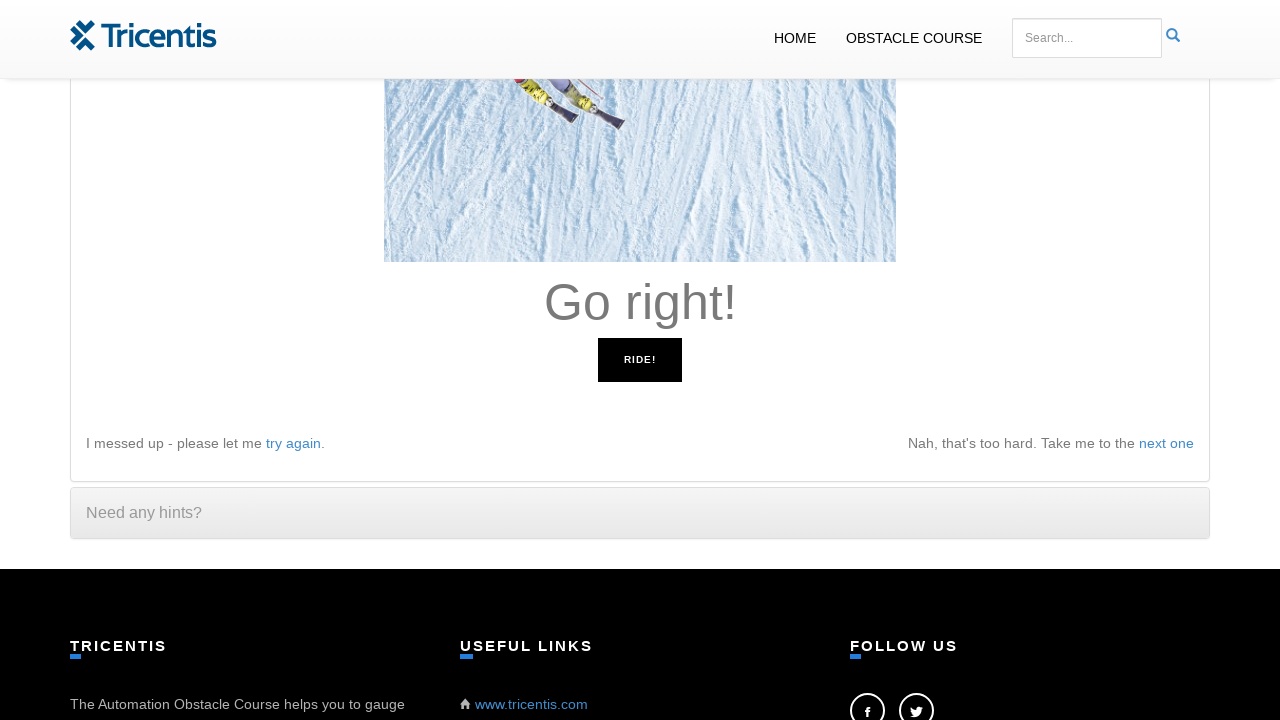

Waited 100ms before checking next instruction
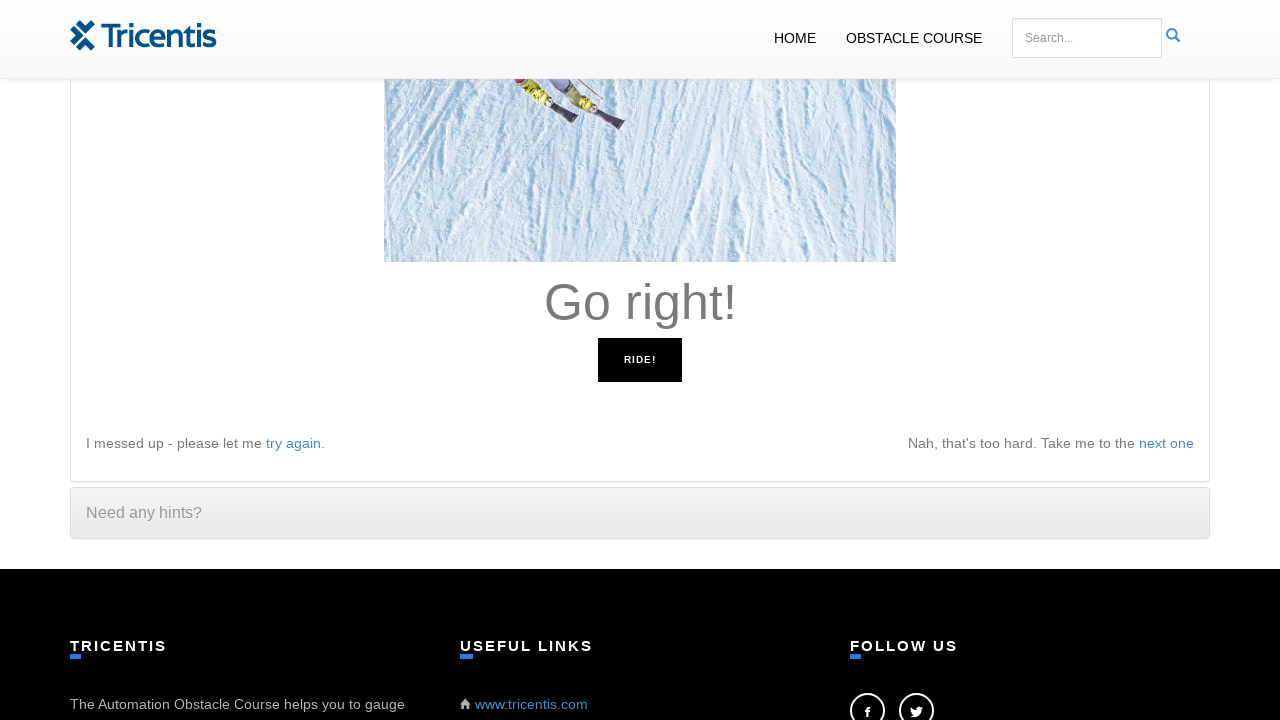

Read instruction: 'Go right!'
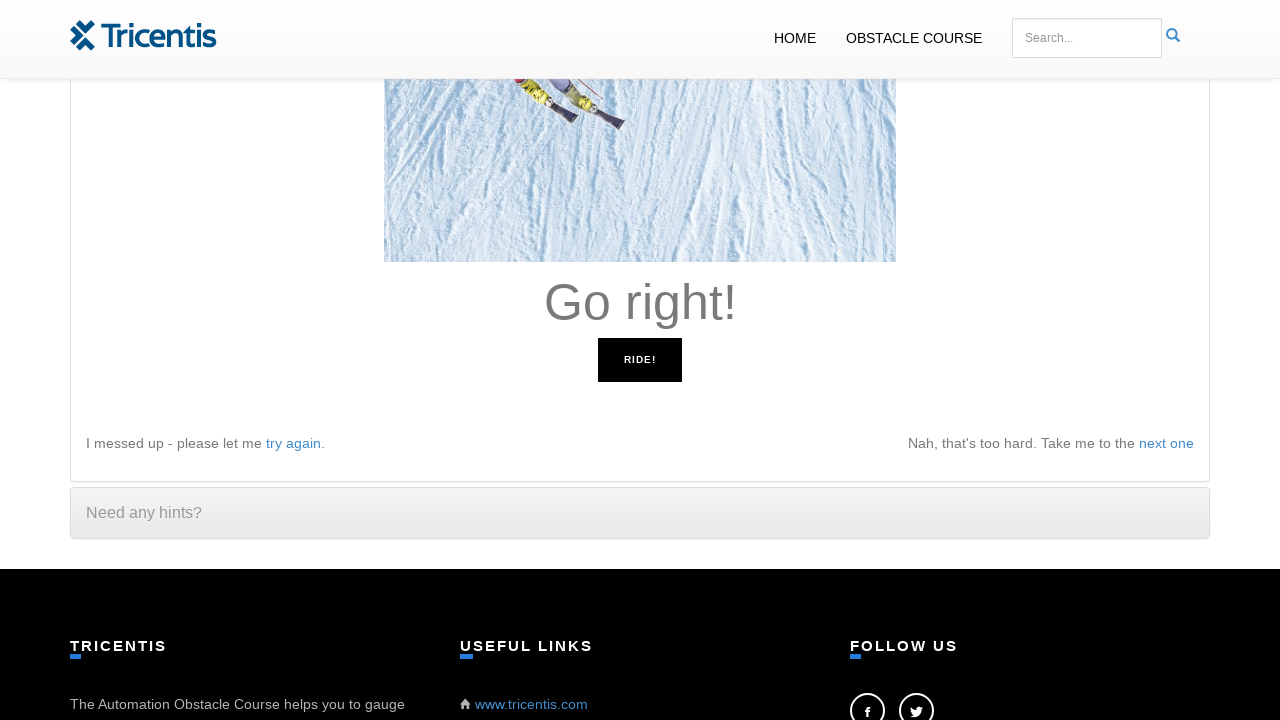

Pressed ArrowRight key as instructed
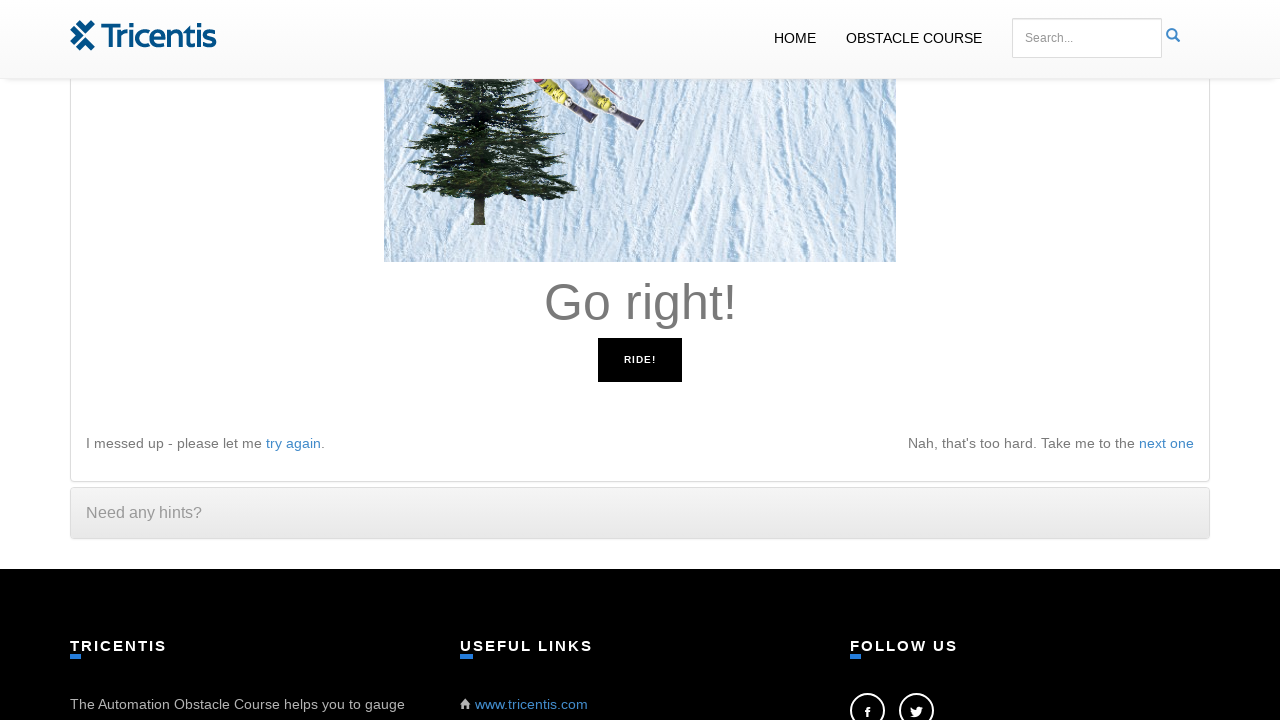

Waited 100ms before checking next instruction
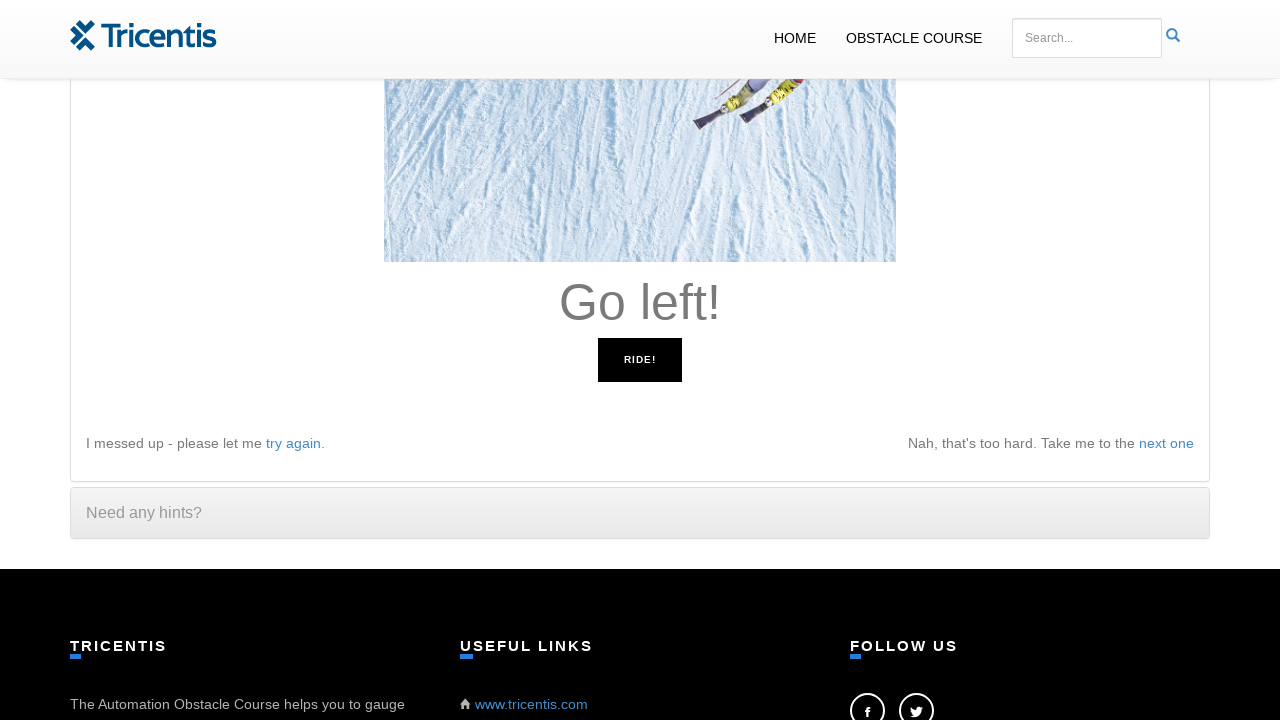

Read instruction: 'Go left!'
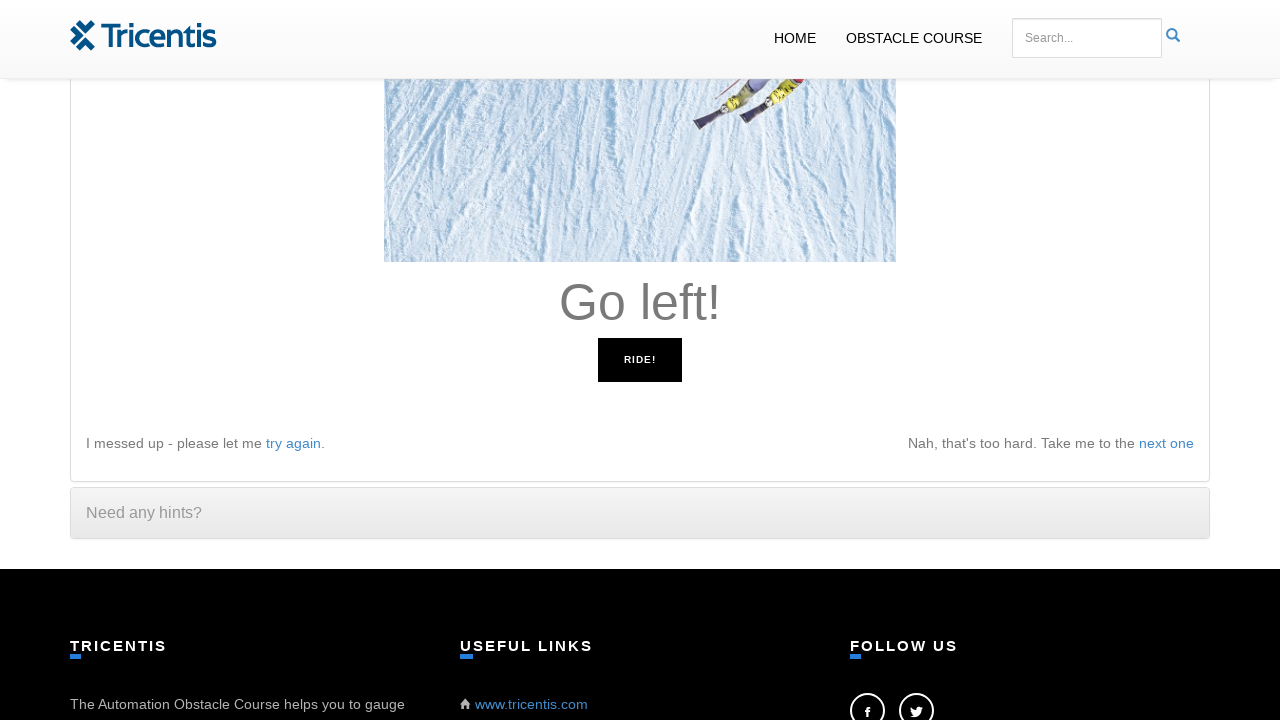

Pressed ArrowLeft key as instructed
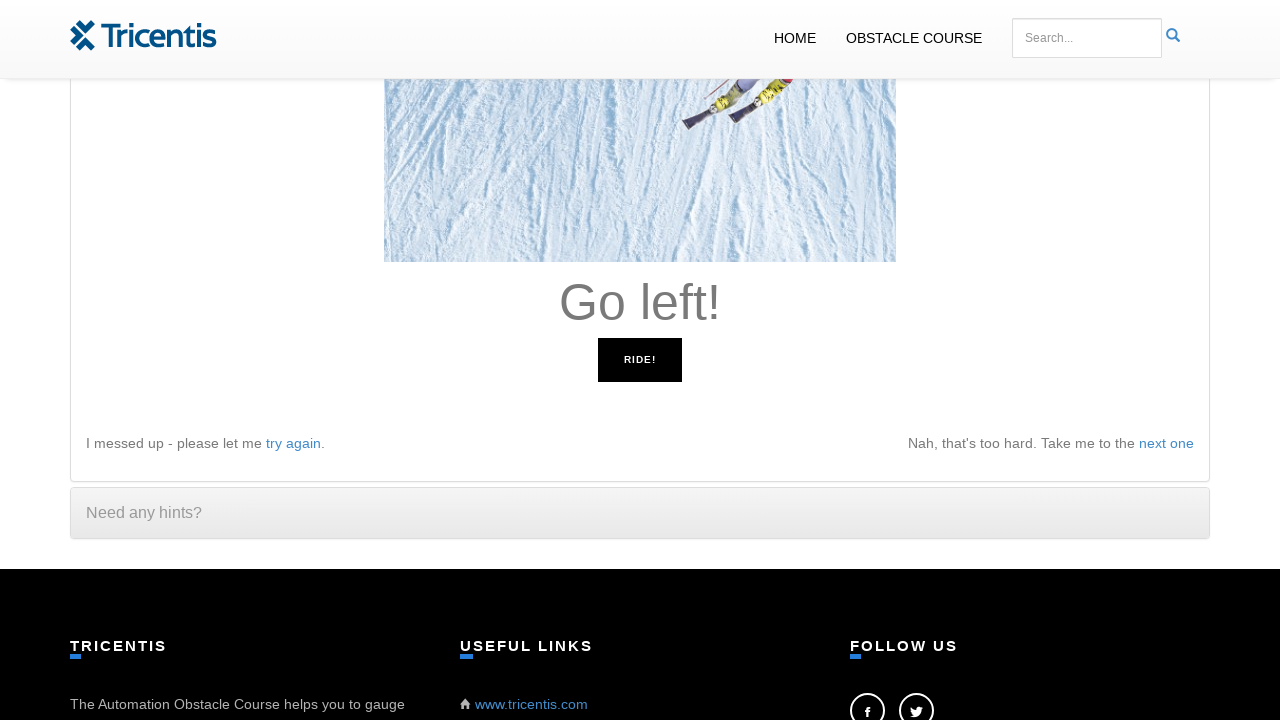

Waited 100ms before checking next instruction
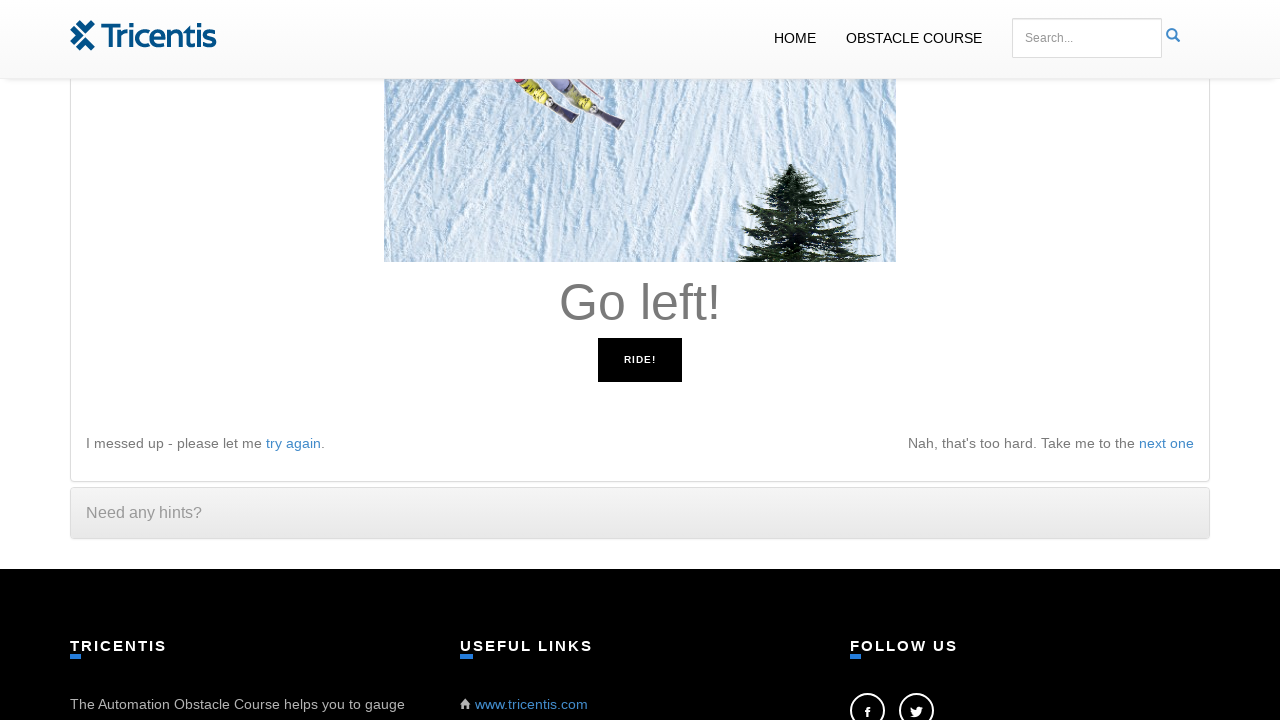

Read instruction: 'Go left!'
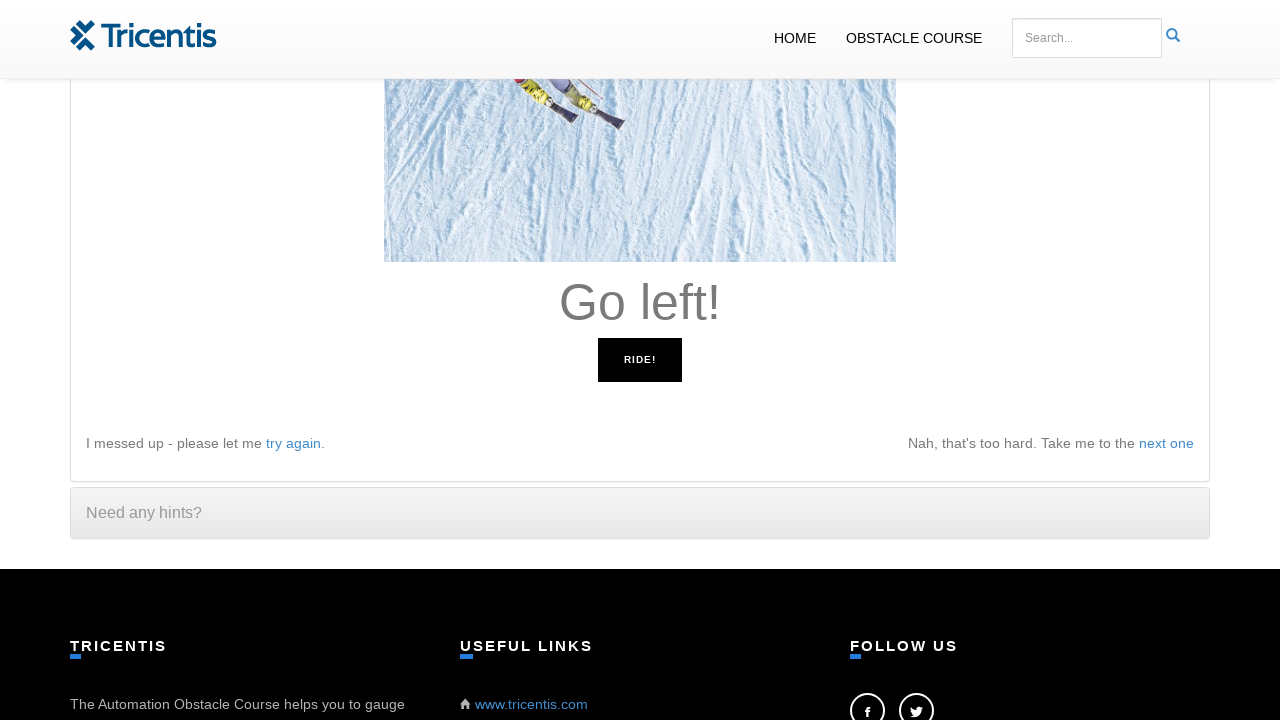

Pressed ArrowLeft key as instructed
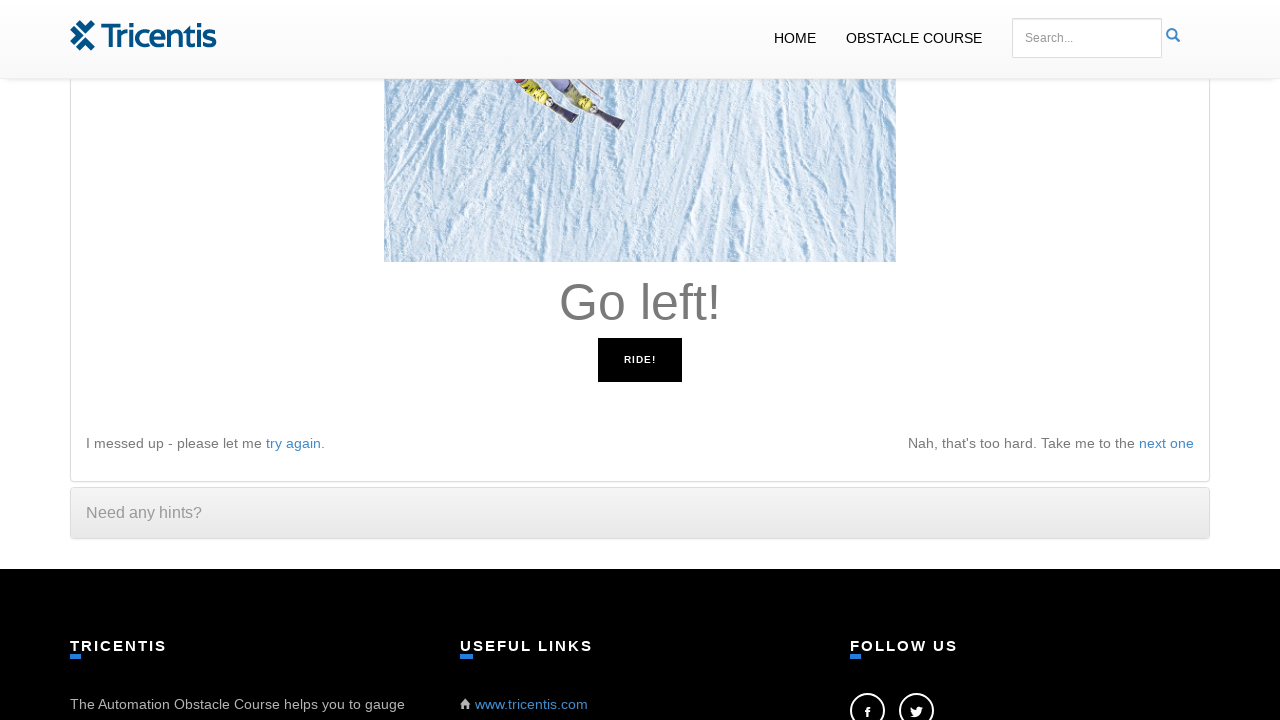

Waited 100ms before checking next instruction
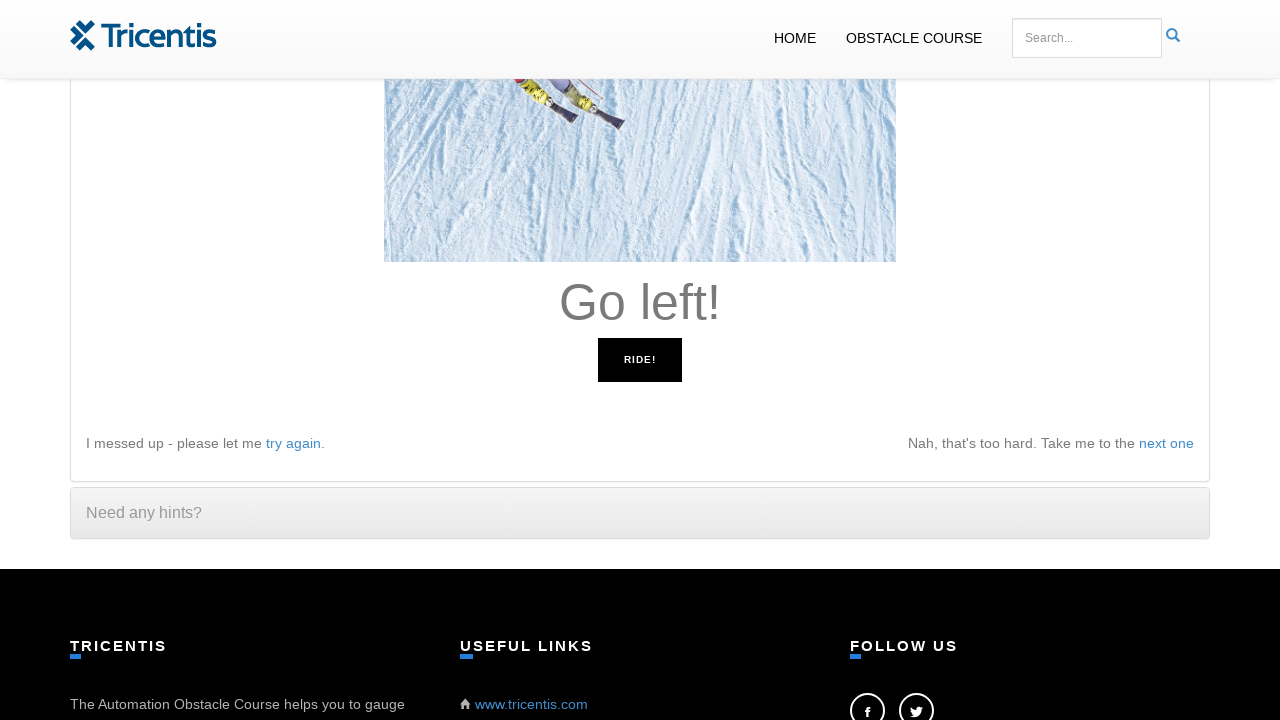

Read instruction: 'Go left!'
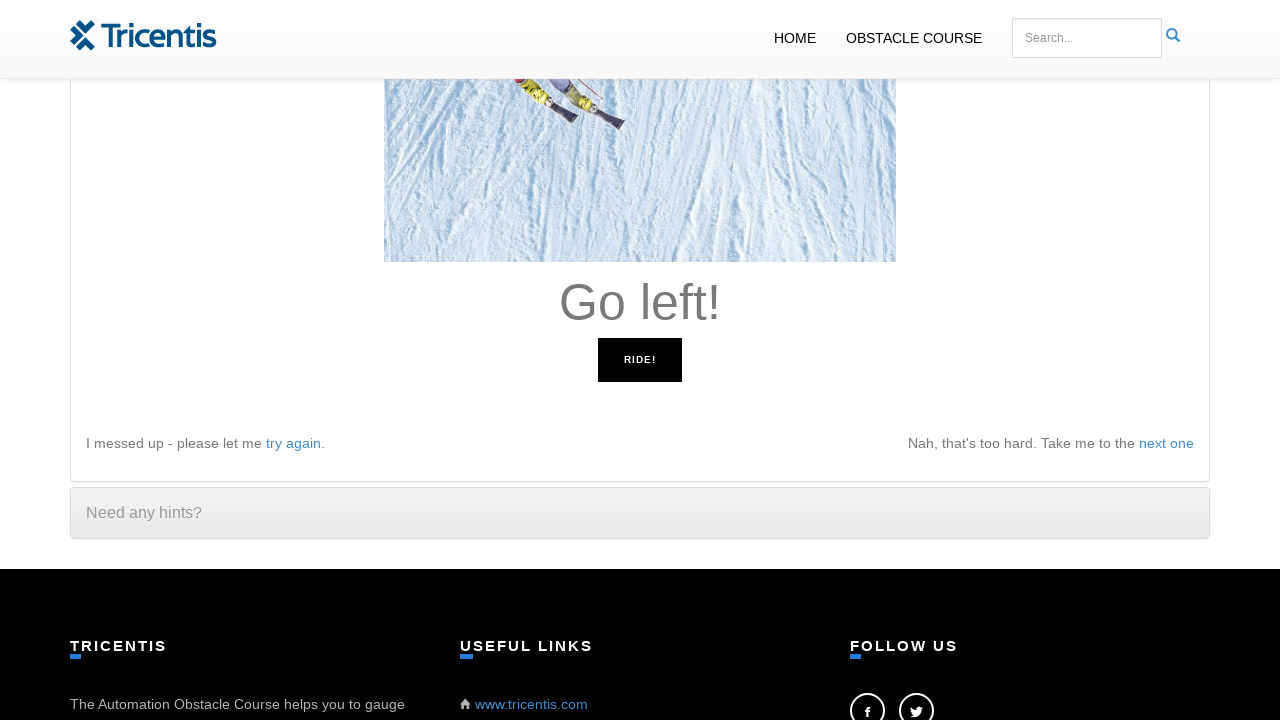

Pressed ArrowLeft key as instructed
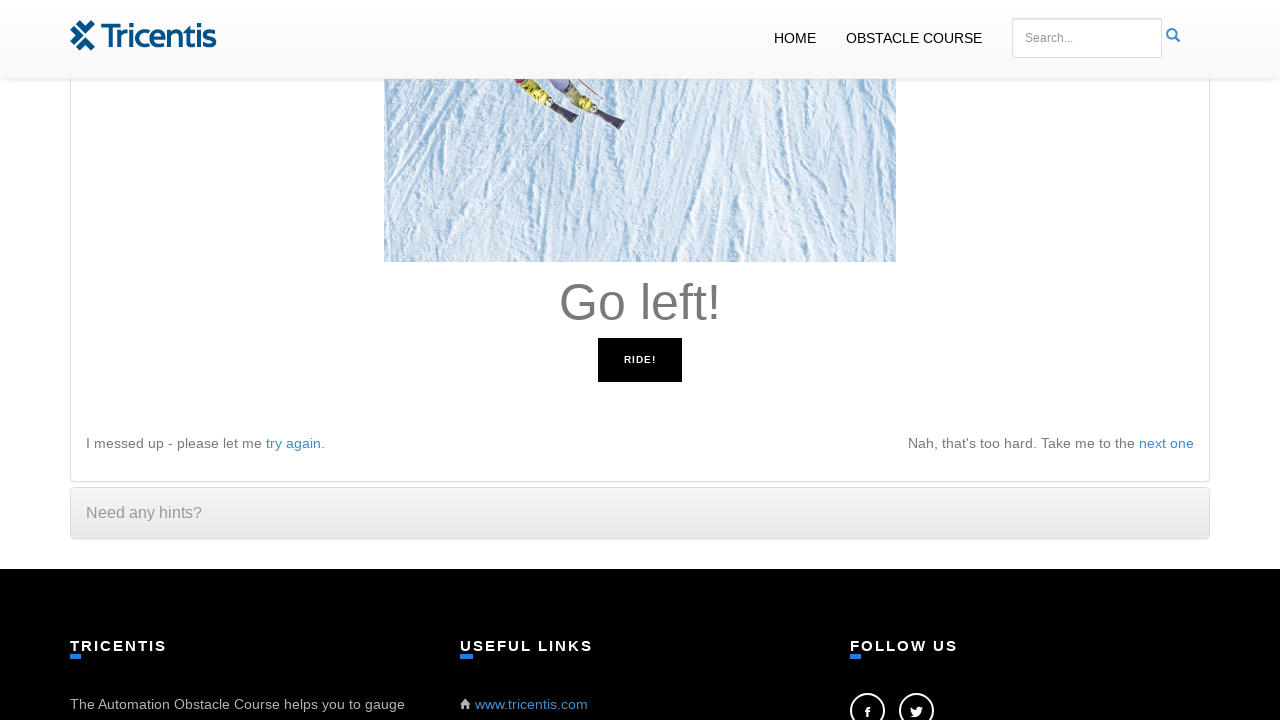

Waited 100ms before checking next instruction
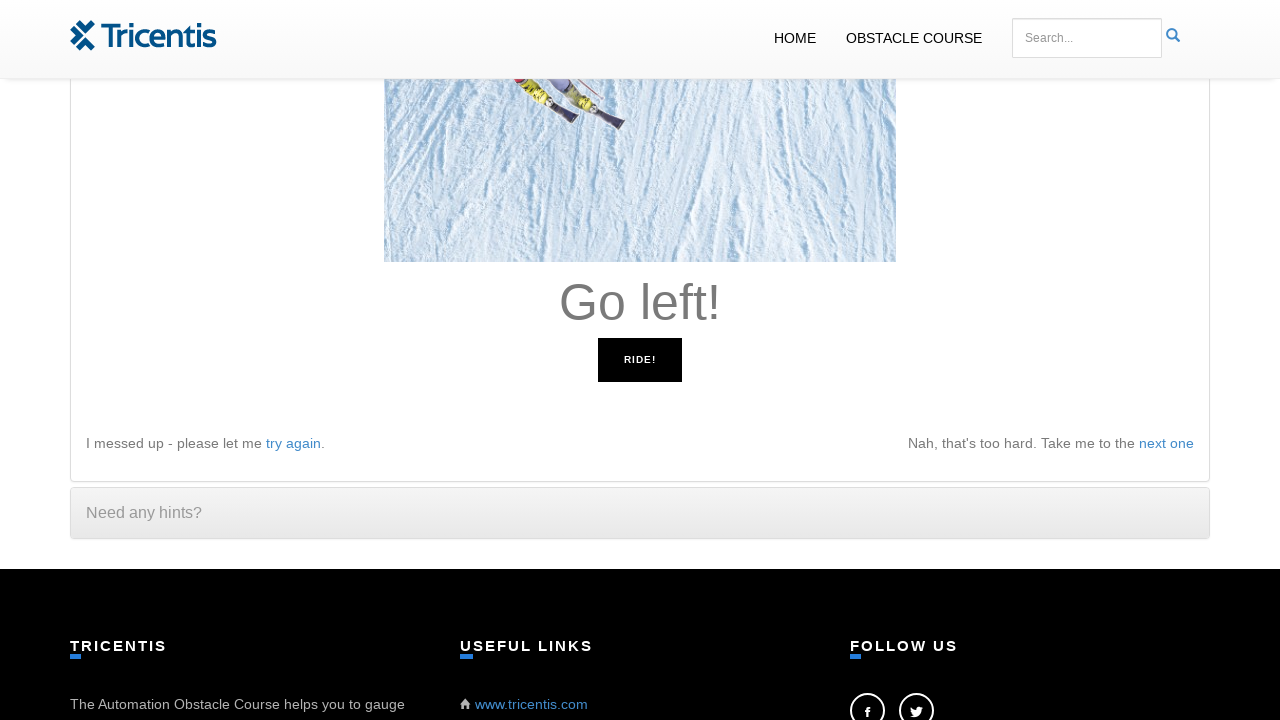

Read instruction: 'Go right!'
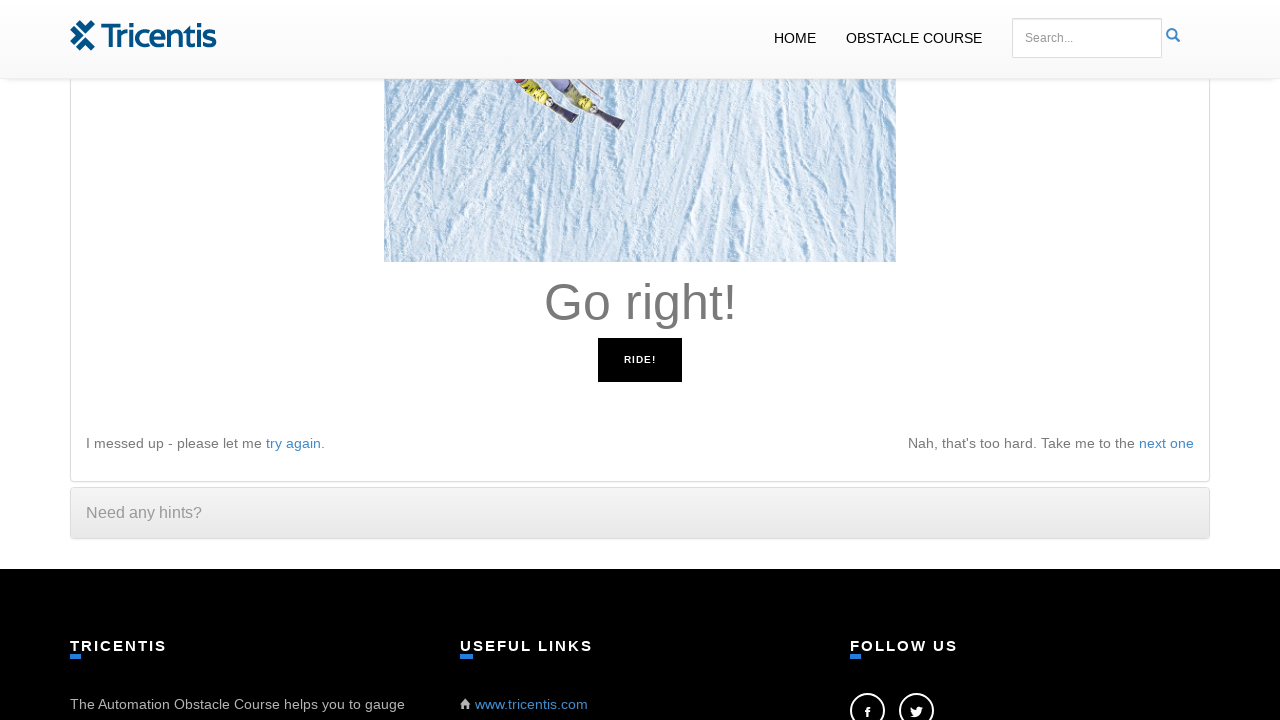

Pressed ArrowRight key as instructed
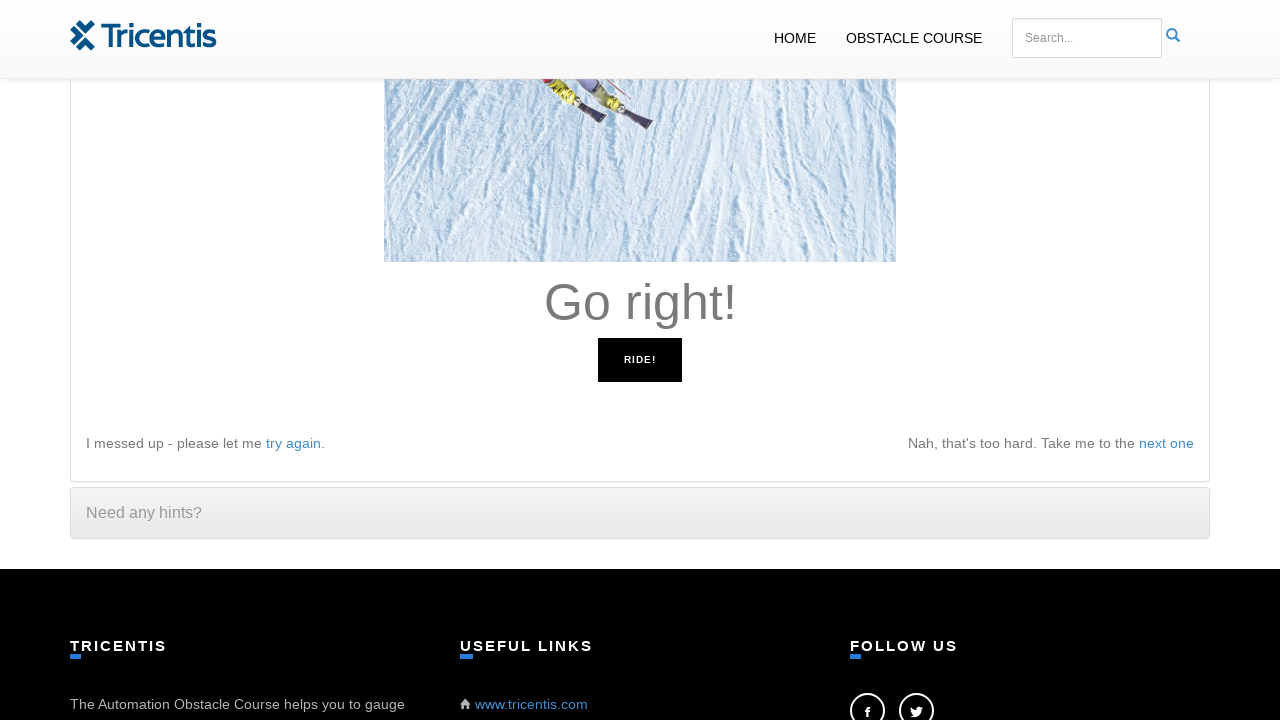

Waited 100ms before checking next instruction
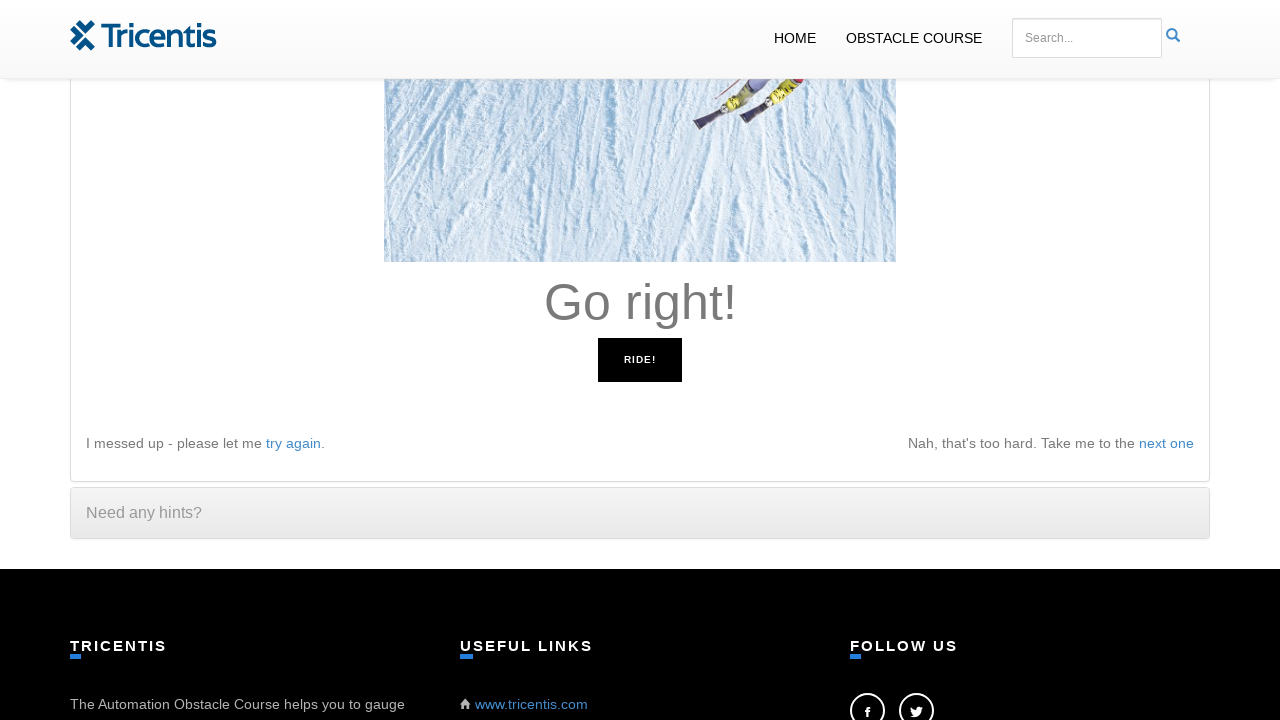

Read instruction: 'Go right!'
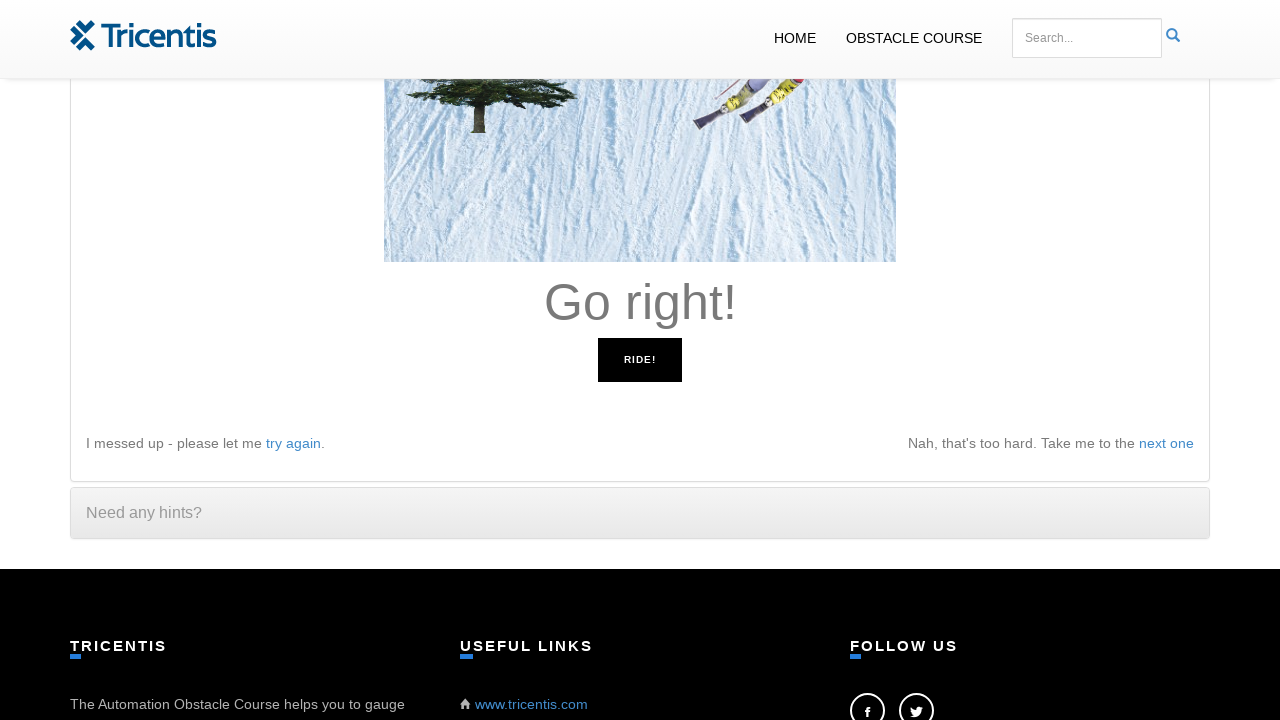

Pressed ArrowRight key as instructed
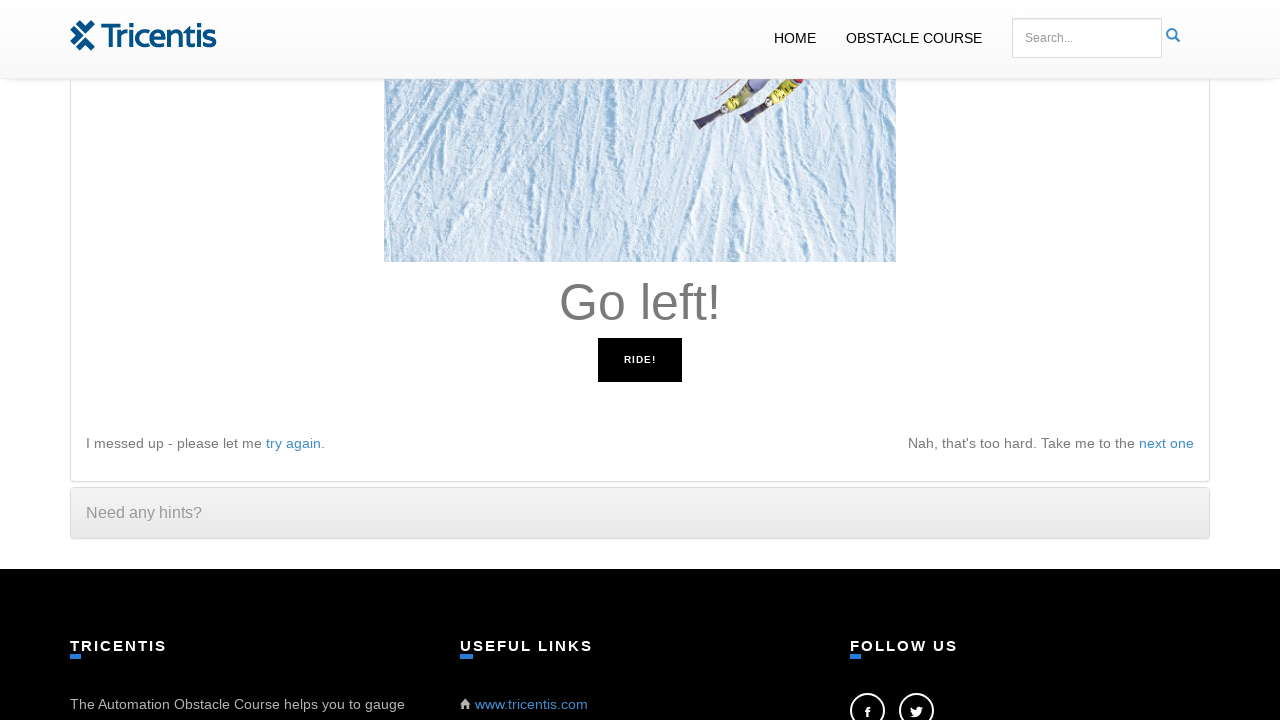

Waited 100ms before checking next instruction
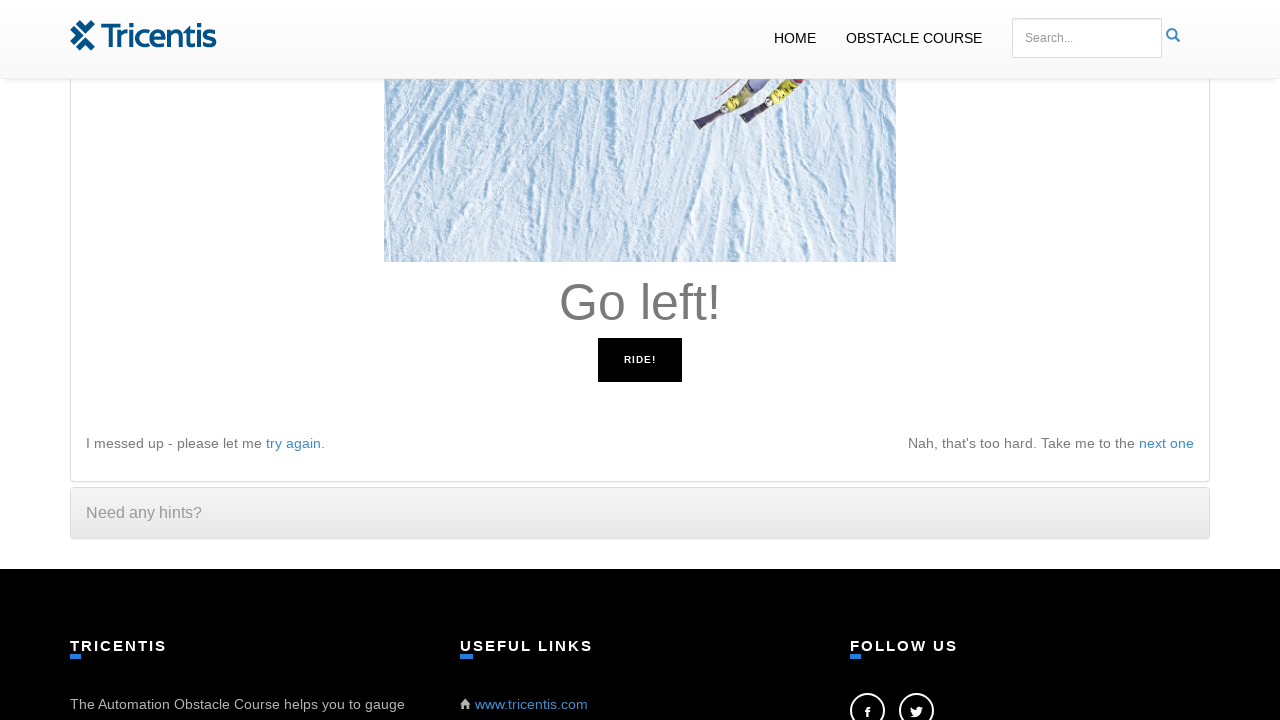

Read instruction: 'Go left!'
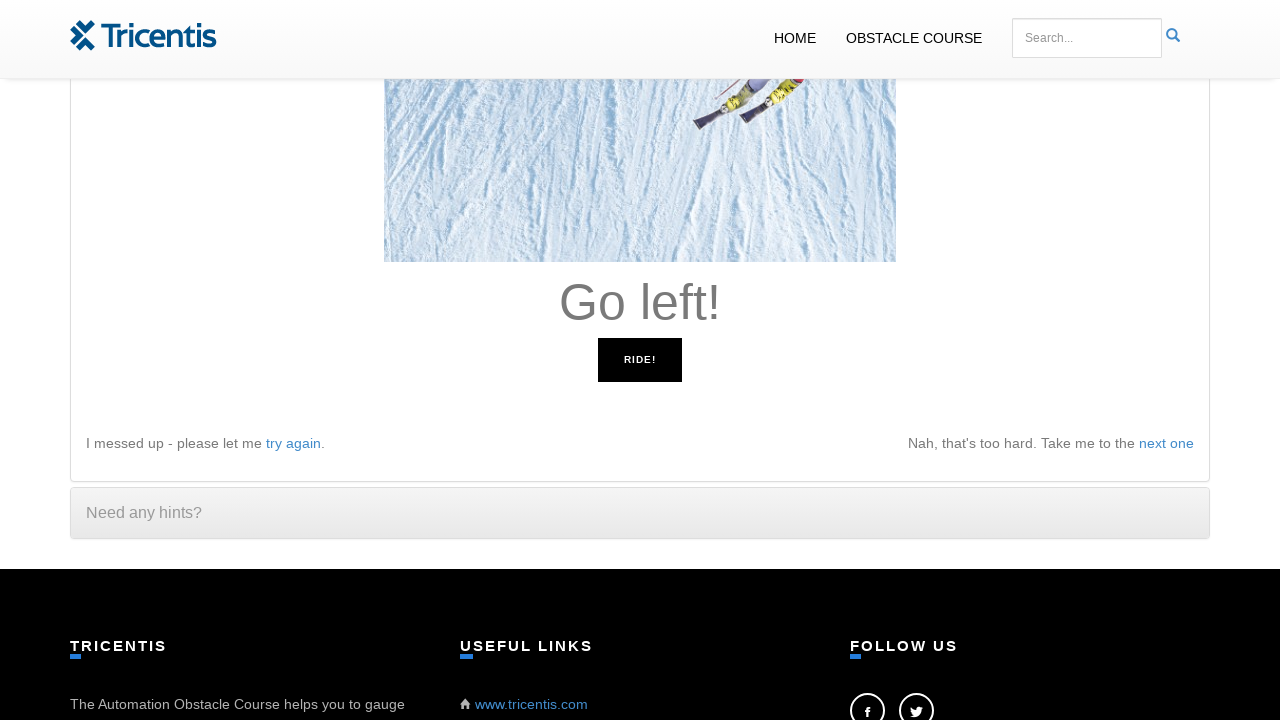

Pressed ArrowLeft key as instructed
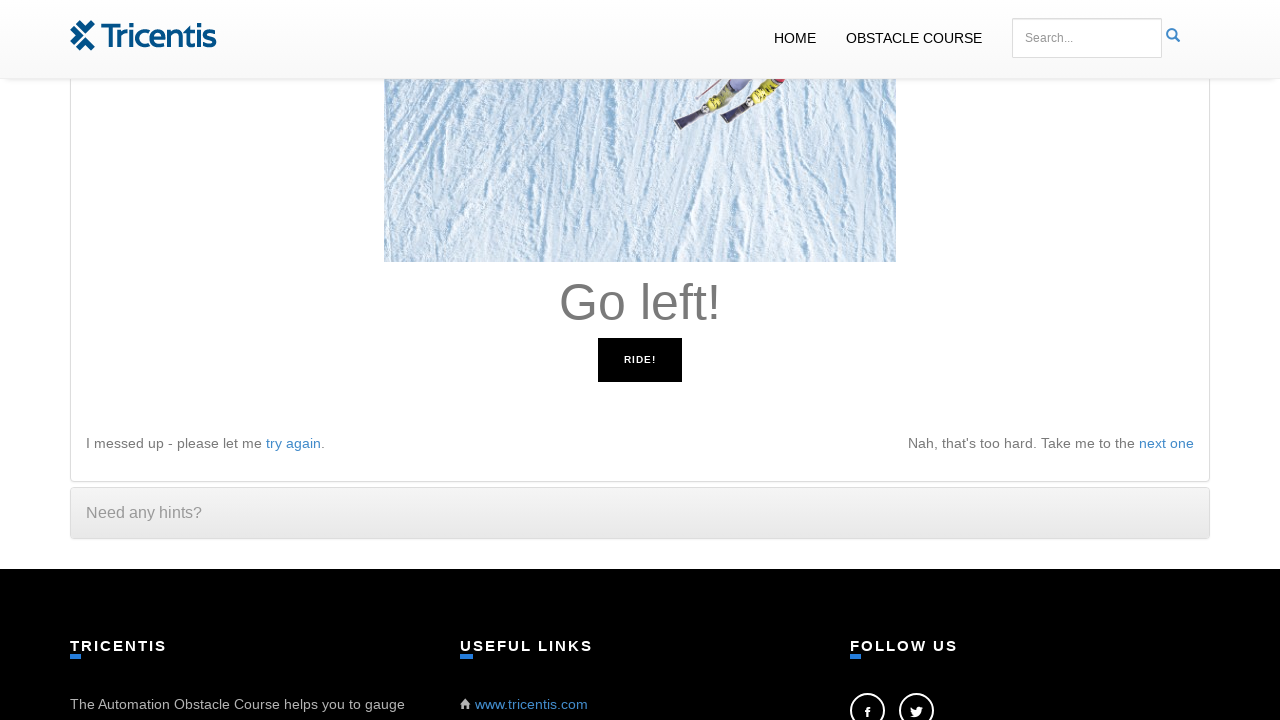

Waited 100ms before checking next instruction
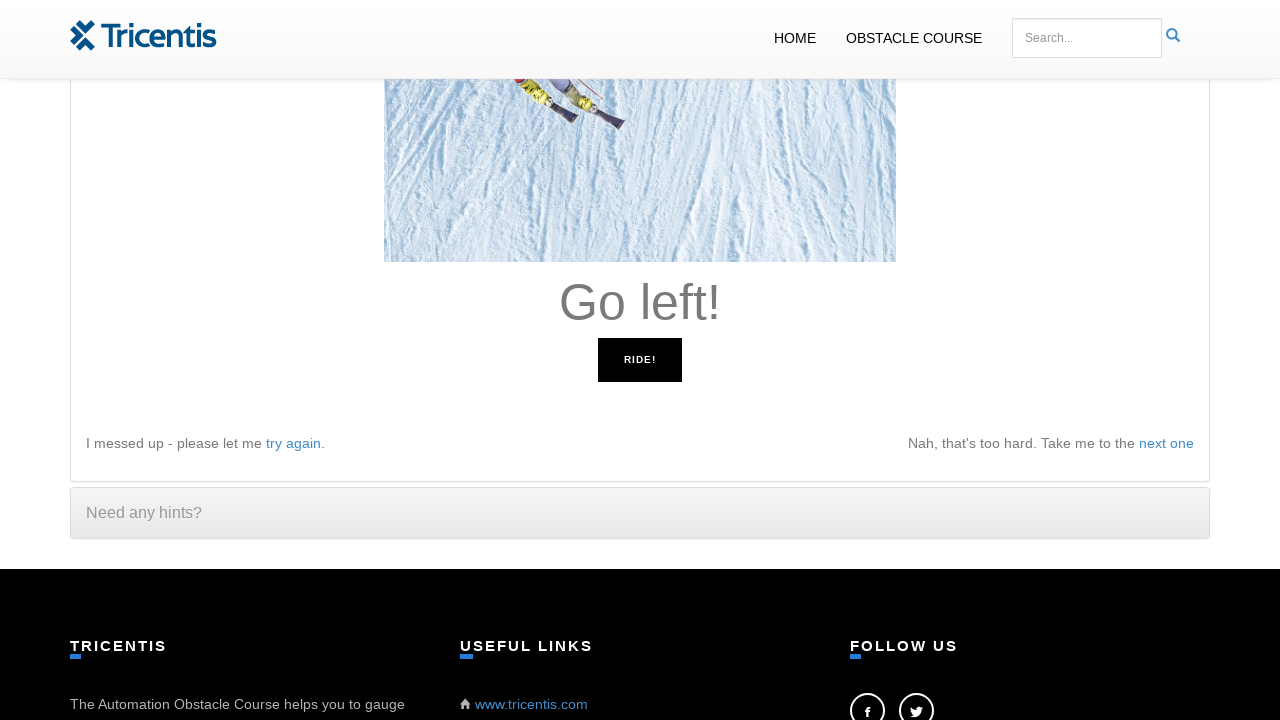

Read instruction: 'Go left!'
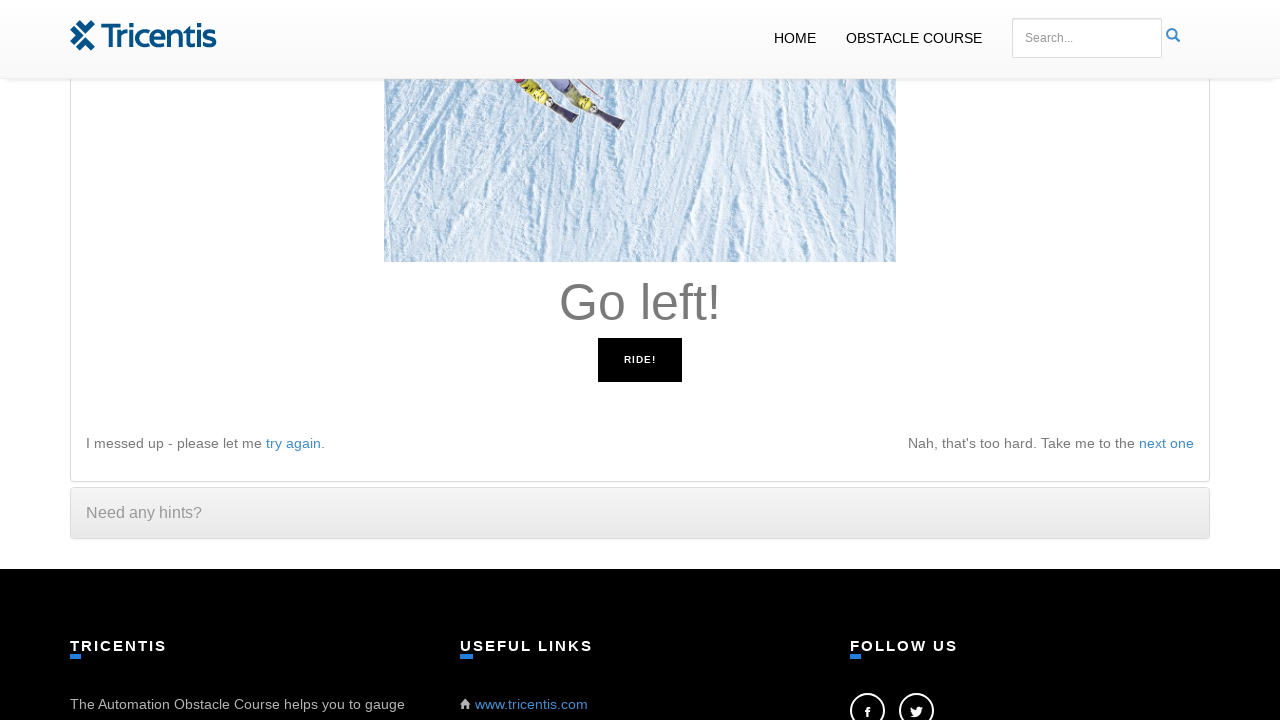

Pressed ArrowLeft key as instructed
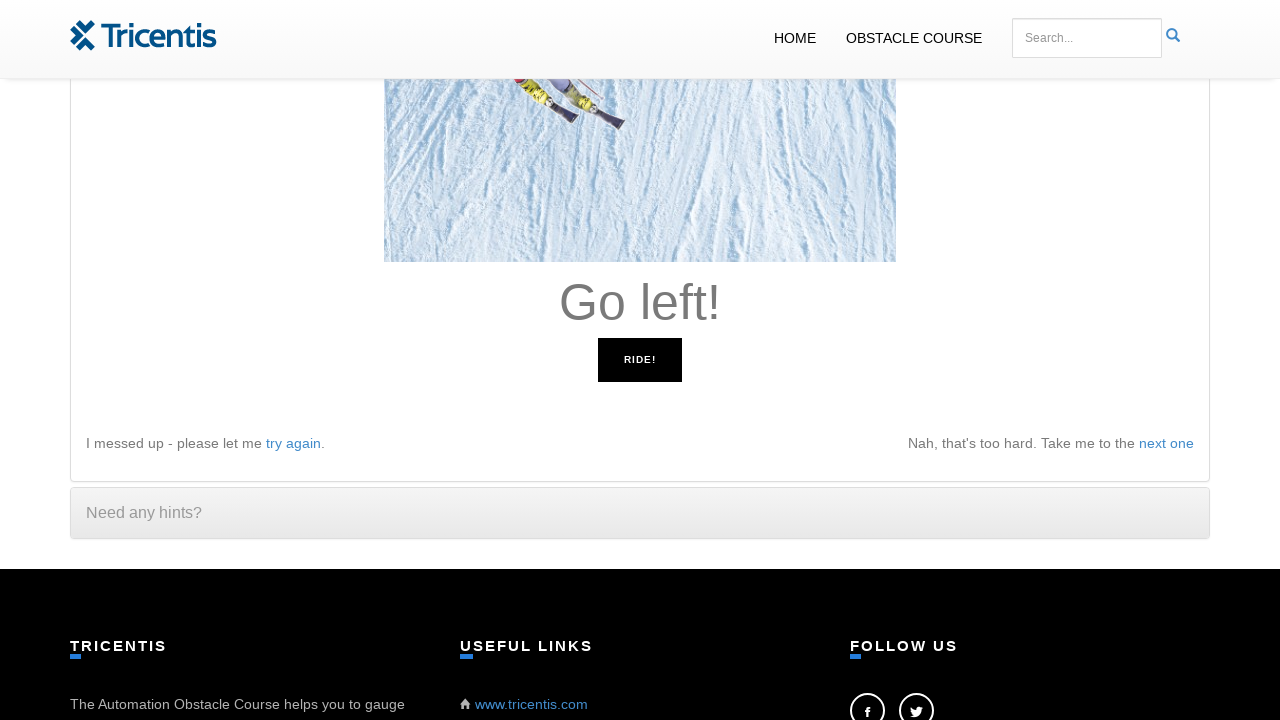

Waited 100ms before checking next instruction
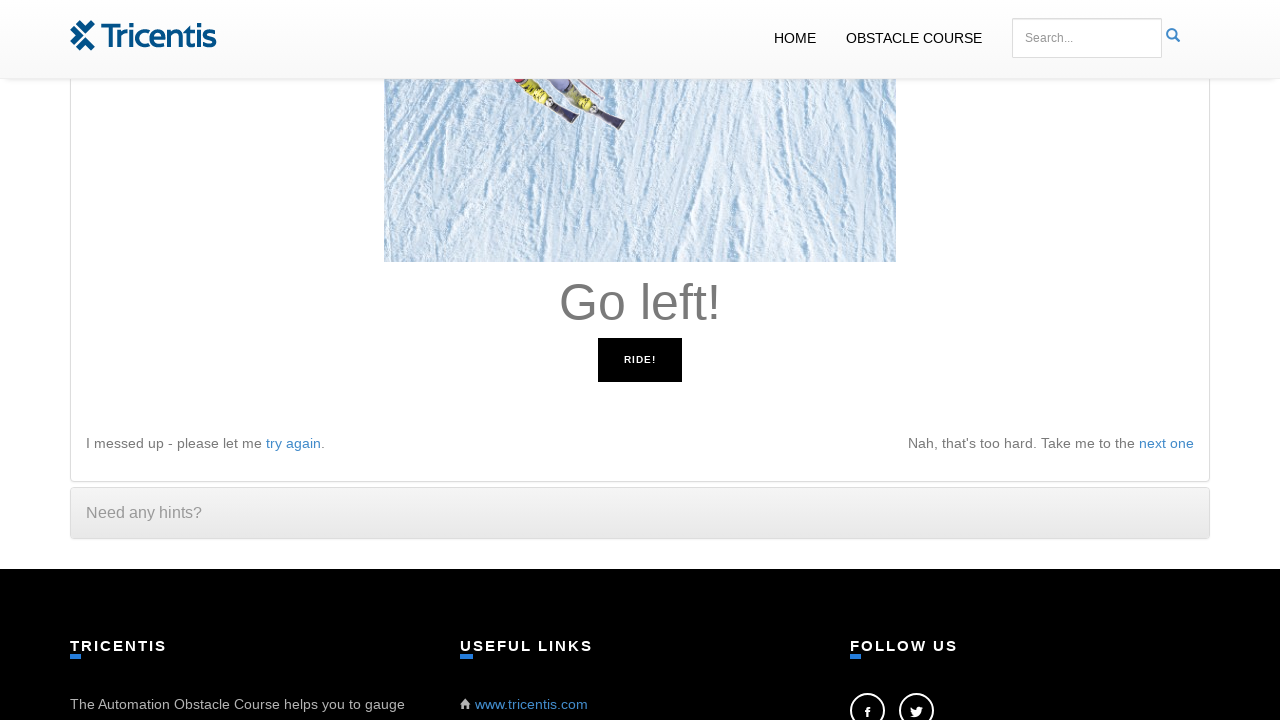

Read instruction: 'Go left!'
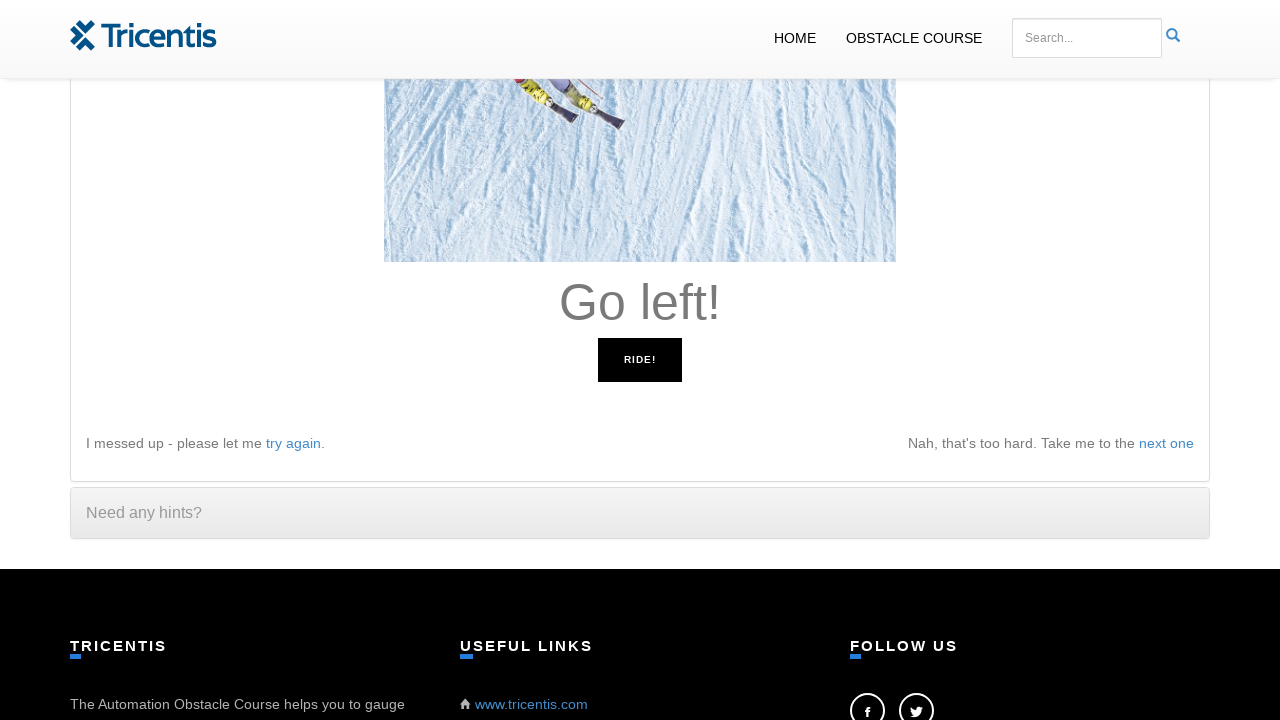

Pressed ArrowLeft key as instructed
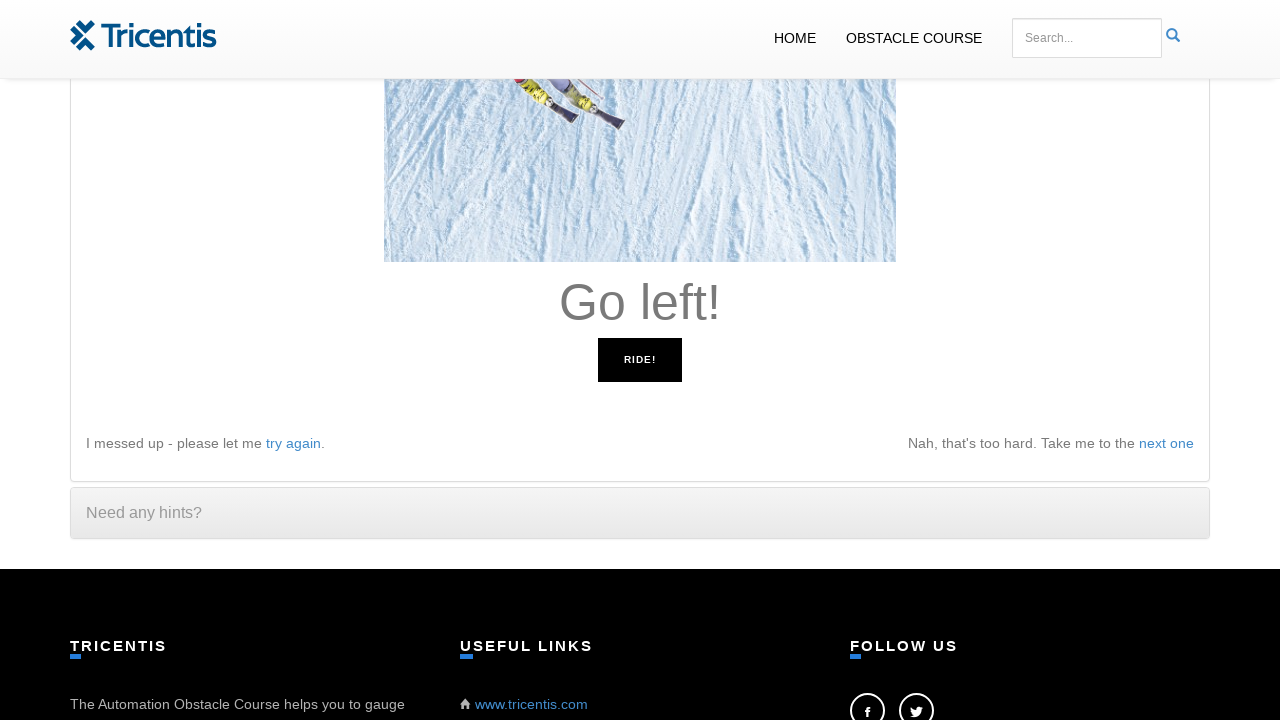

Waited 100ms before checking next instruction
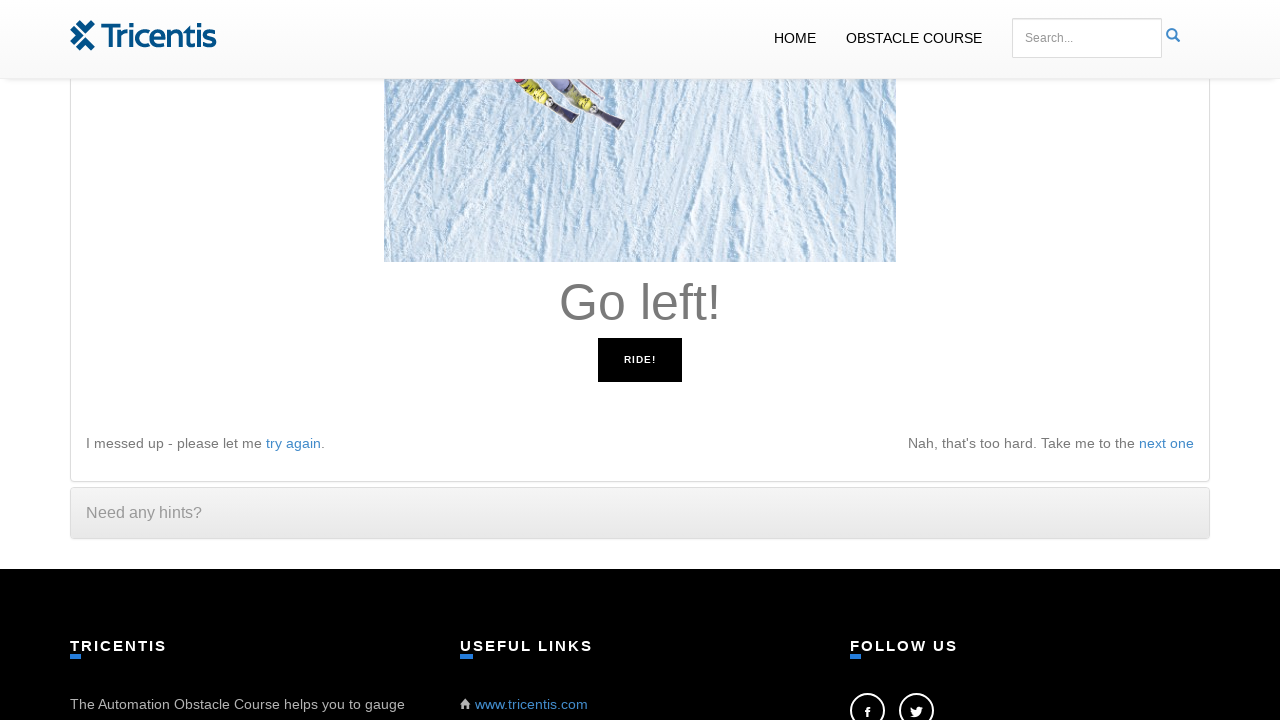

Read instruction: 'Go left!'
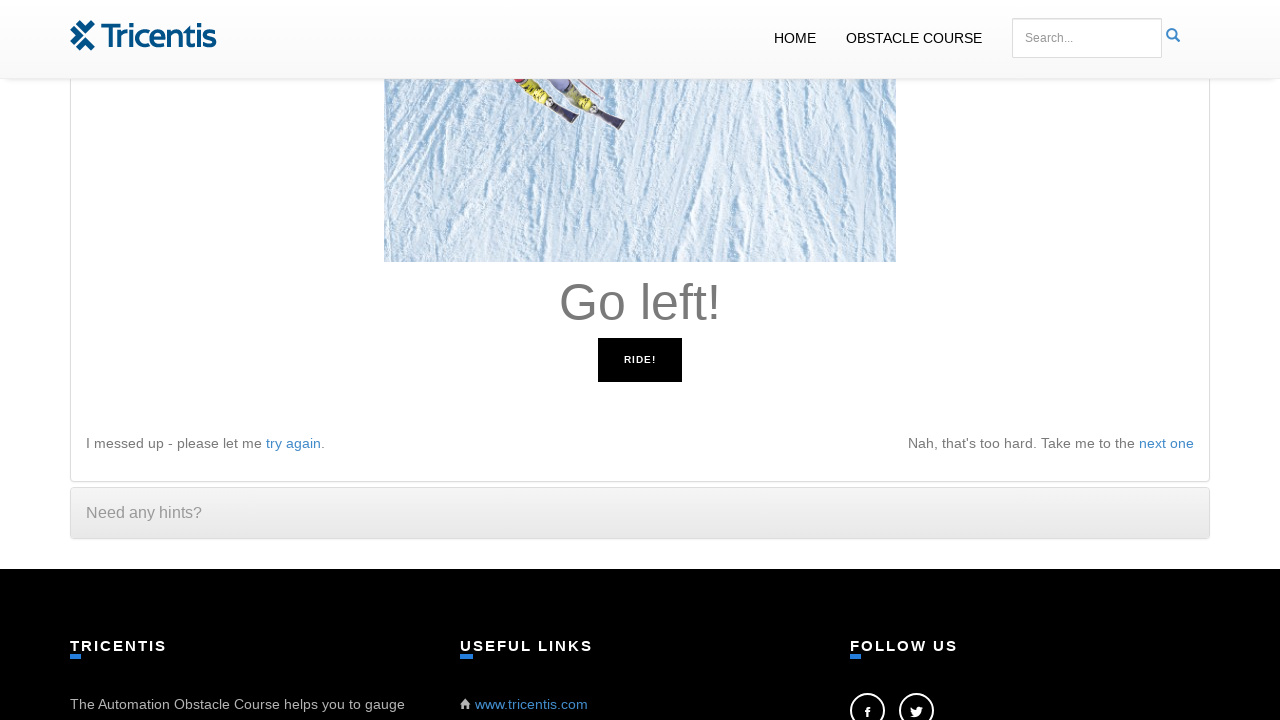

Pressed ArrowLeft key as instructed
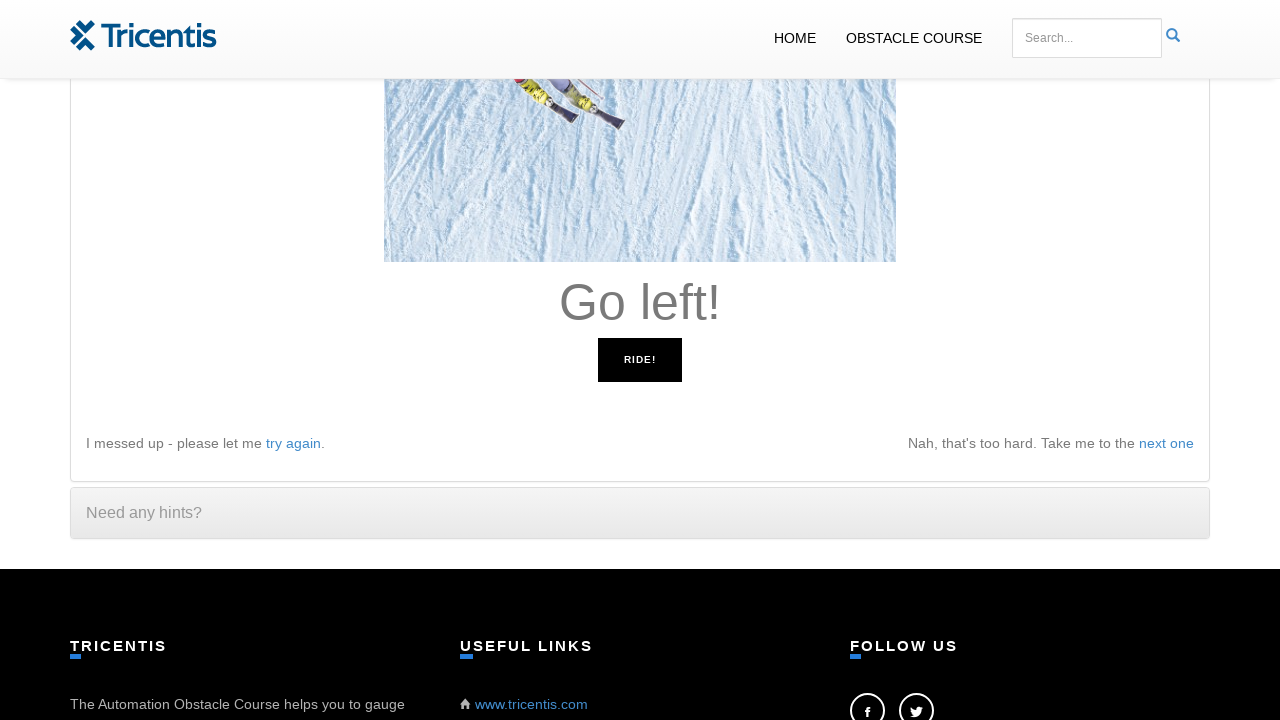

Waited 100ms before checking next instruction
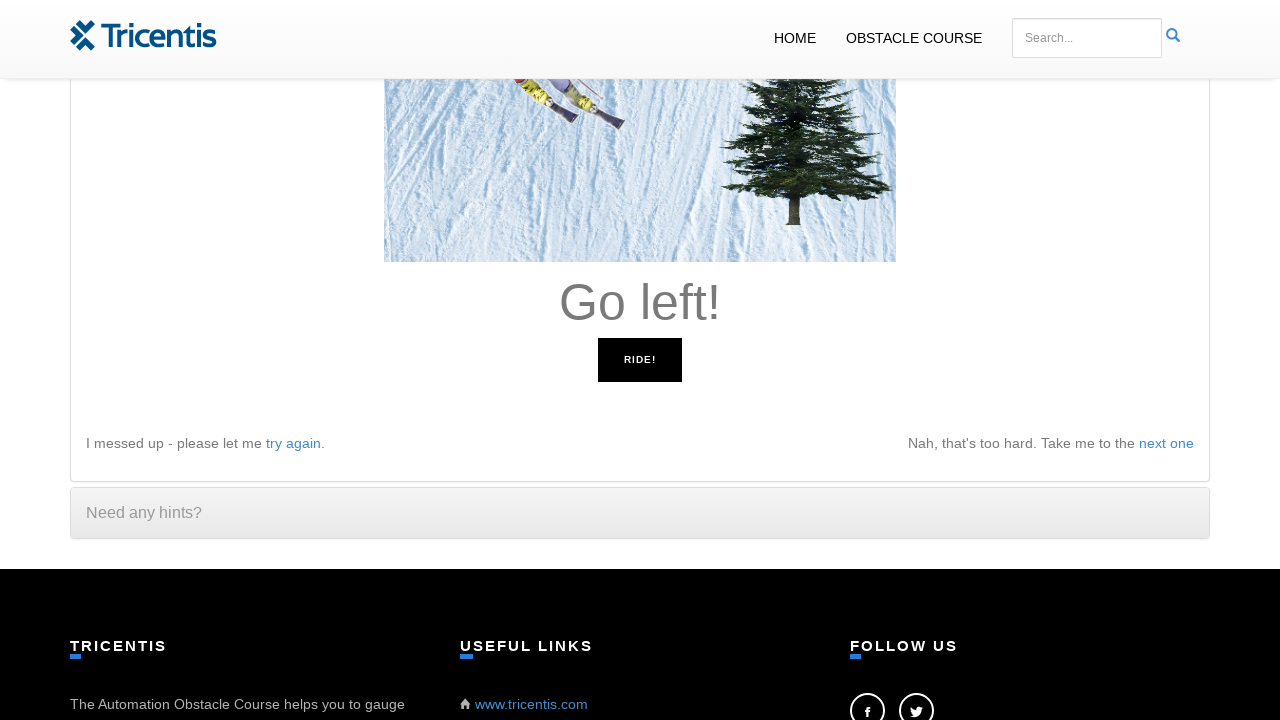

Read instruction: 'Go left!'
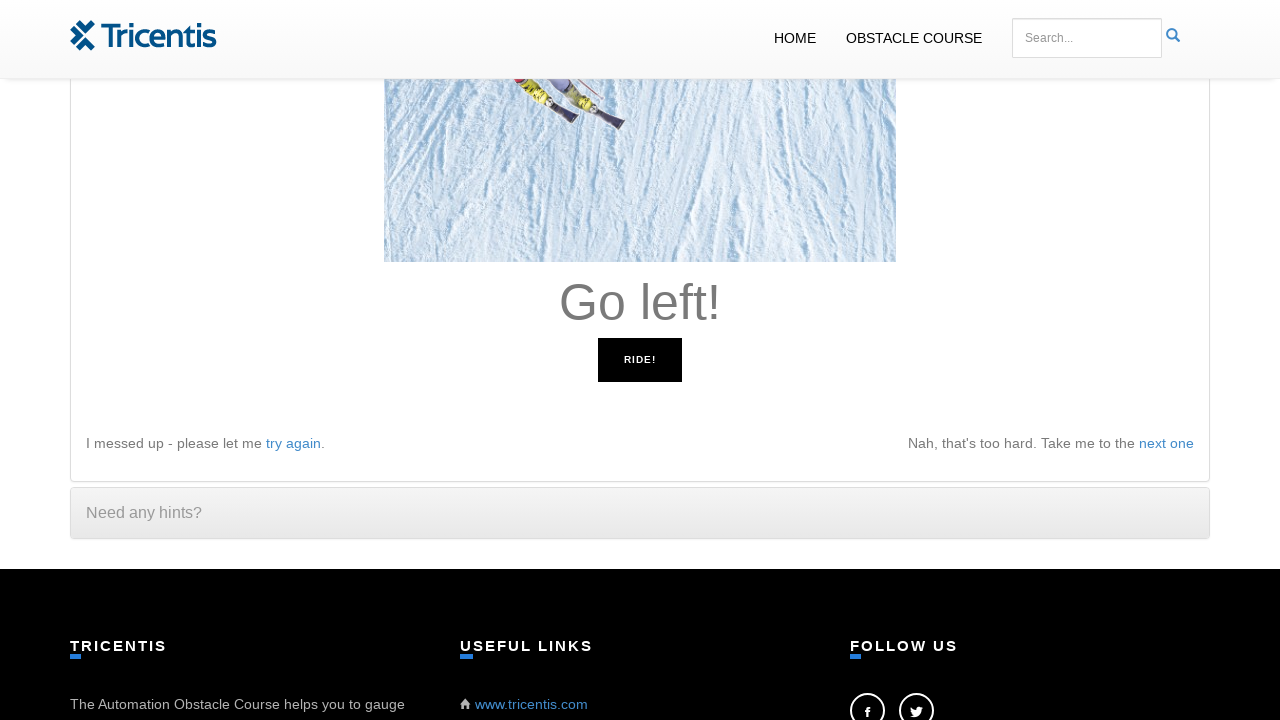

Pressed ArrowLeft key as instructed
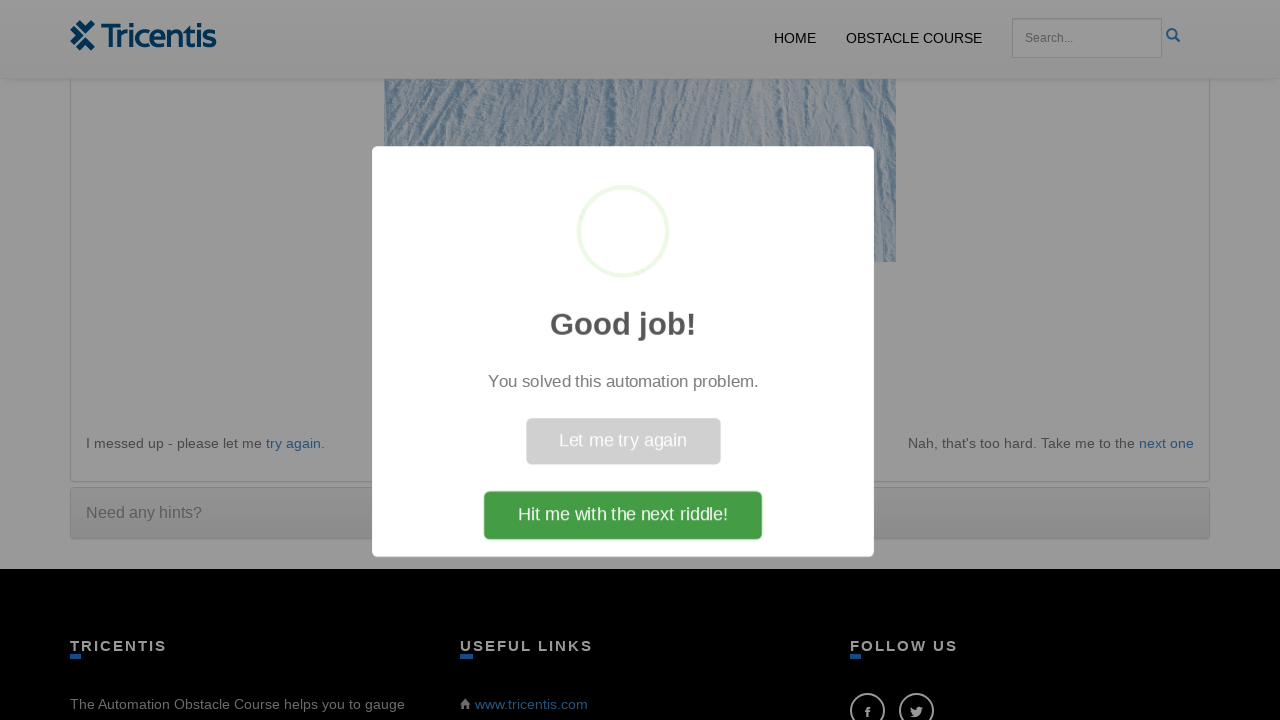

Waited 100ms before checking next instruction
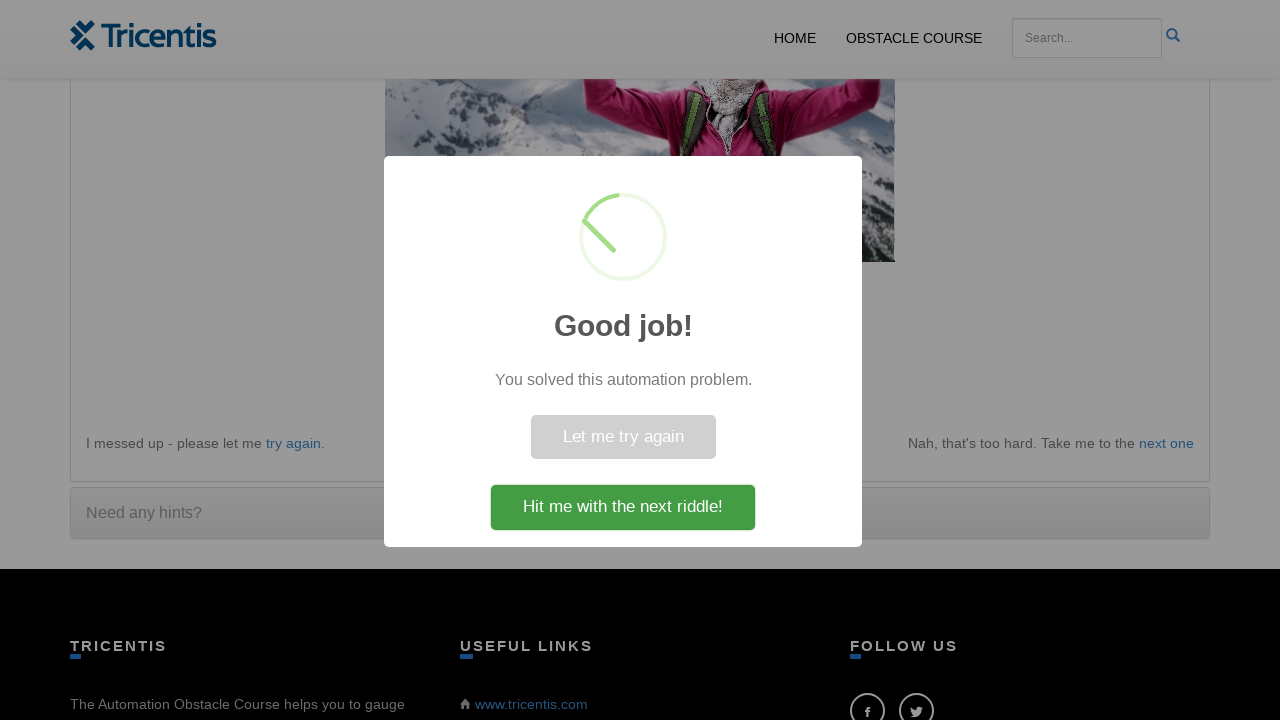

Read instruction: 'You did it!'
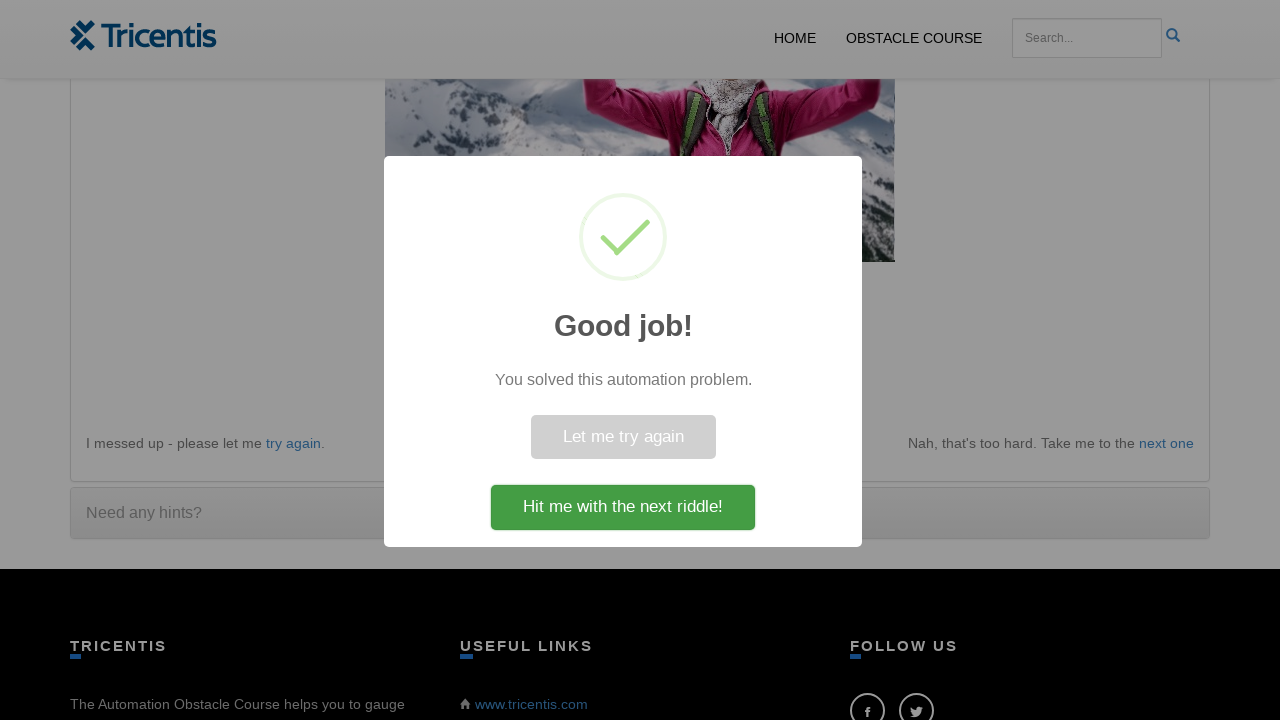

Won the game! Obstacle course completed successfully
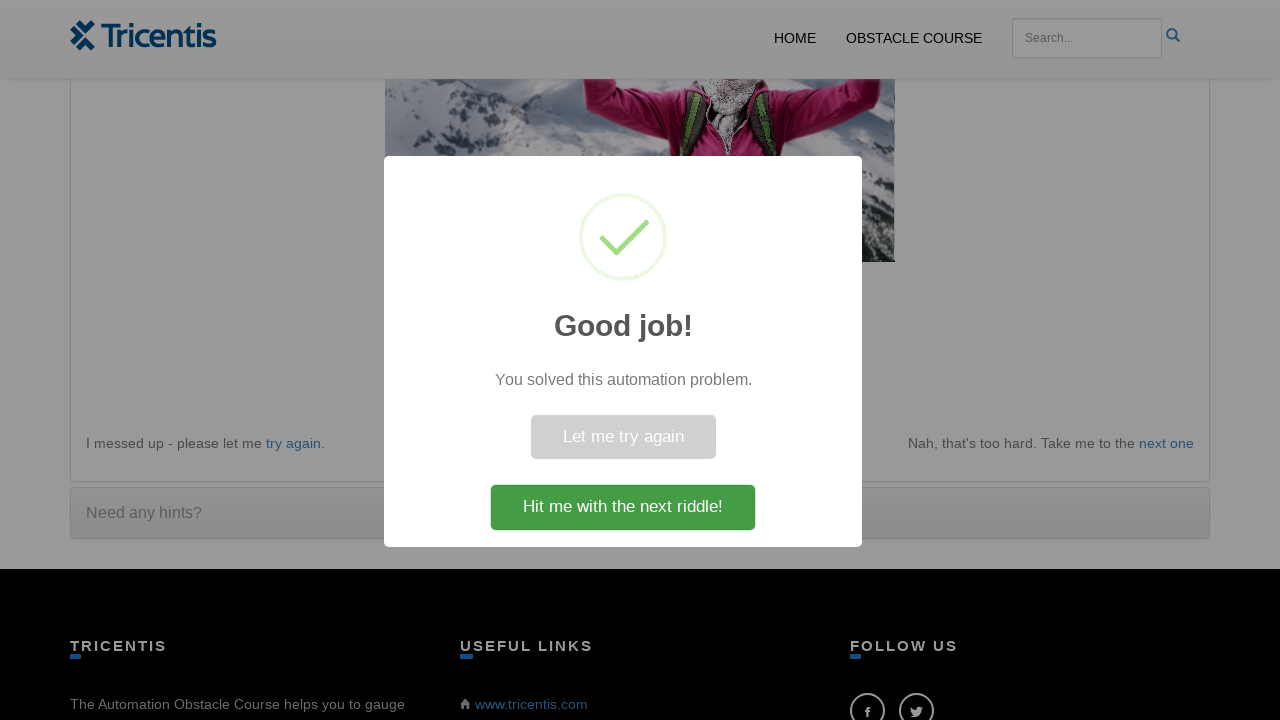

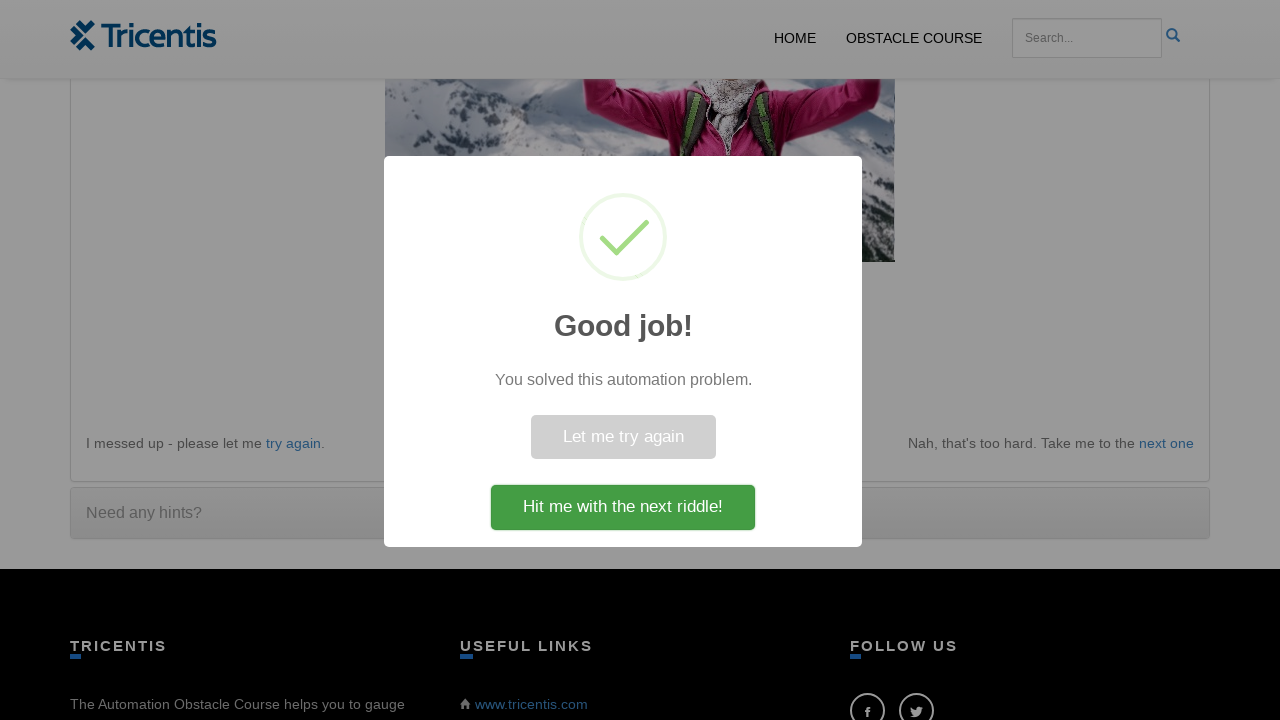